Tests clicking through all answer options for each question in the quiz by iterating through questions and selecting each radio button answer

Starting URL: https://draffelberg.github.io/QuizMaster/

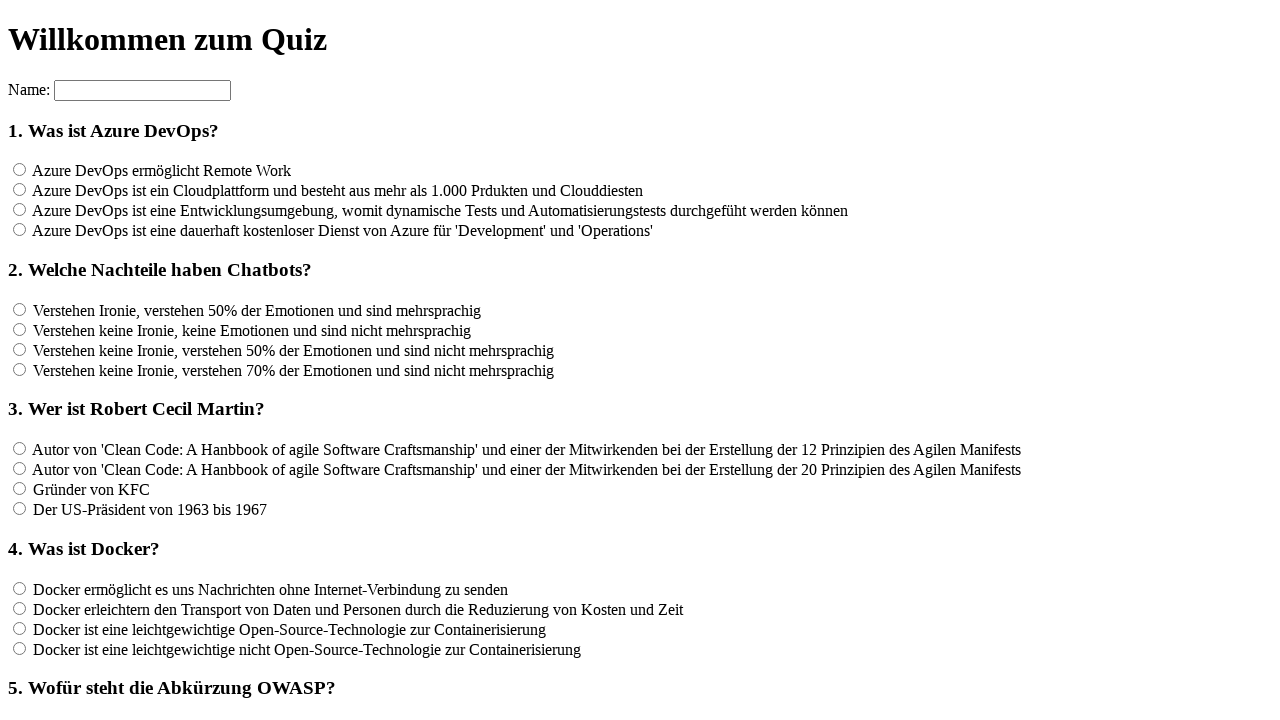

Waited for questions to load (h3 selector)
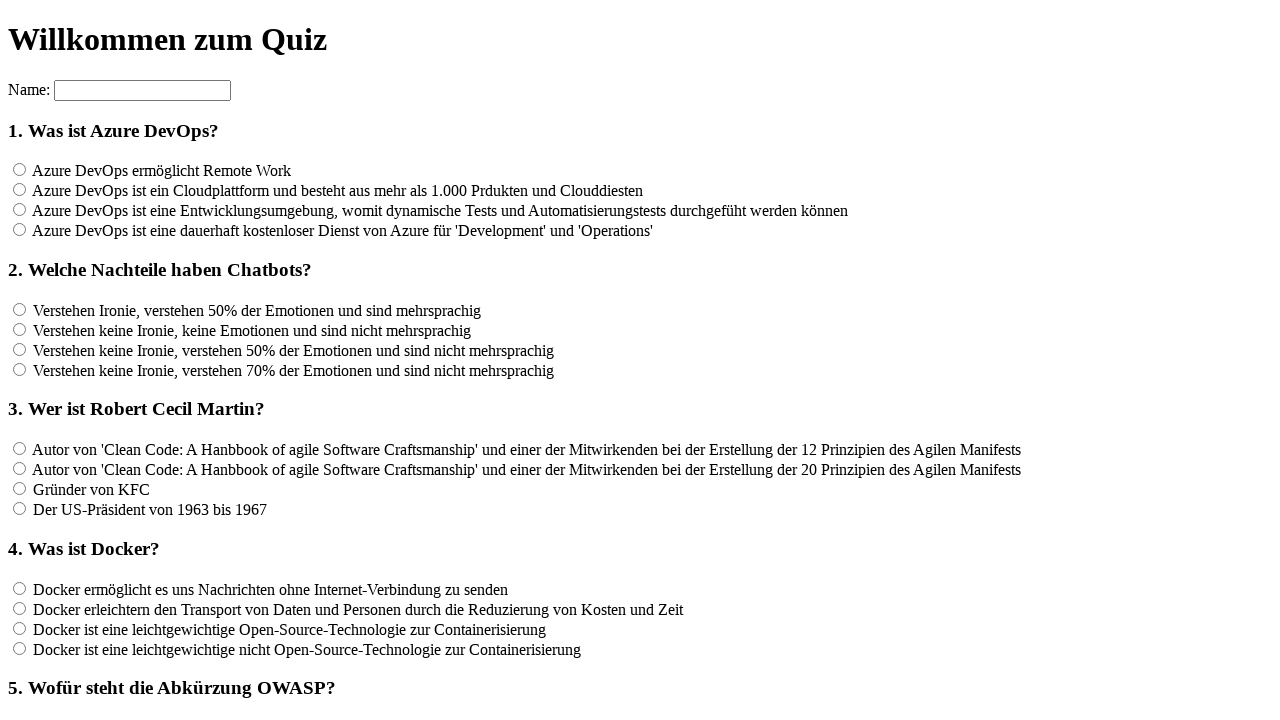

Located all questions - found 12 questions
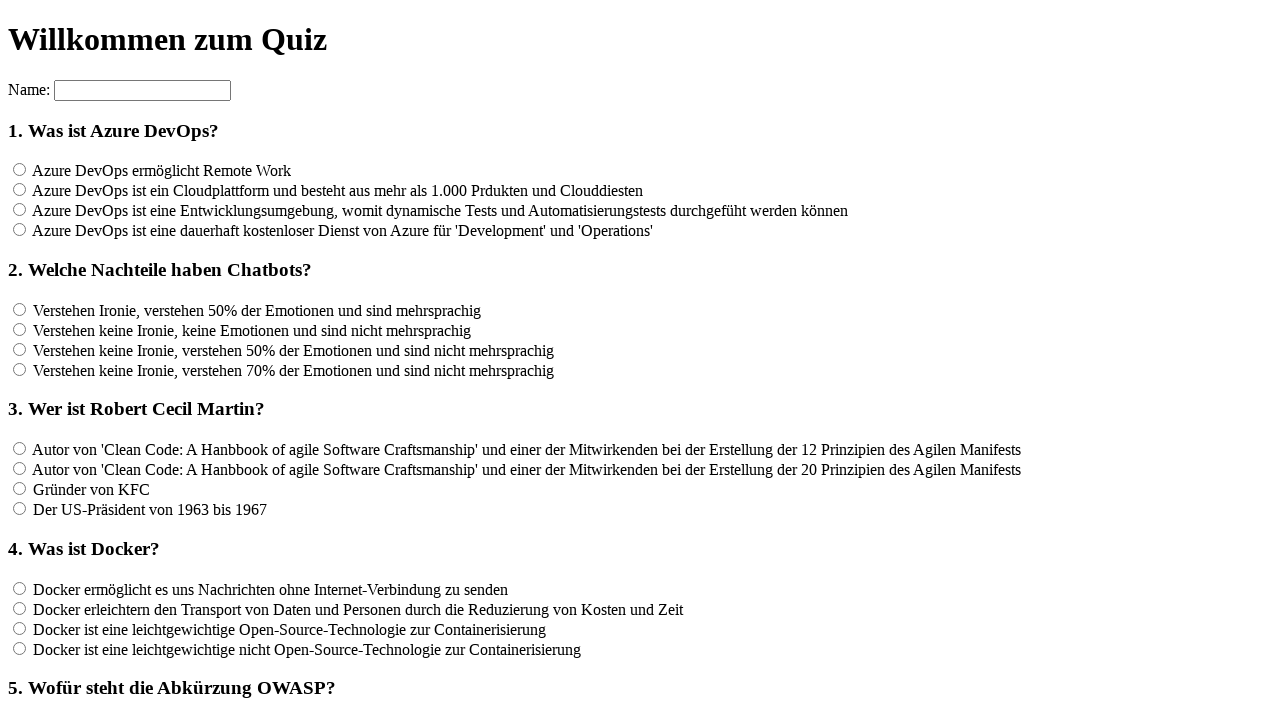

Located all answer options for question 1 - found 4 answers
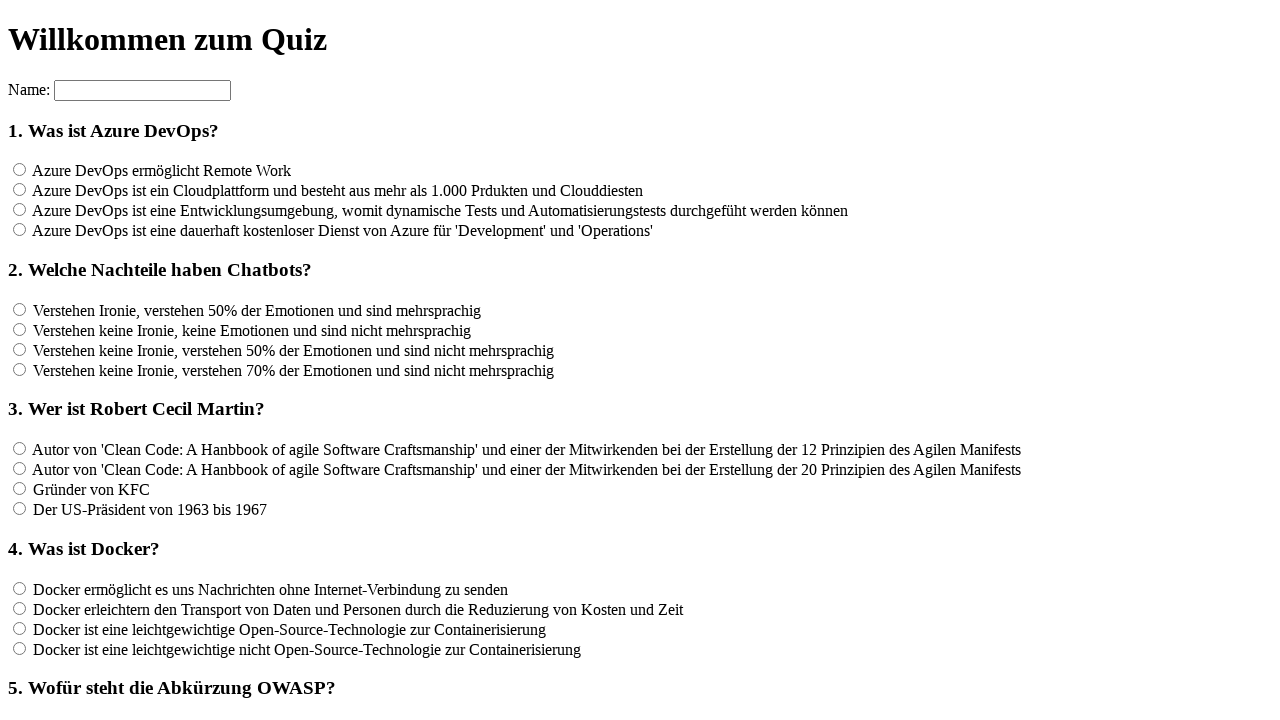

Clicked an answer option for question 1 at (20, 170) on input[name='rf1'] >> nth=0
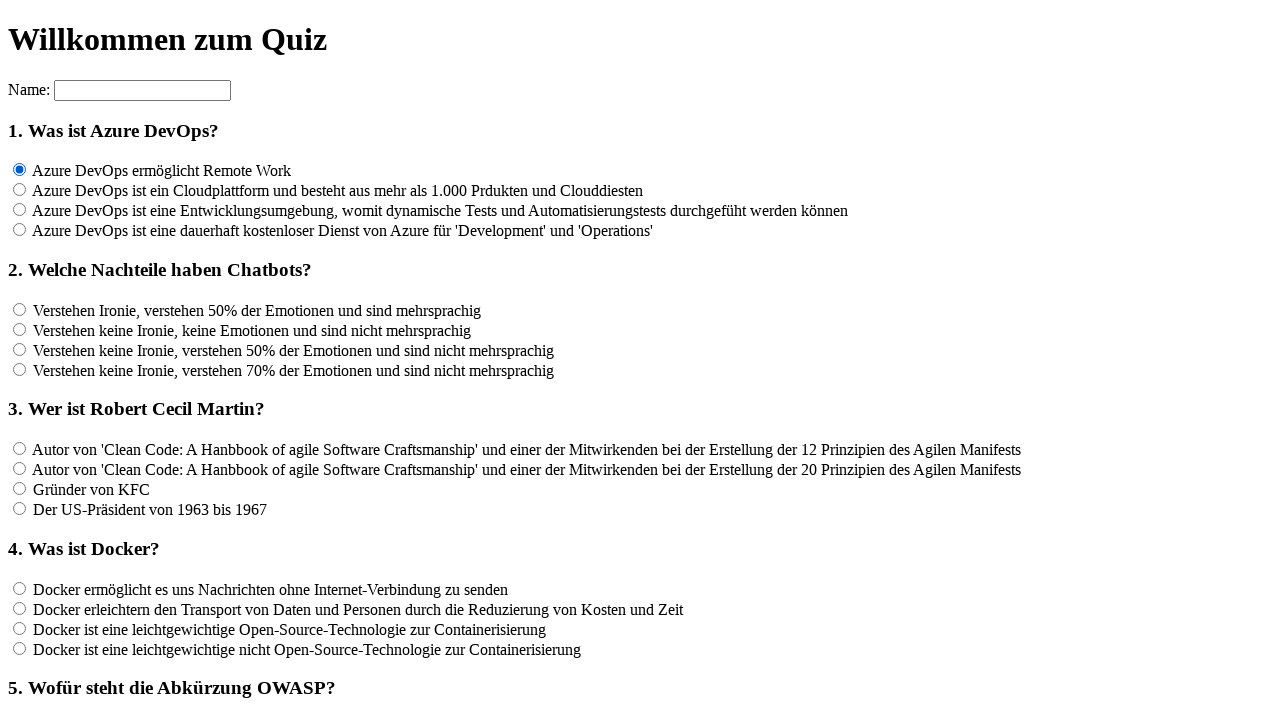

Waited 100ms for UI update
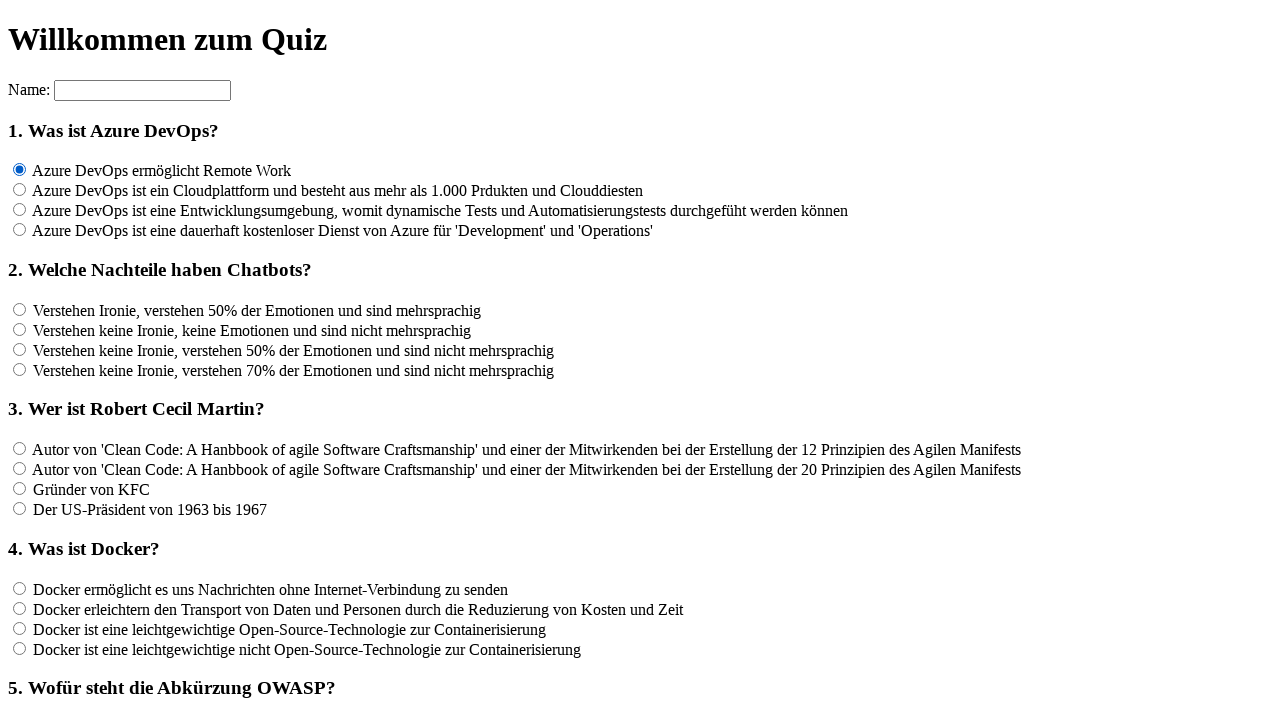

Clicked an answer option for question 1 at (20, 190) on input[name='rf1'] >> nth=1
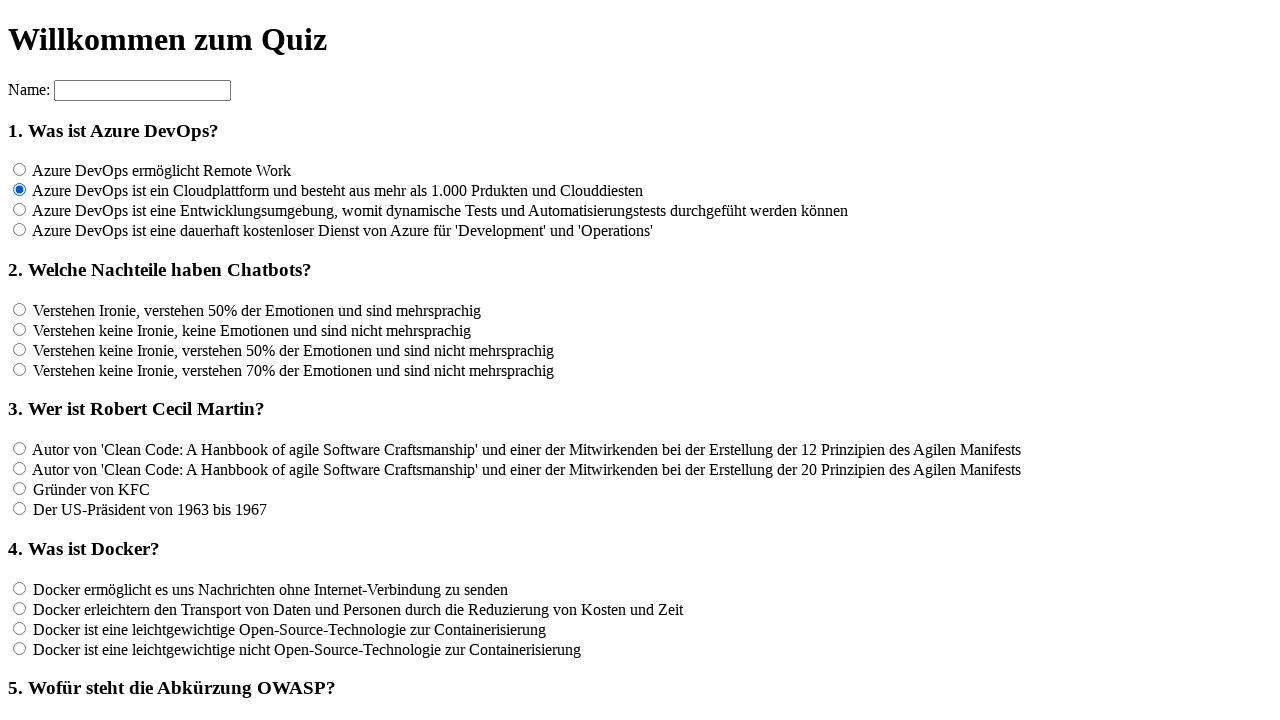

Waited 100ms for UI update
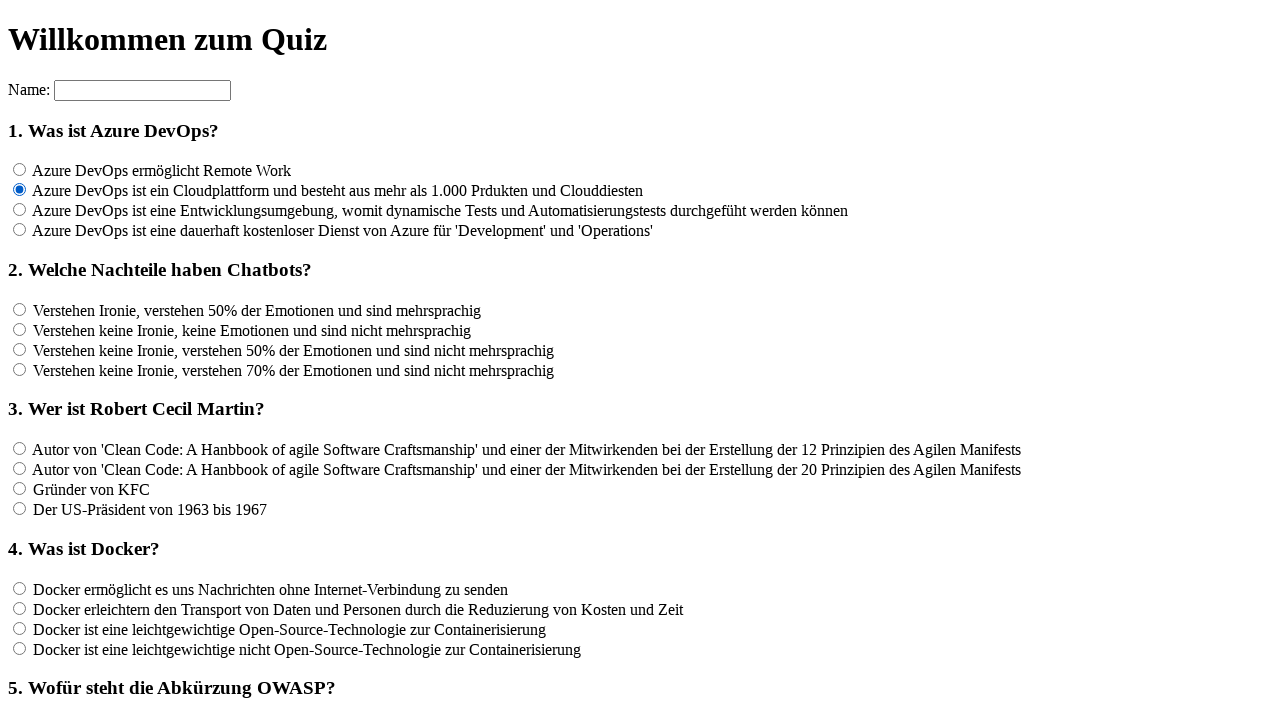

Clicked an answer option for question 1 at (20, 210) on input[name='rf1'] >> nth=2
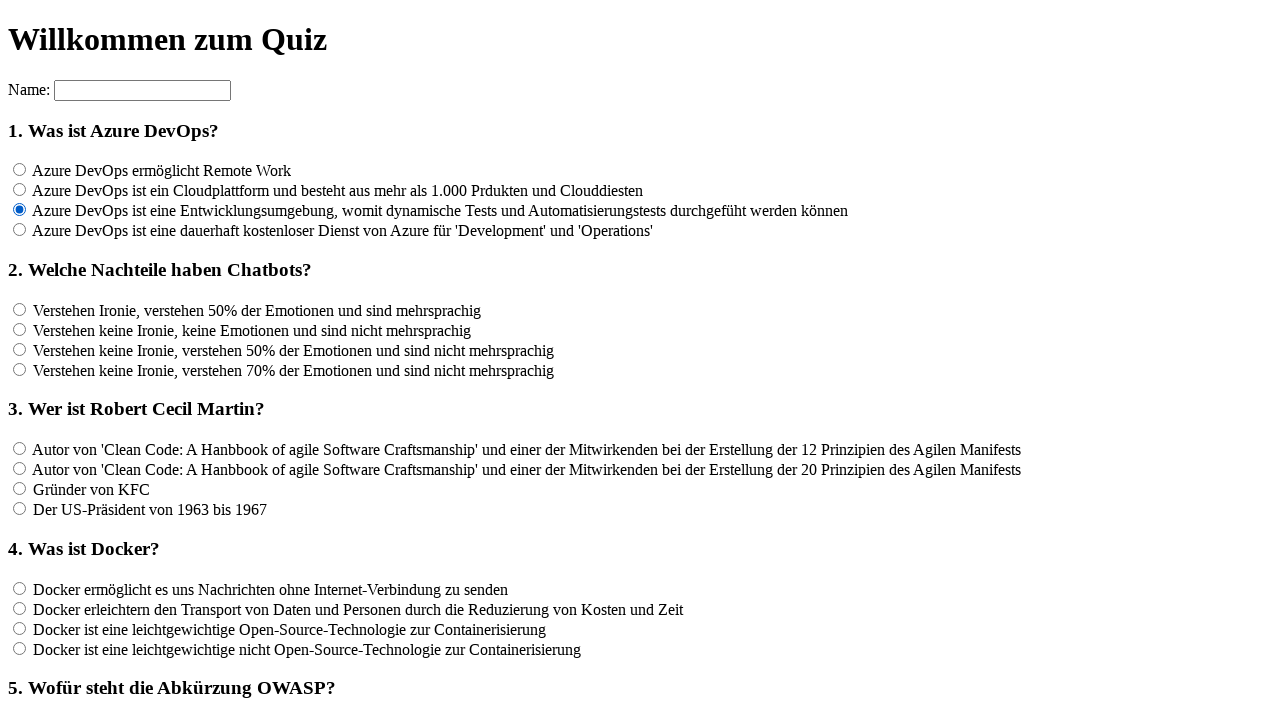

Waited 100ms for UI update
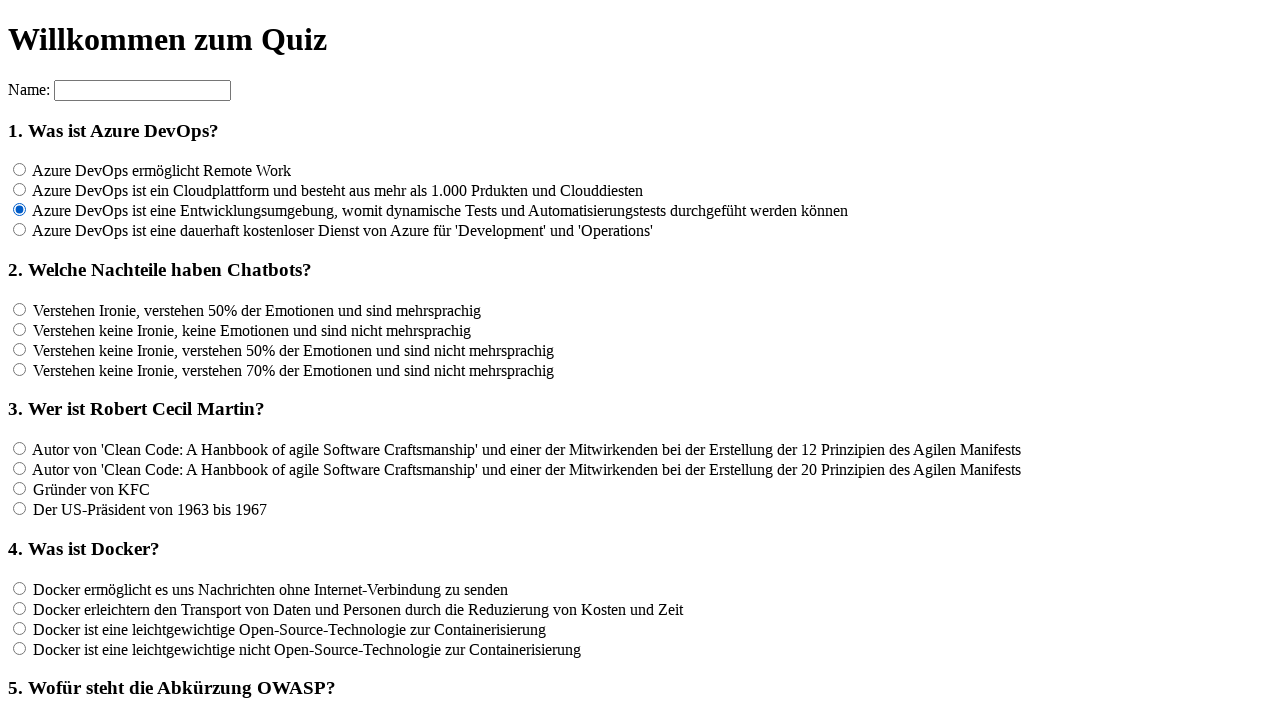

Clicked an answer option for question 1 at (20, 230) on input[name='rf1'] >> nth=3
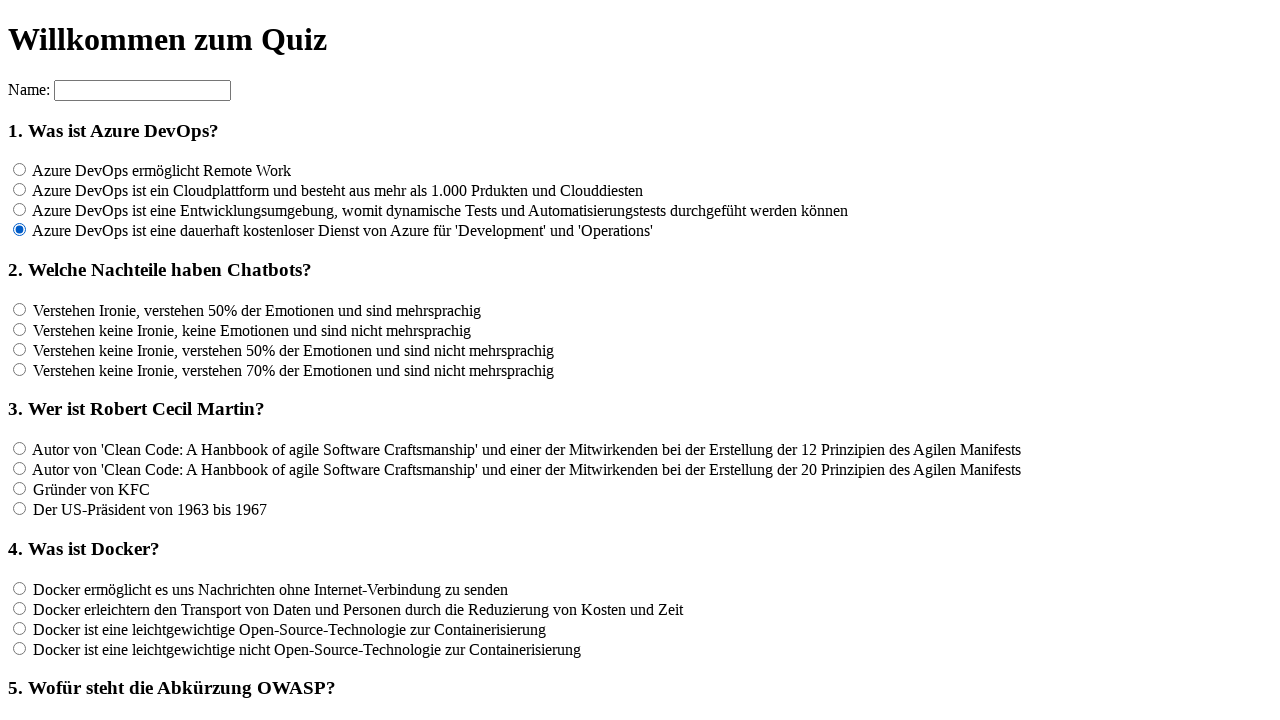

Waited 100ms for UI update
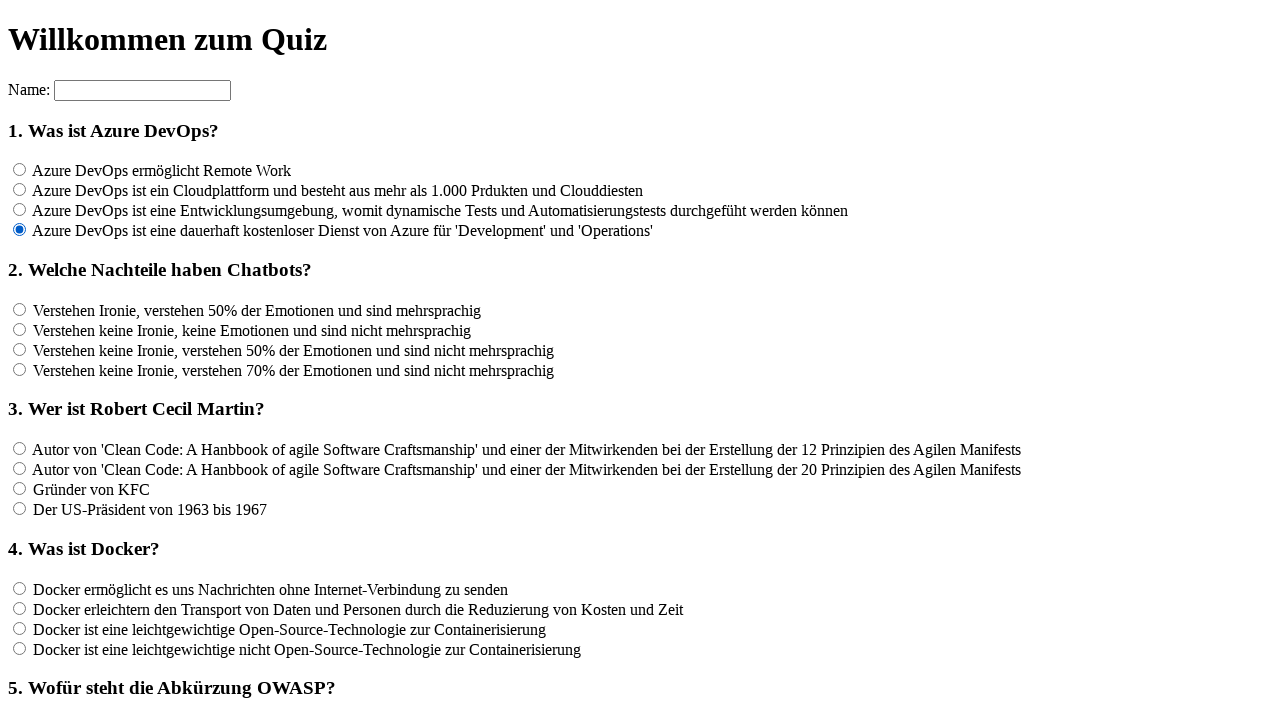

Located all answer options for question 2 - found 4 answers
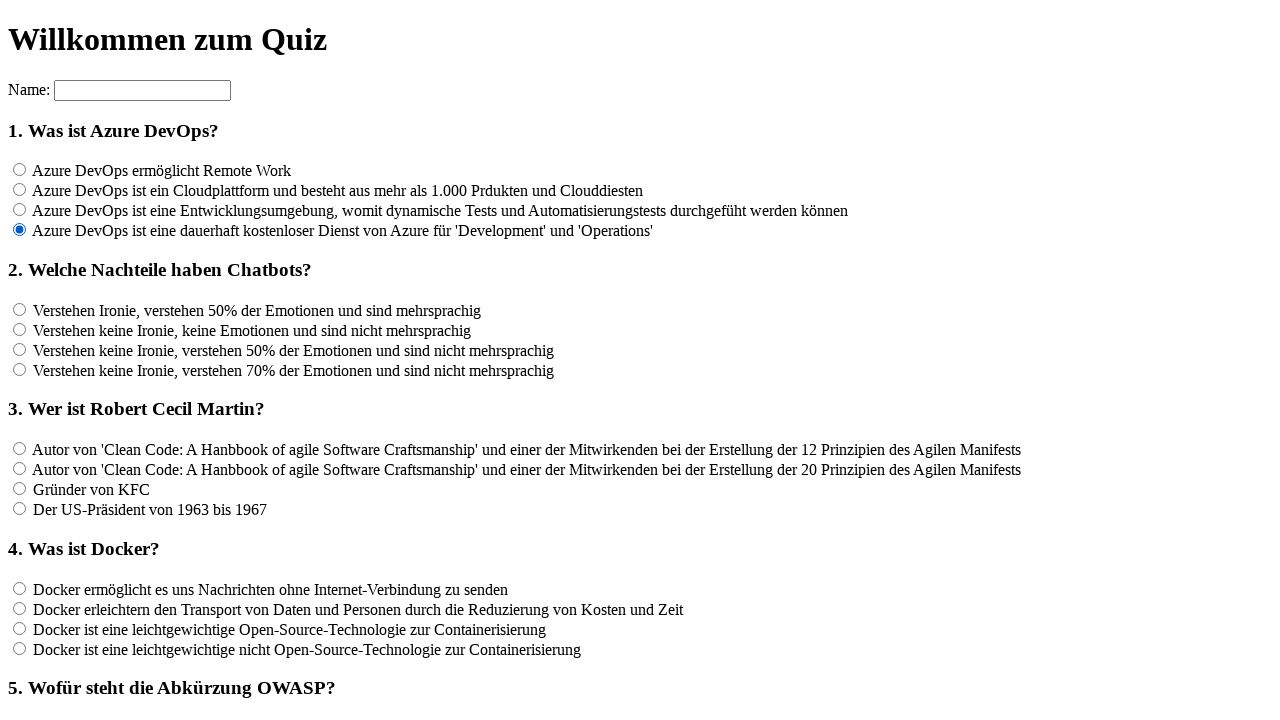

Clicked an answer option for question 2 at (20, 309) on input[name='rf2'] >> nth=0
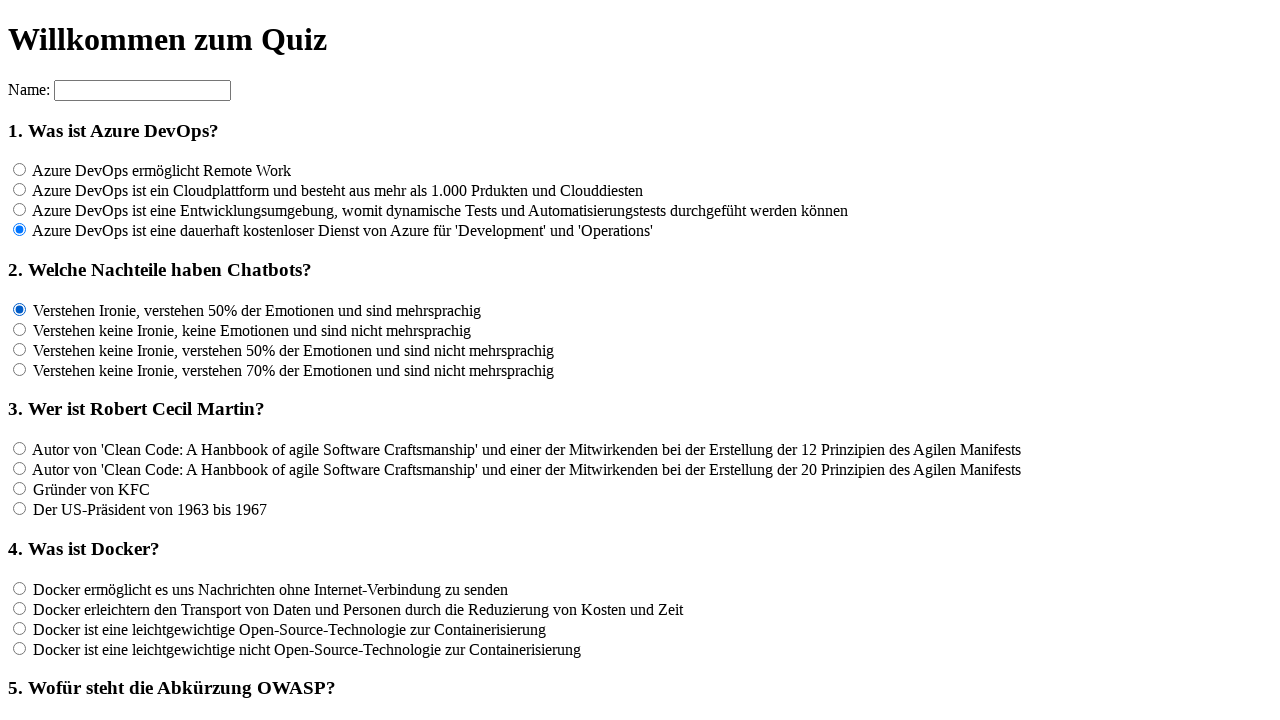

Waited 100ms for UI update
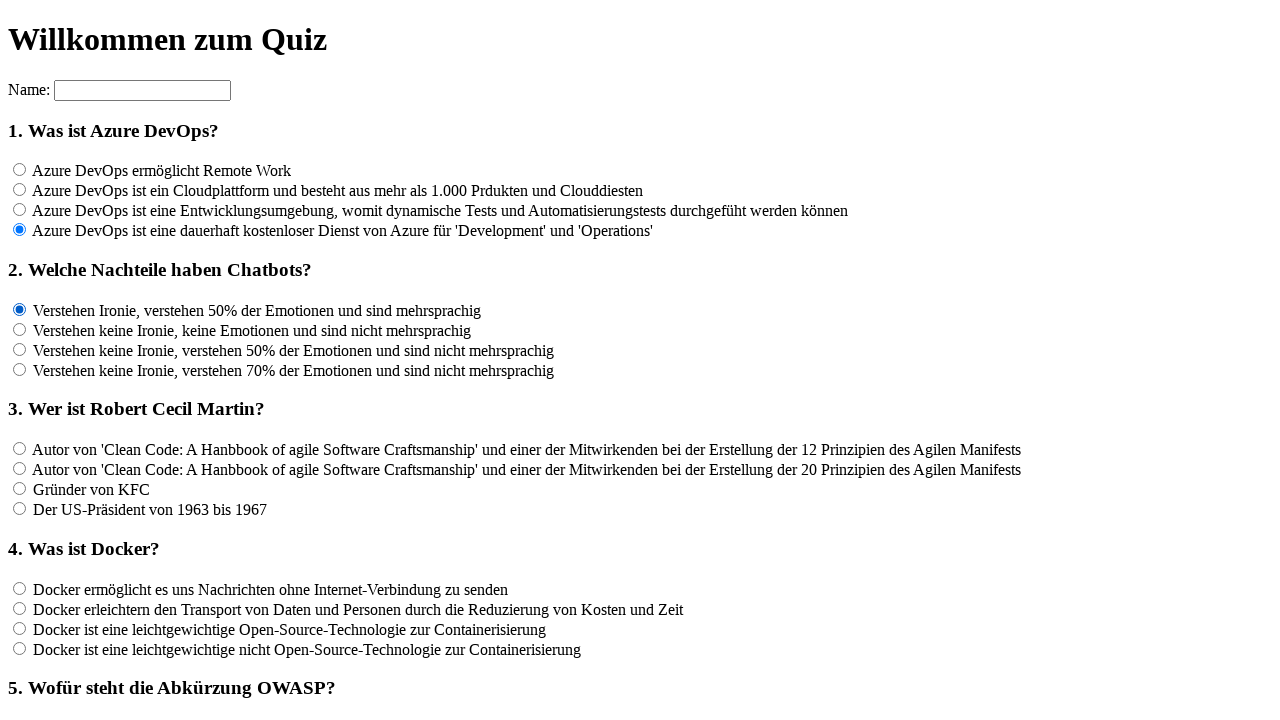

Clicked an answer option for question 2 at (20, 329) on input[name='rf2'] >> nth=1
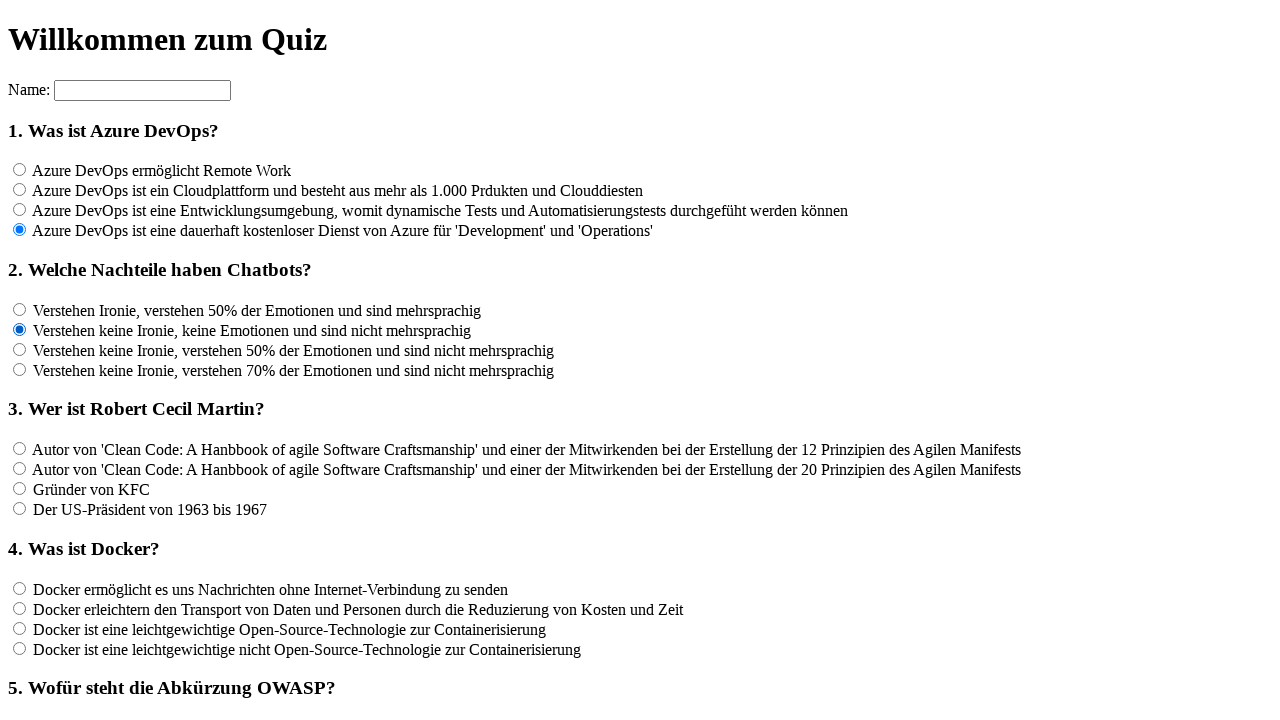

Waited 100ms for UI update
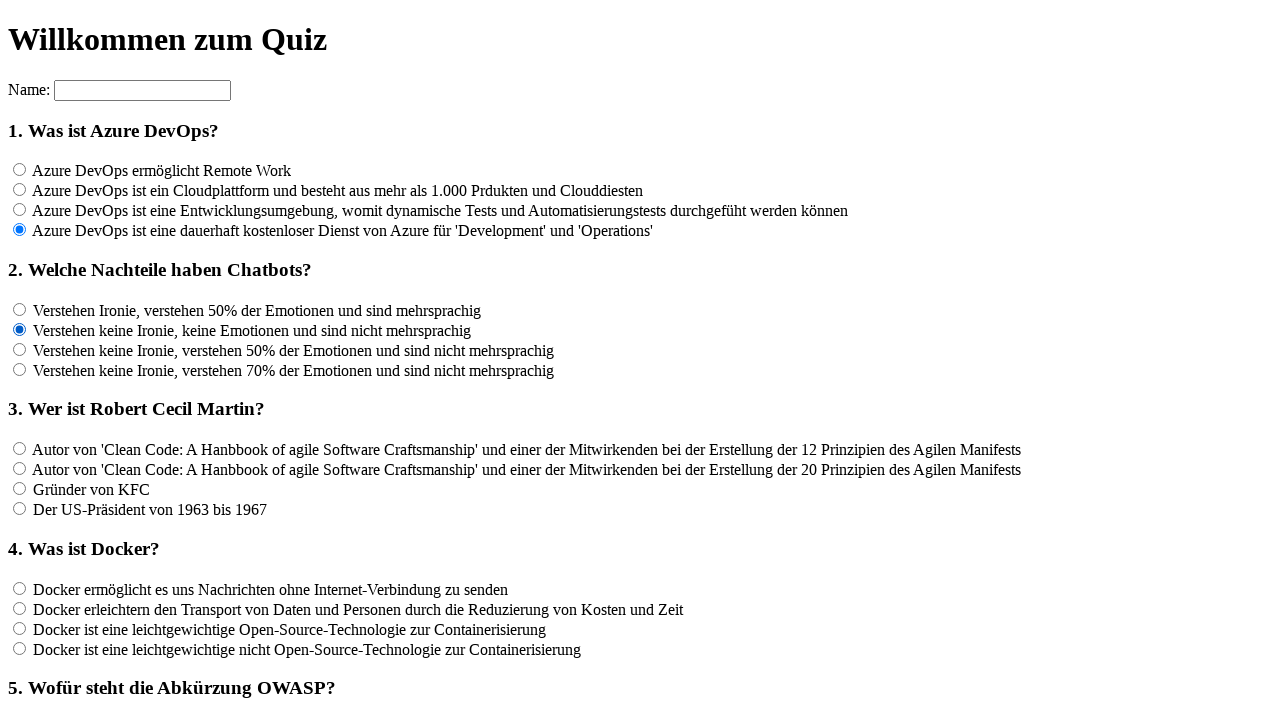

Clicked an answer option for question 2 at (20, 349) on input[name='rf2'] >> nth=2
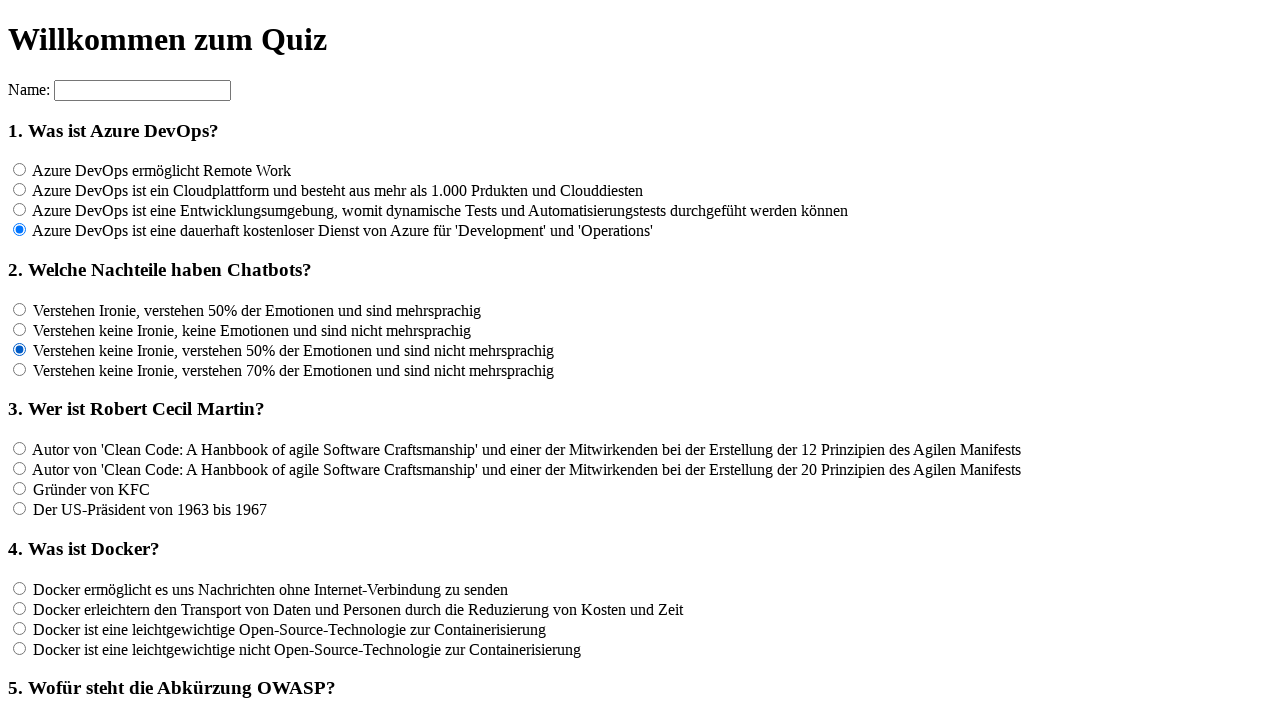

Waited 100ms for UI update
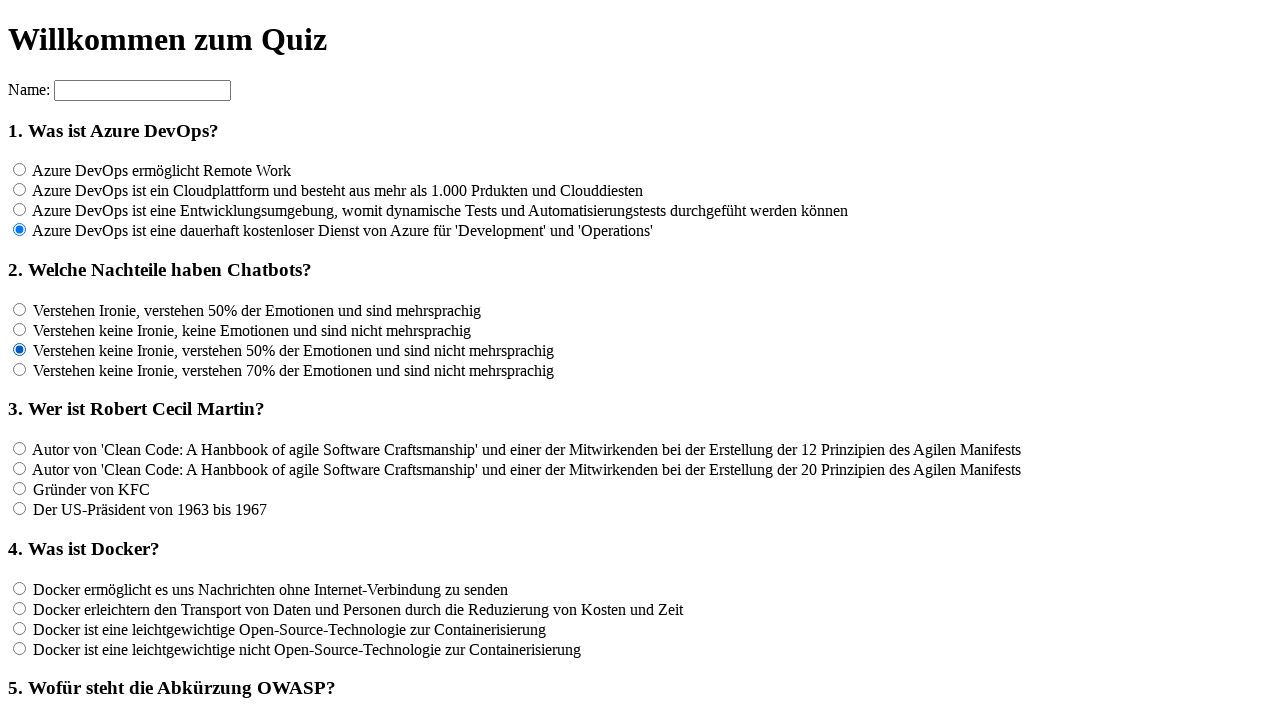

Clicked an answer option for question 2 at (20, 369) on input[name='rf2'] >> nth=3
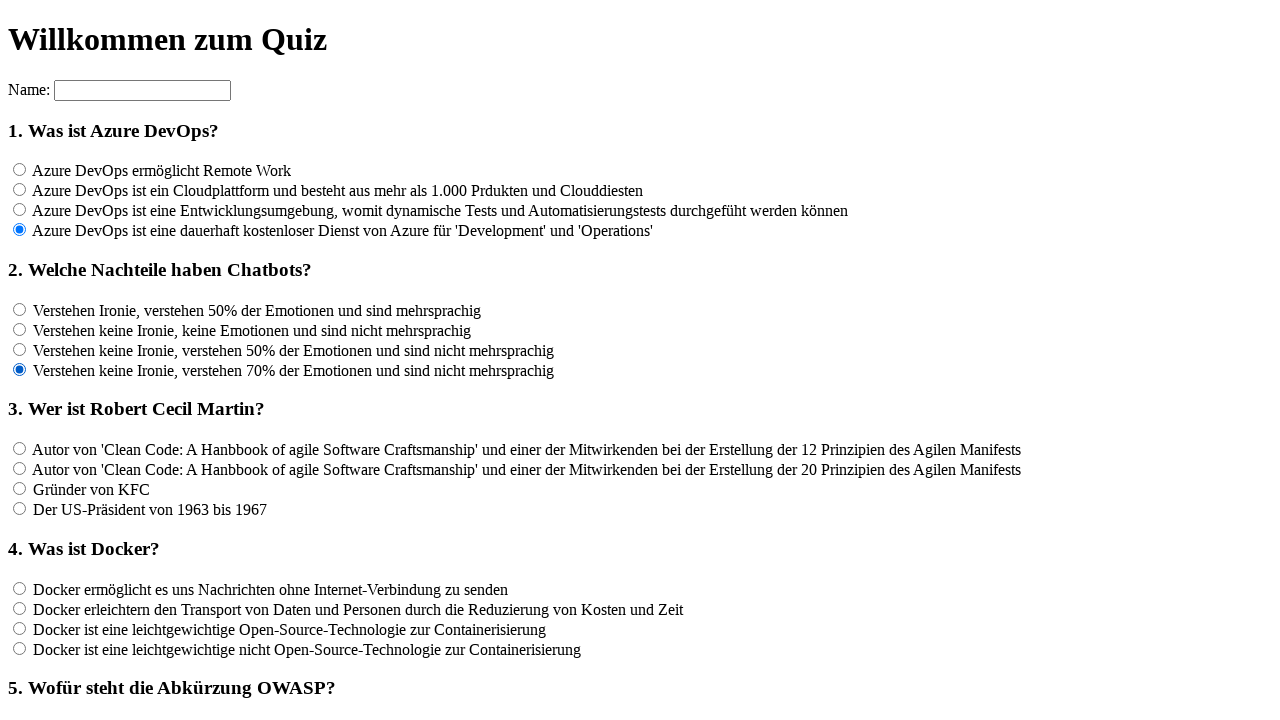

Waited 100ms for UI update
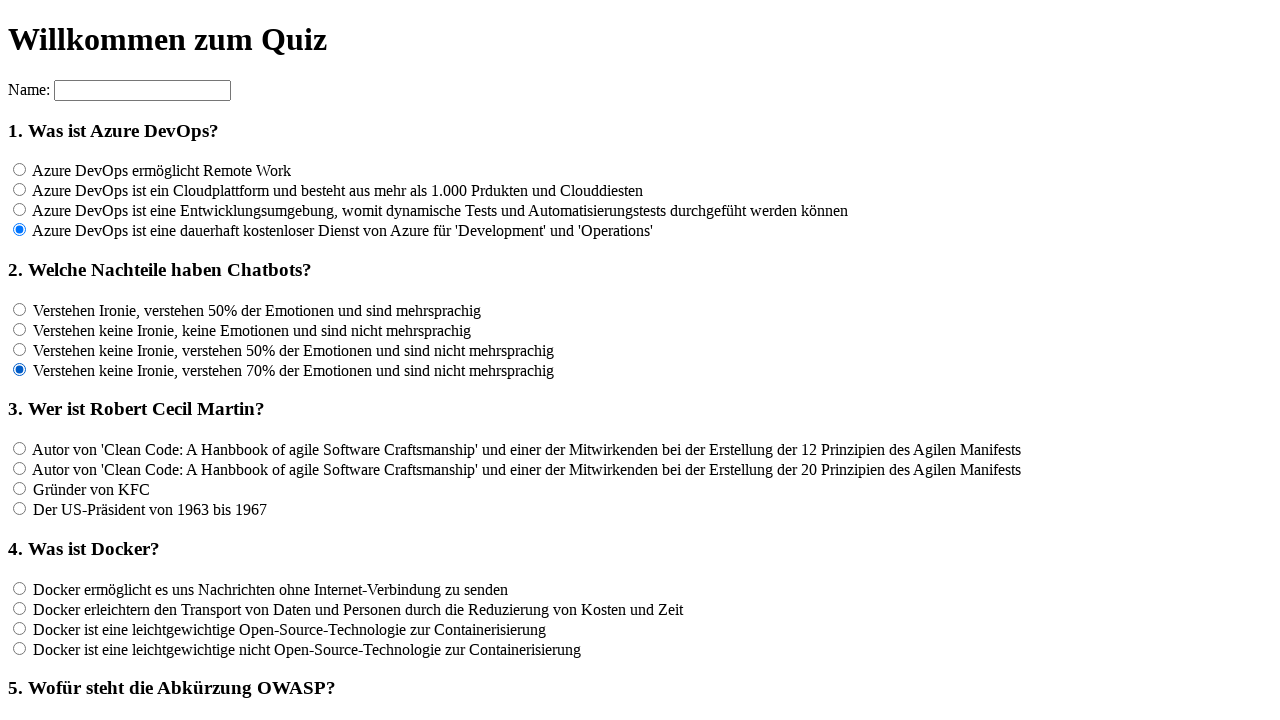

Located all answer options for question 3 - found 4 answers
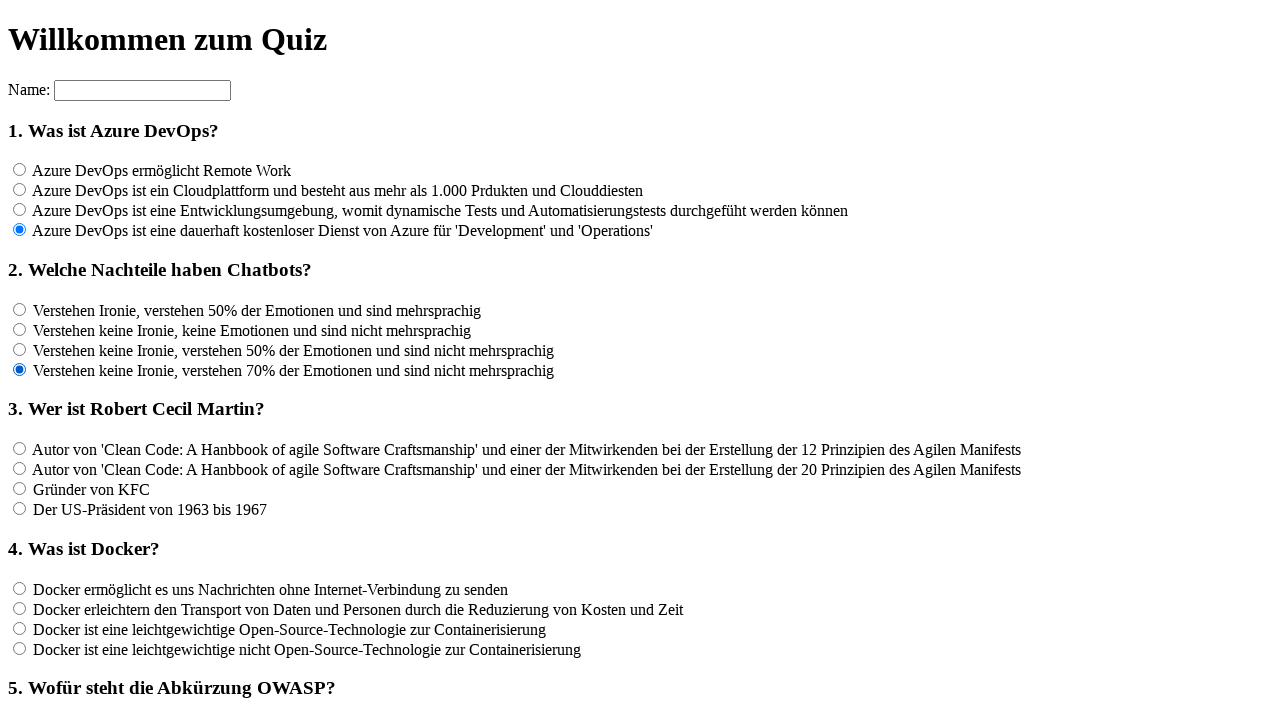

Clicked an answer option for question 3 at (20, 449) on input[name='rf3'] >> nth=0
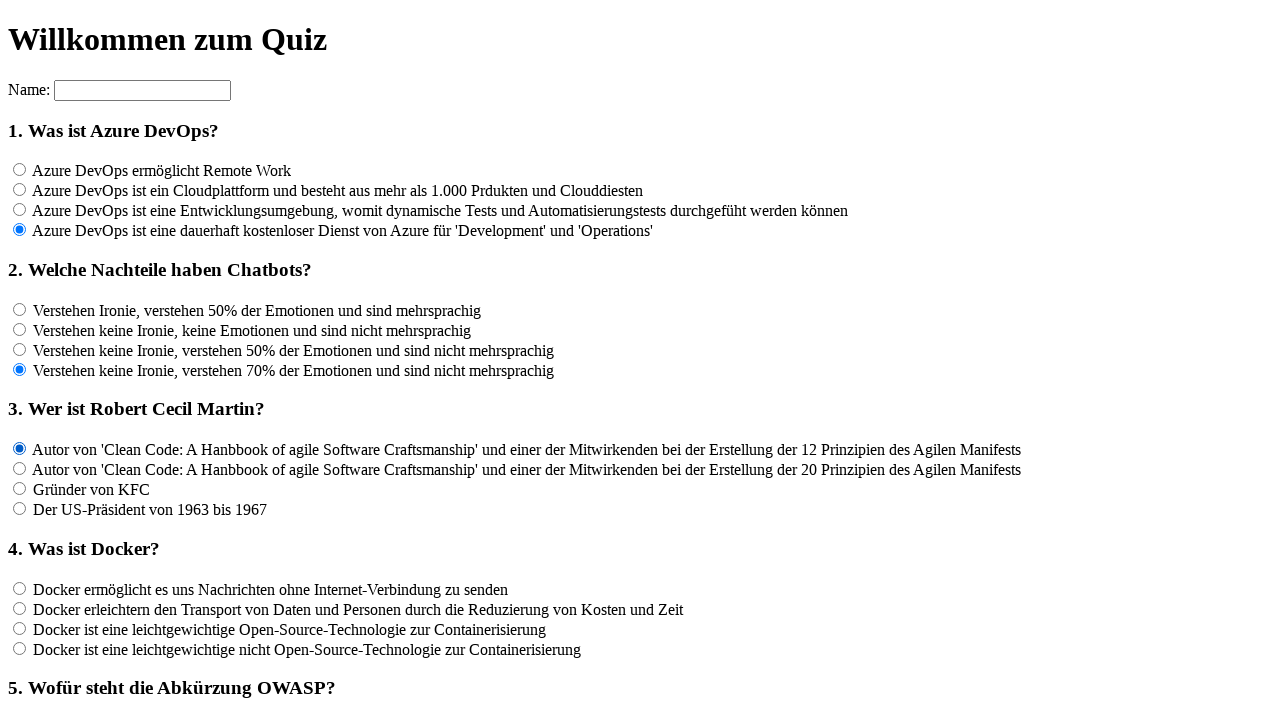

Waited 100ms for UI update
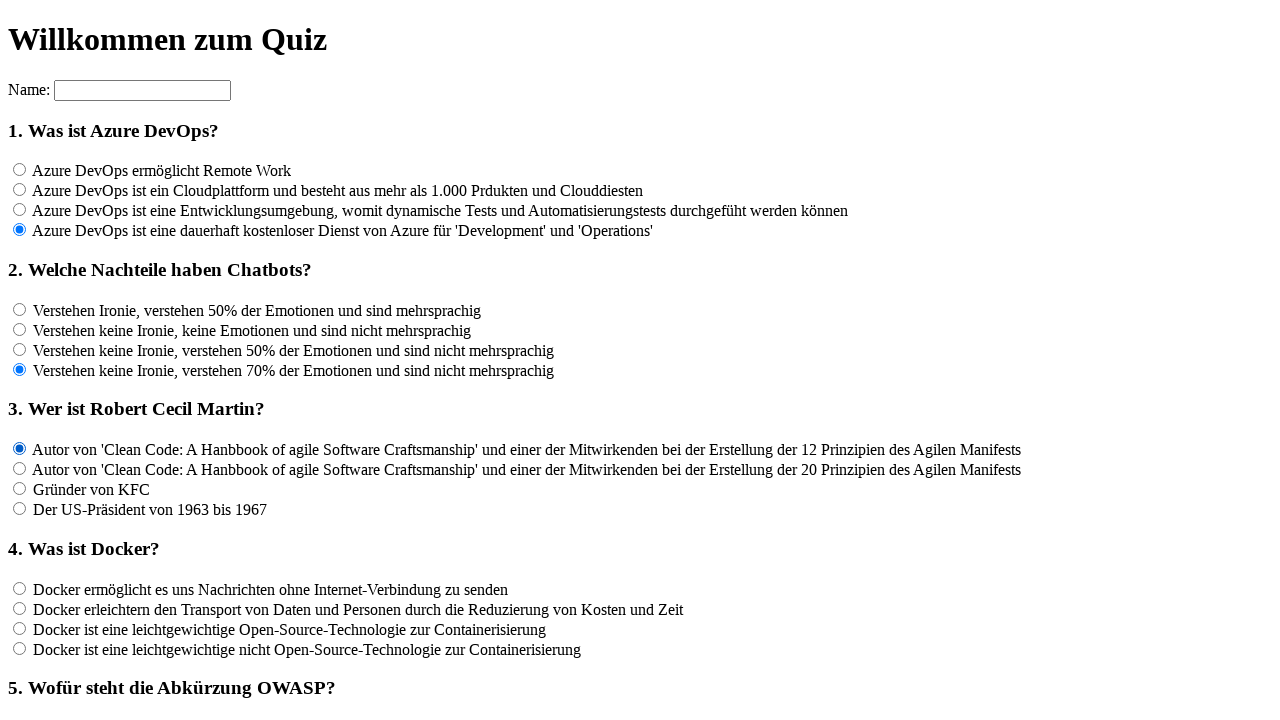

Clicked an answer option for question 3 at (20, 469) on input[name='rf3'] >> nth=1
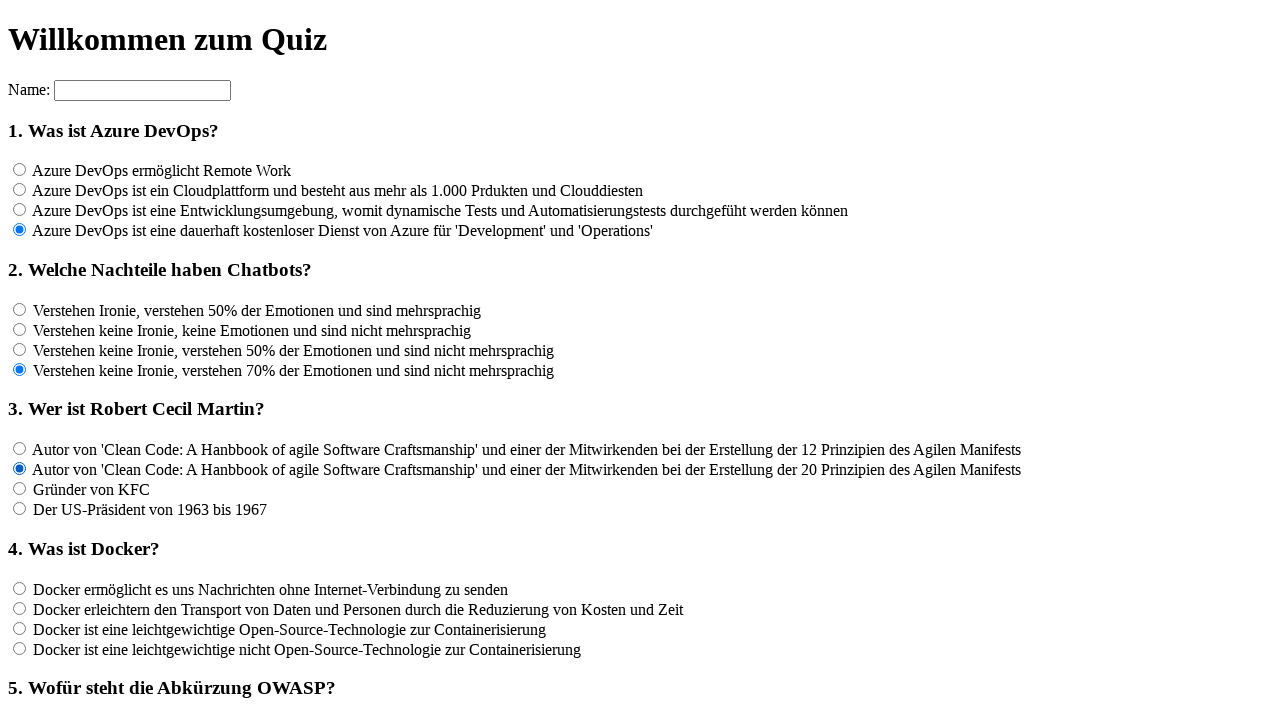

Waited 100ms for UI update
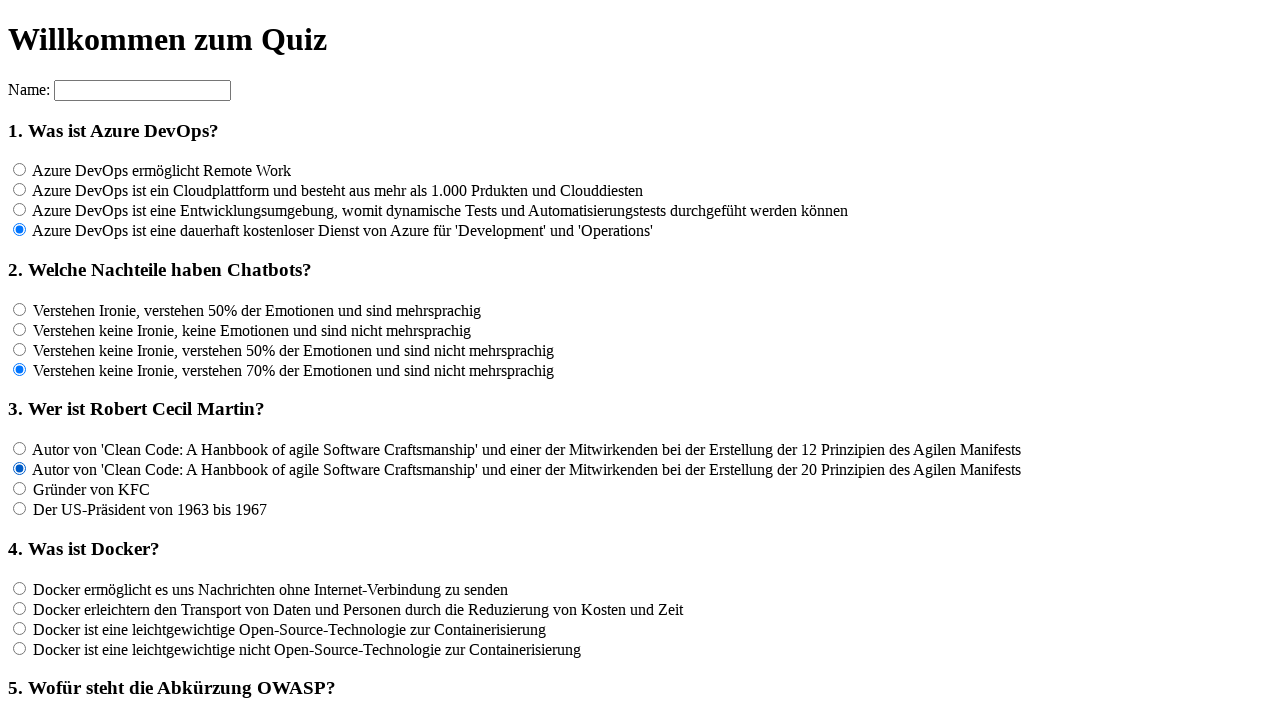

Clicked an answer option for question 3 at (20, 489) on input[name='rf3'] >> nth=2
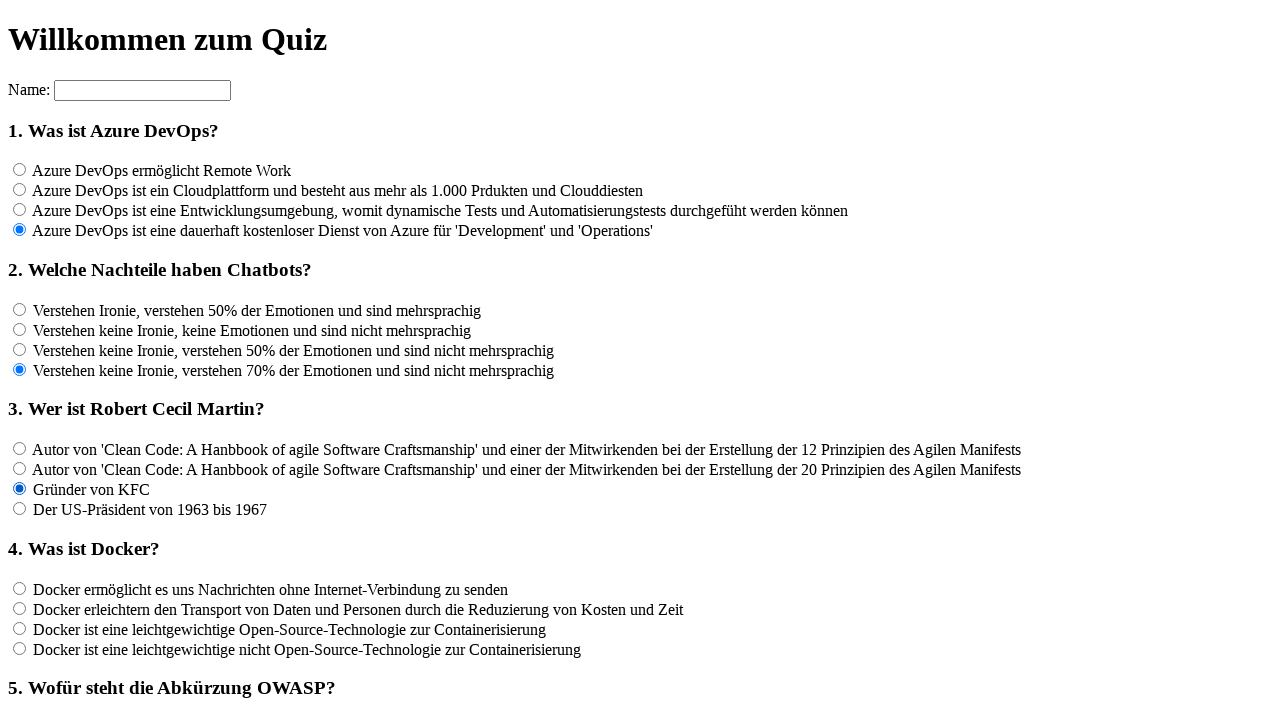

Waited 100ms for UI update
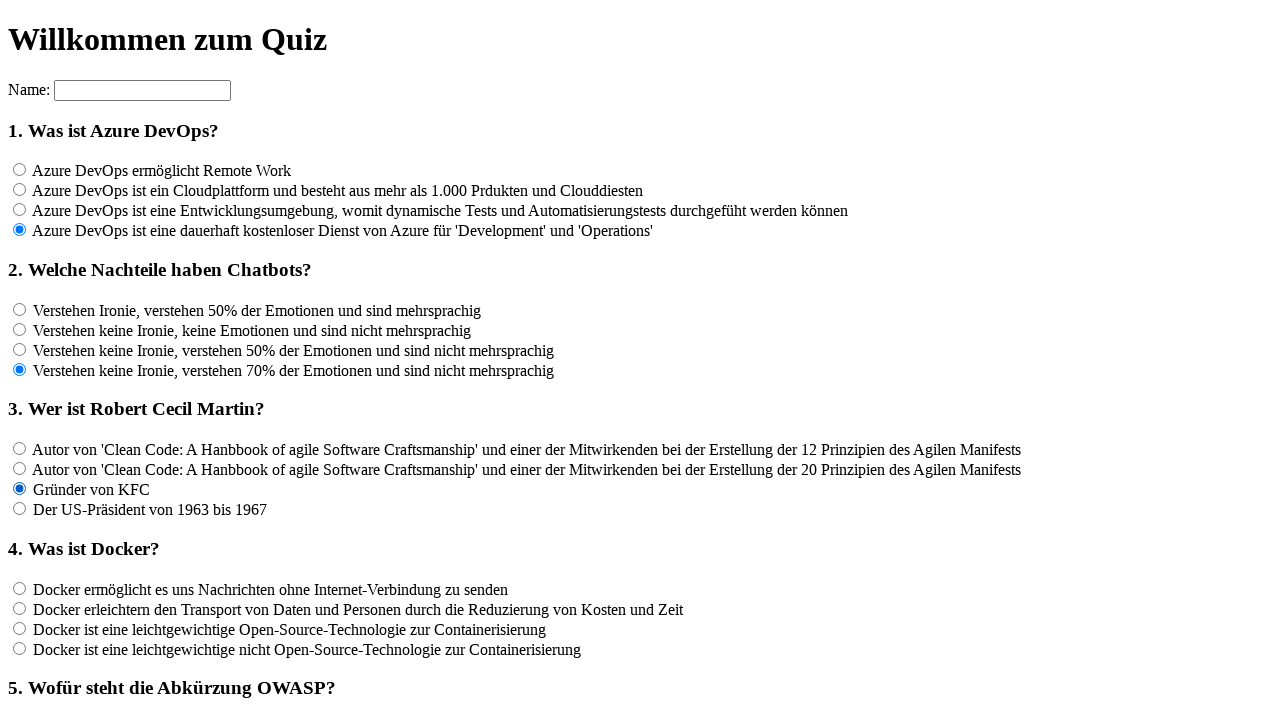

Clicked an answer option for question 3 at (20, 509) on input[name='rf3'] >> nth=3
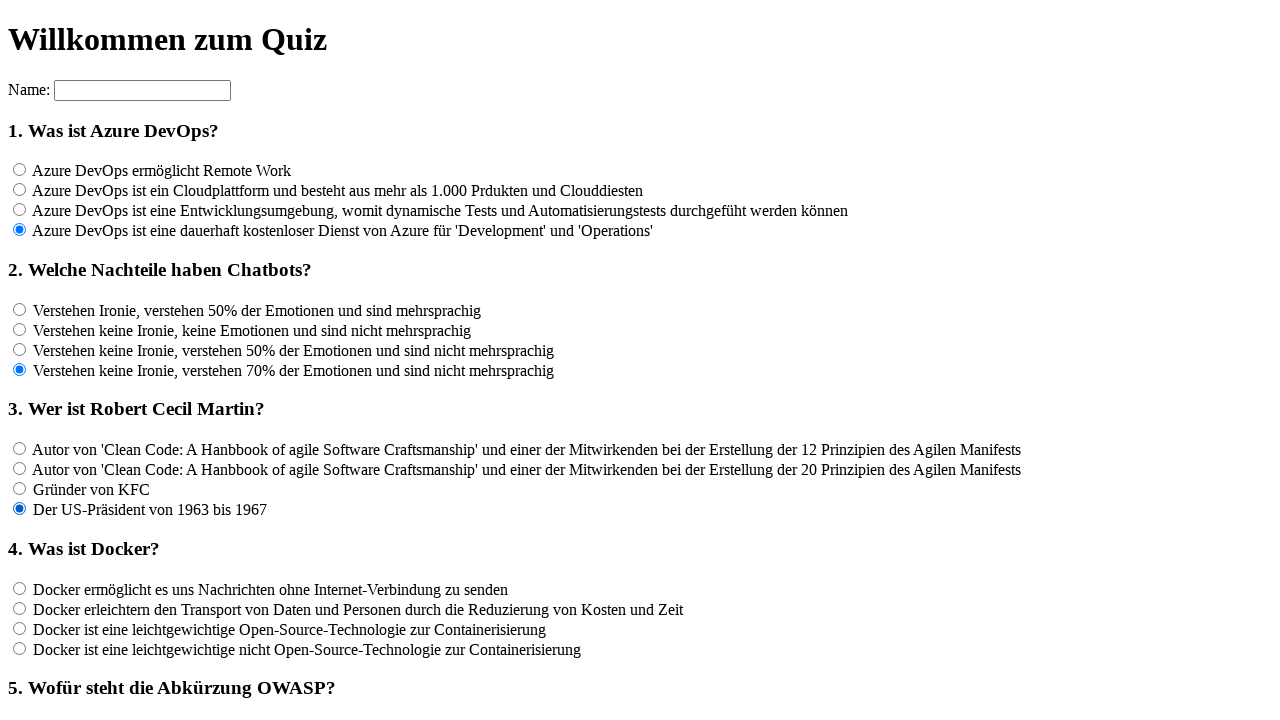

Waited 100ms for UI update
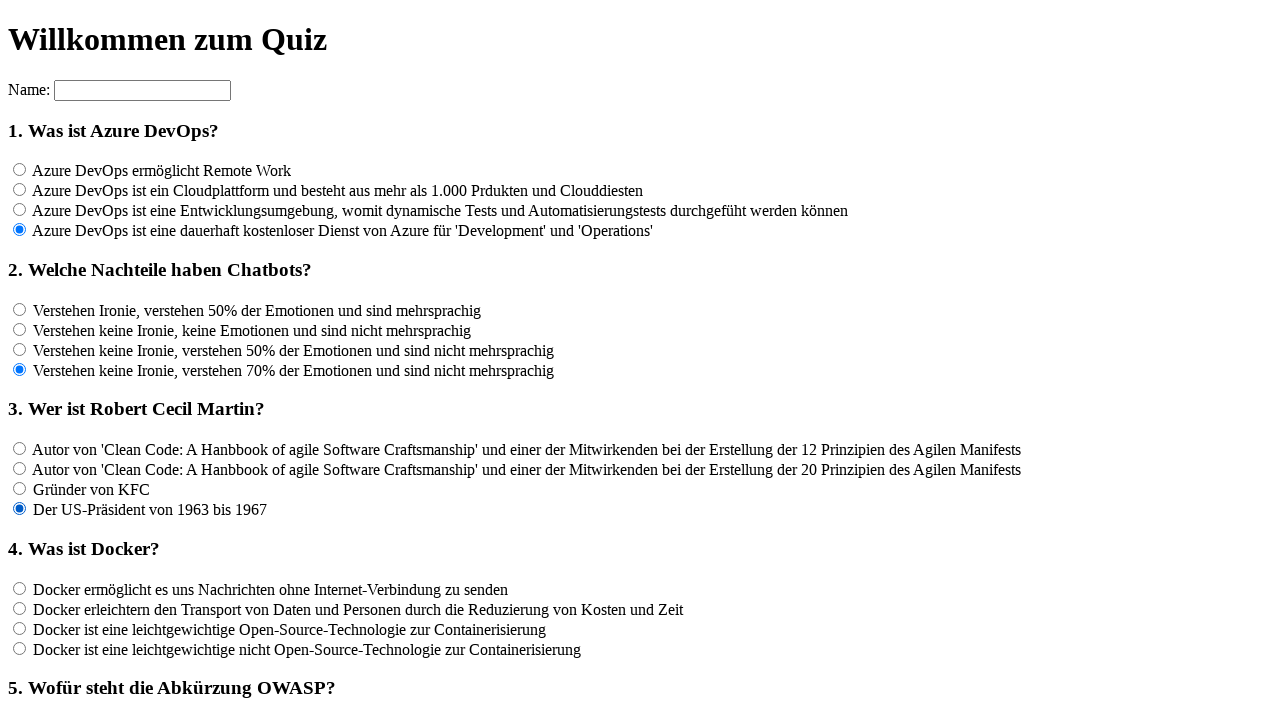

Located all answer options for question 4 - found 4 answers
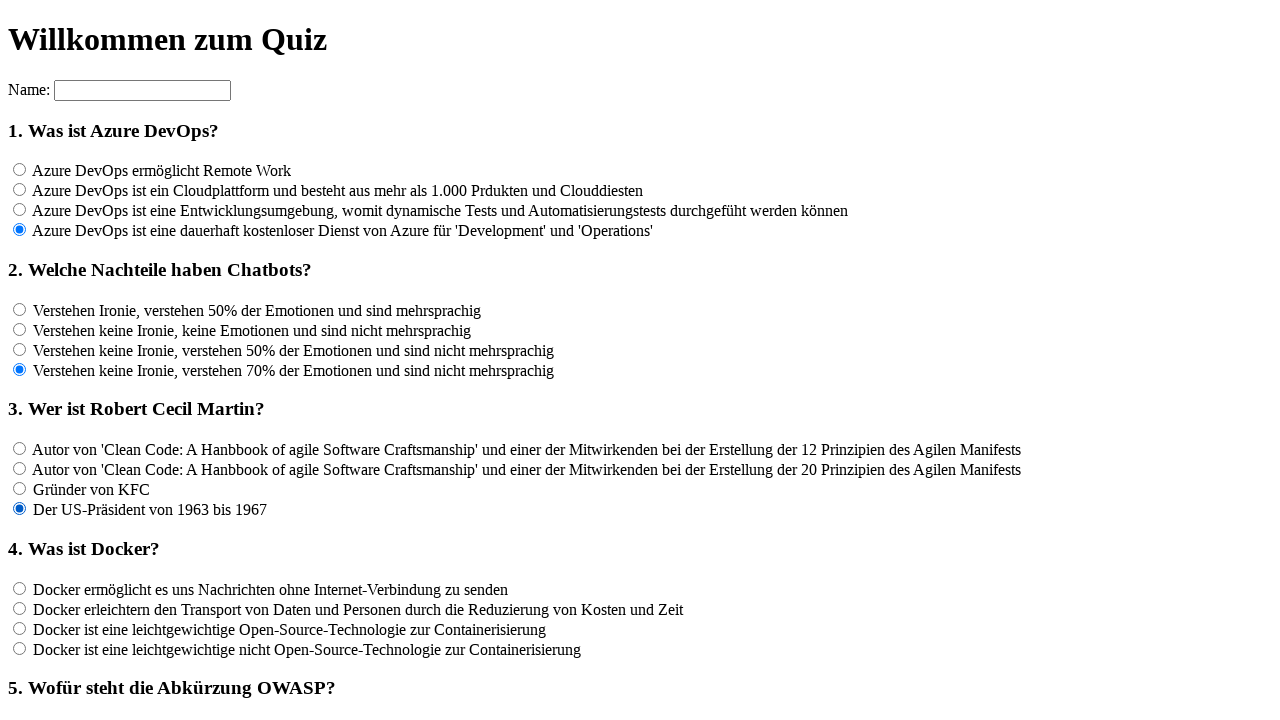

Clicked an answer option for question 4 at (20, 588) on input[name='rf4'] >> nth=0
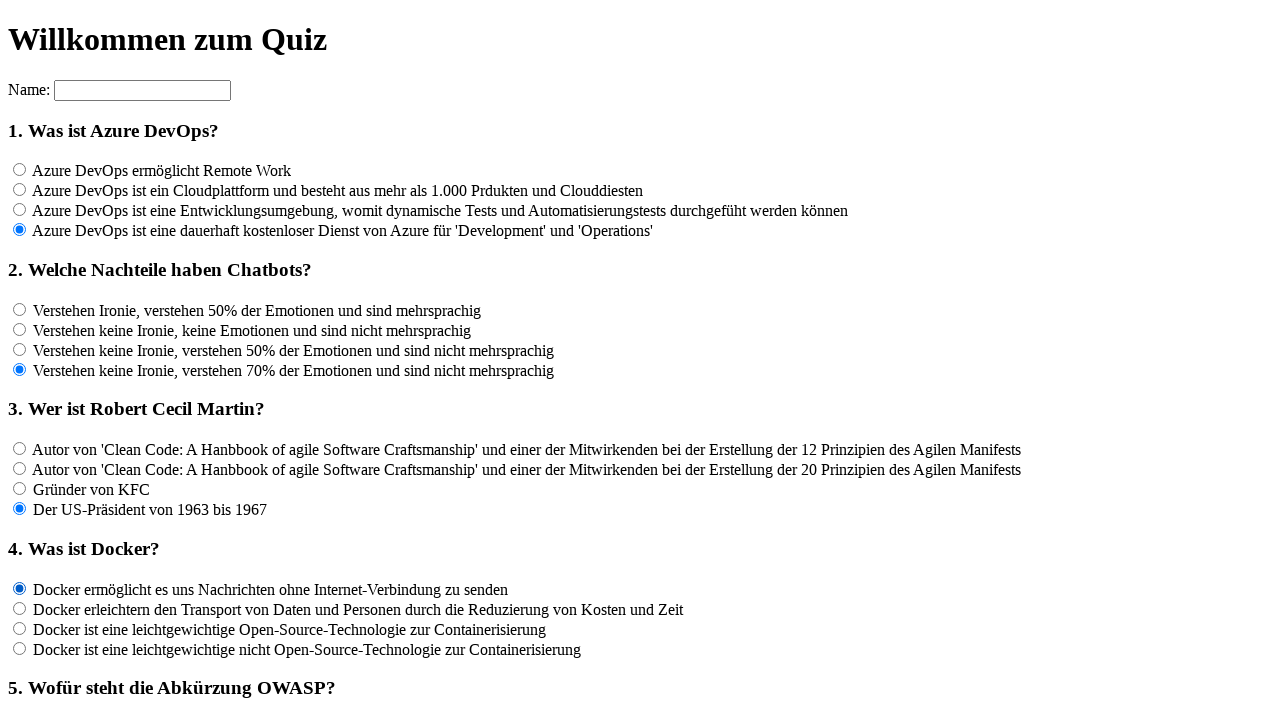

Waited 100ms for UI update
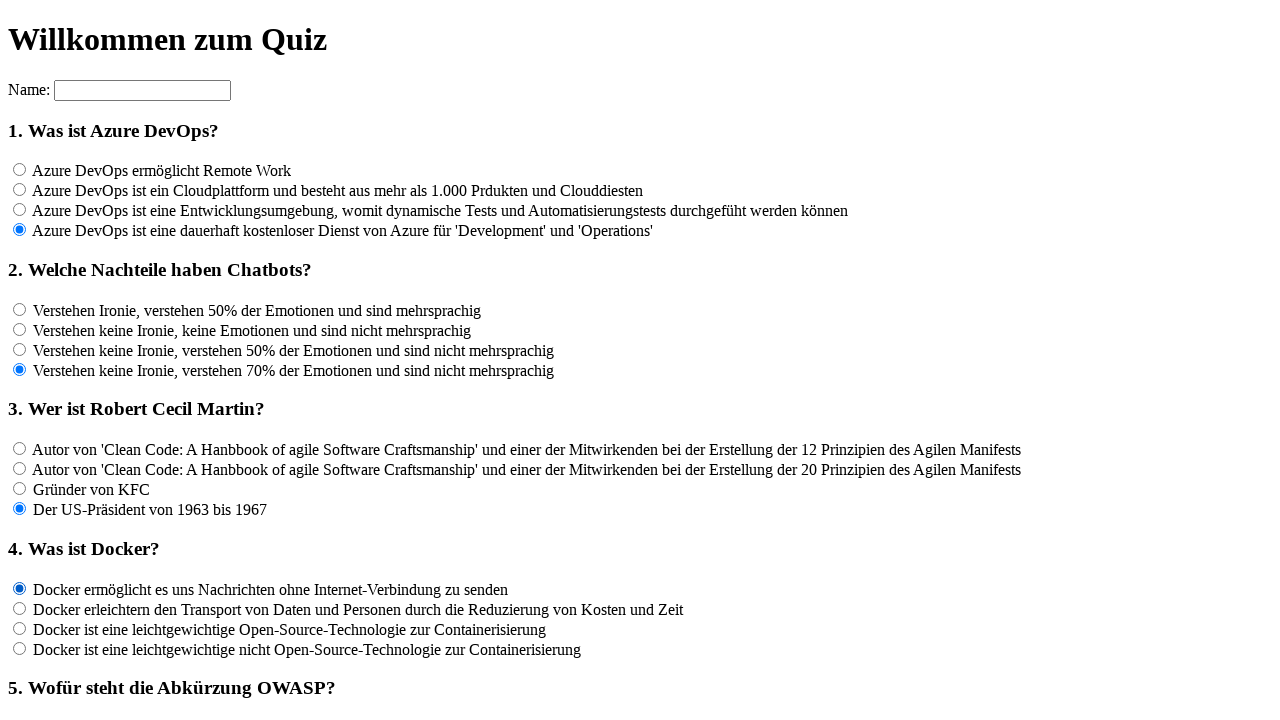

Clicked an answer option for question 4 at (20, 608) on input[name='rf4'] >> nth=1
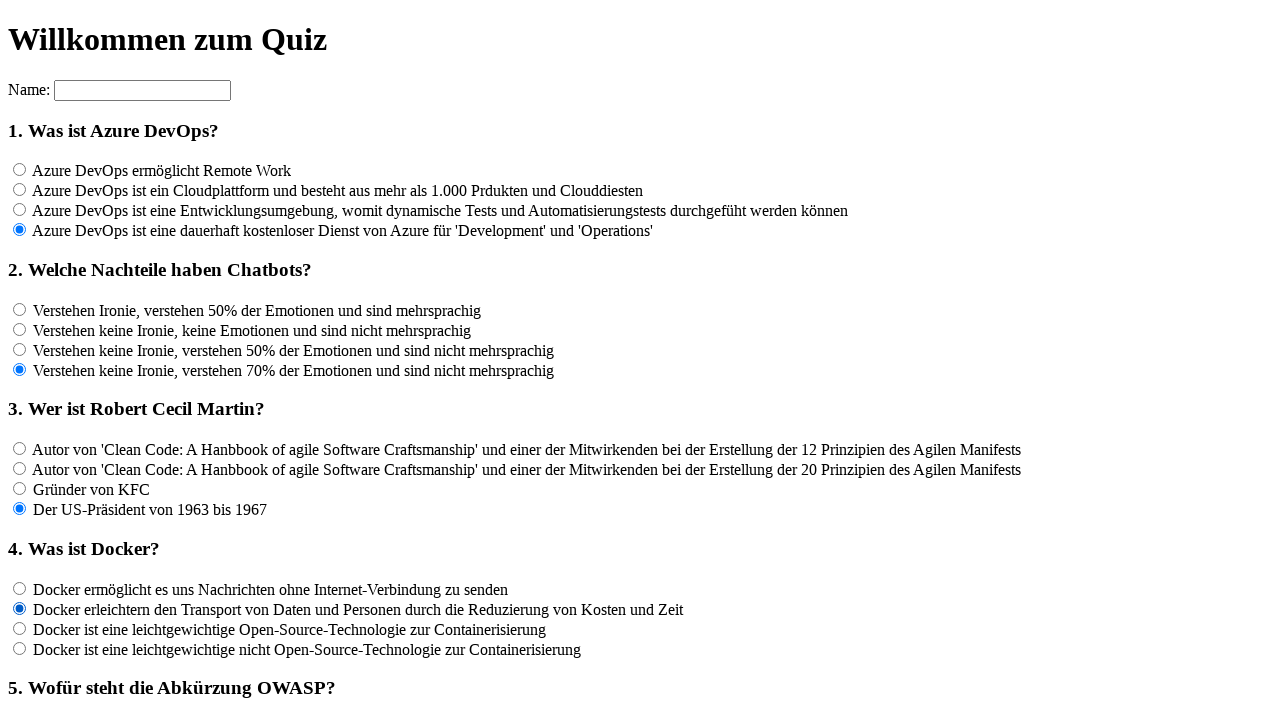

Waited 100ms for UI update
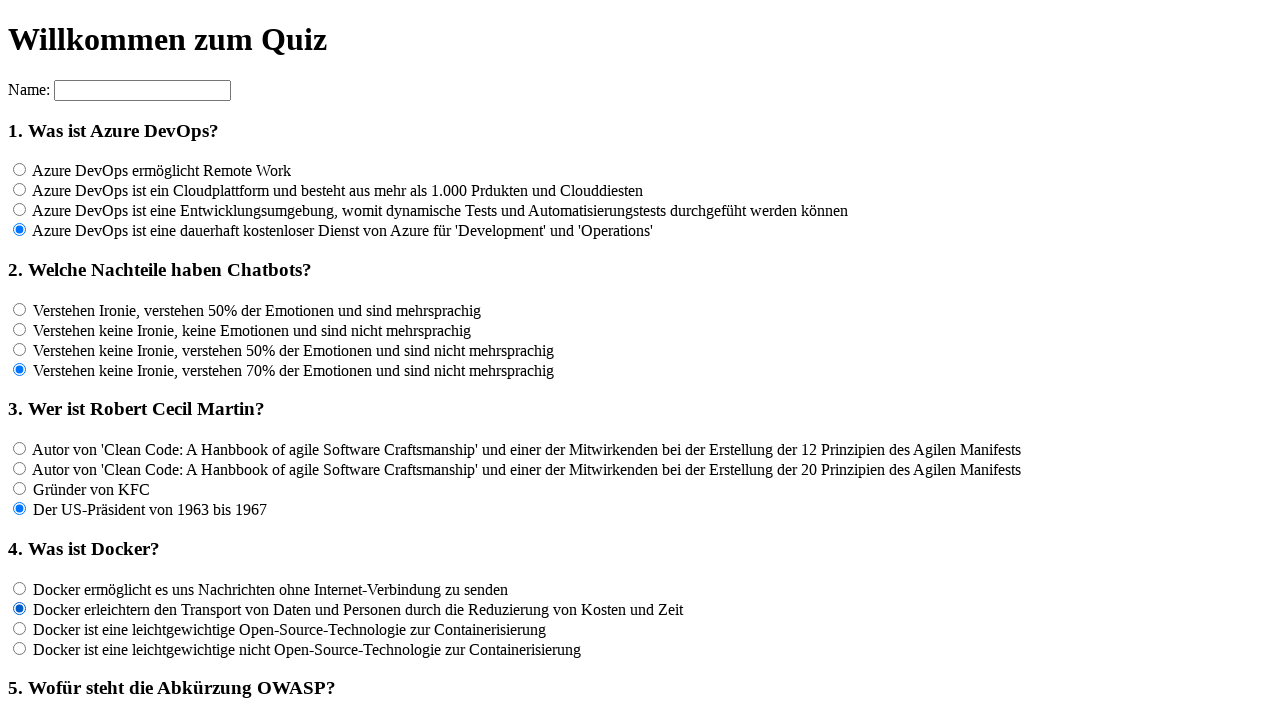

Clicked an answer option for question 4 at (20, 628) on input[name='rf4'] >> nth=2
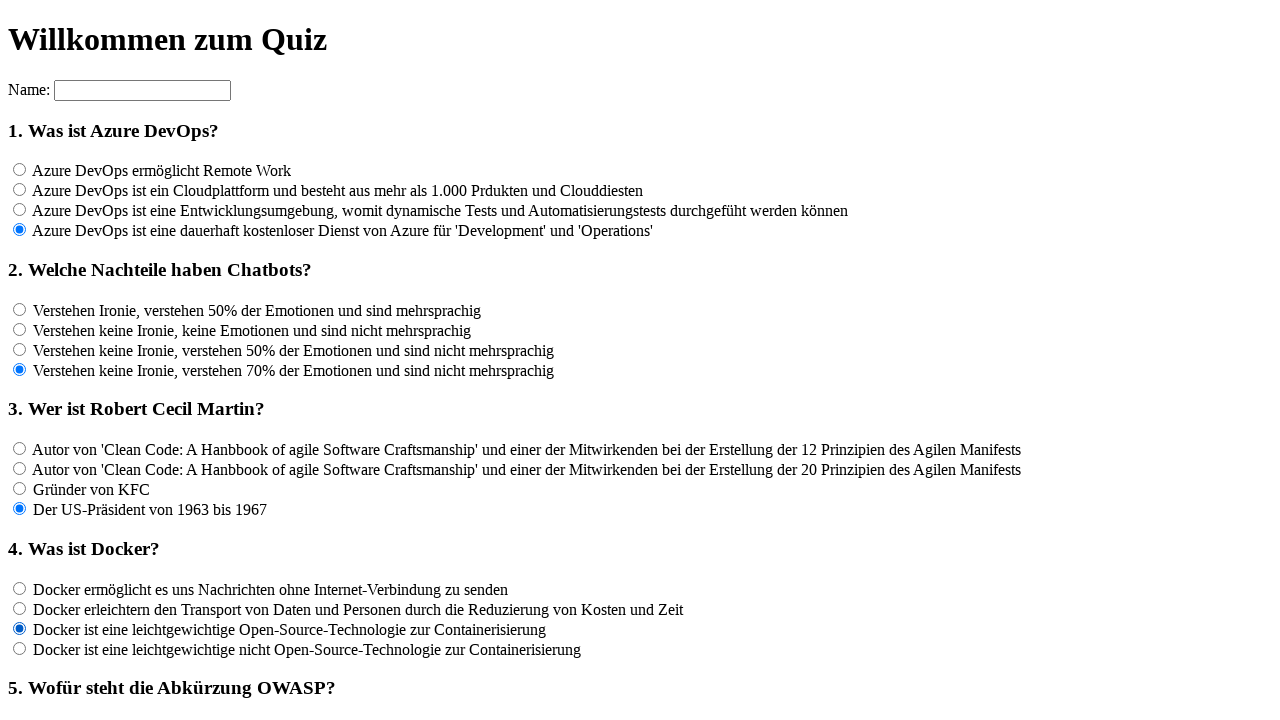

Waited 100ms for UI update
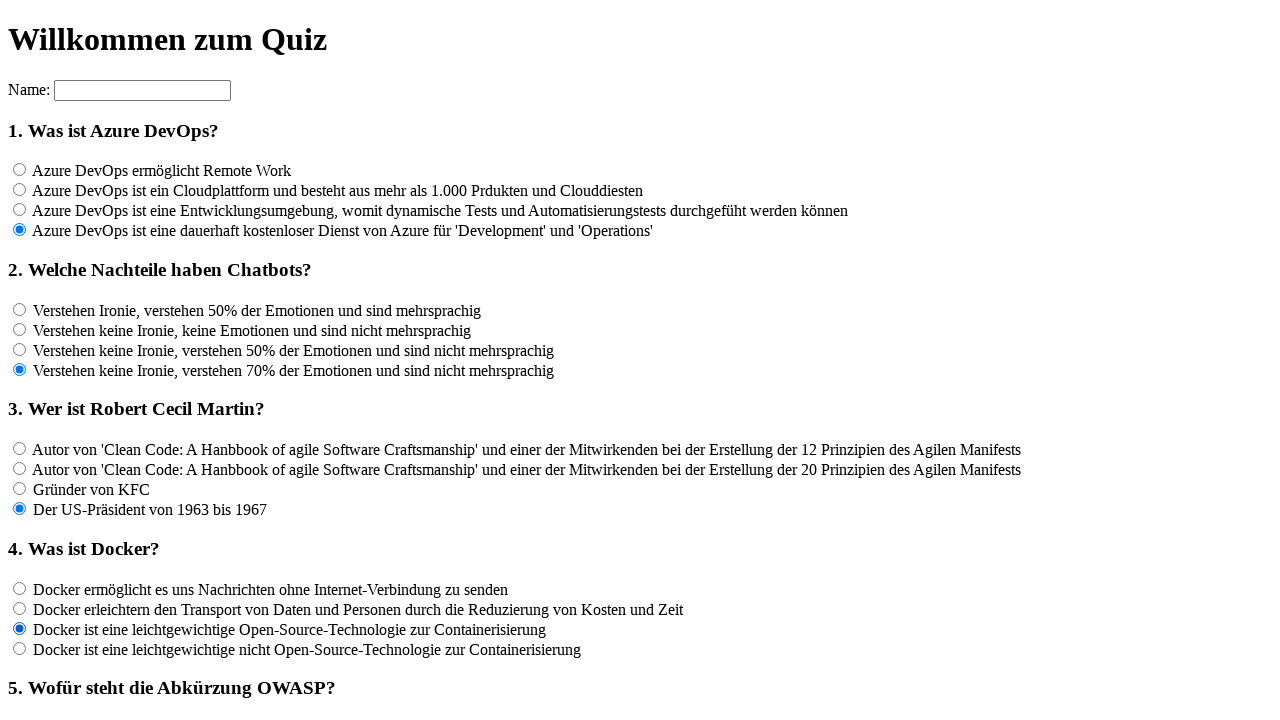

Clicked an answer option for question 4 at (20, 648) on input[name='rf4'] >> nth=3
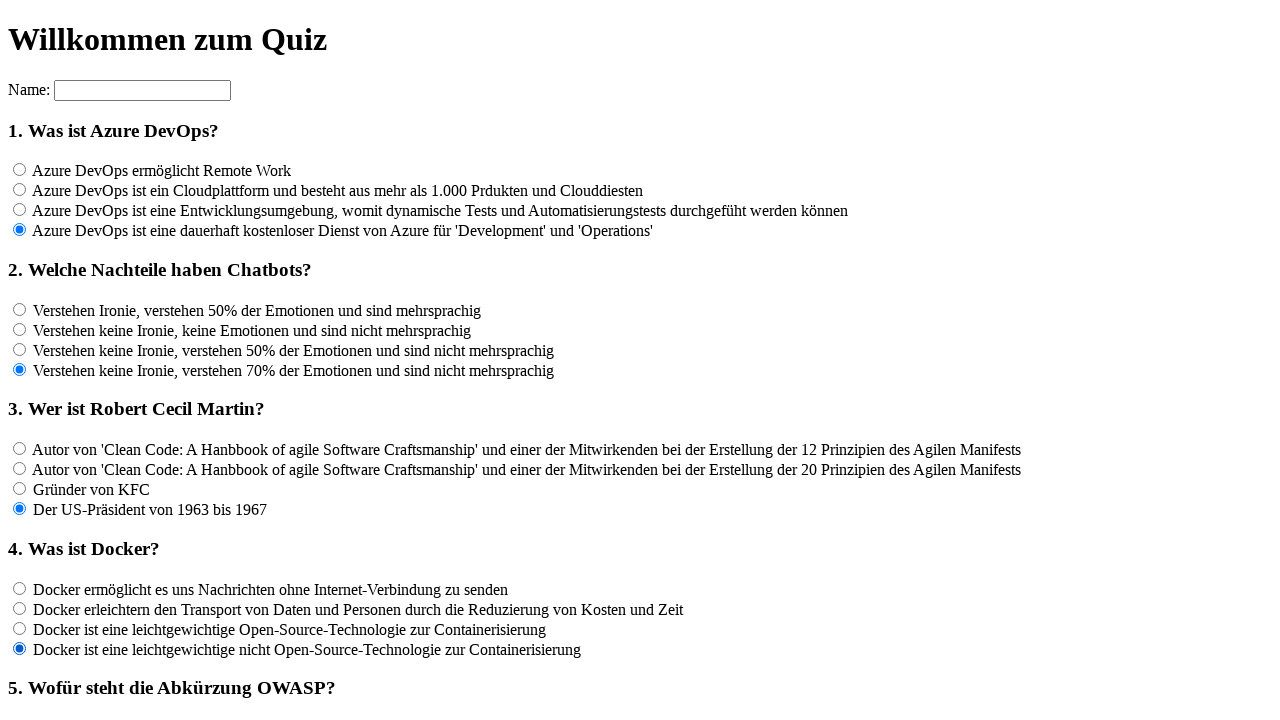

Waited 100ms for UI update
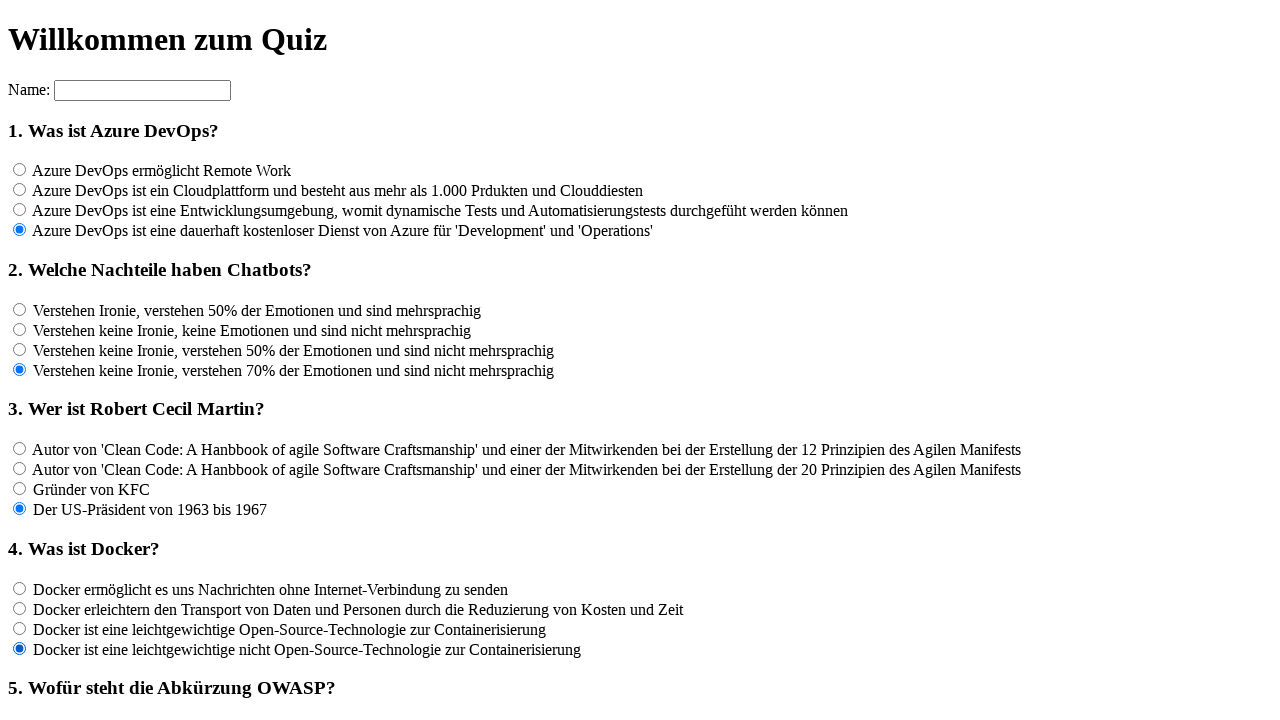

Located all answer options for question 5 - found 4 answers
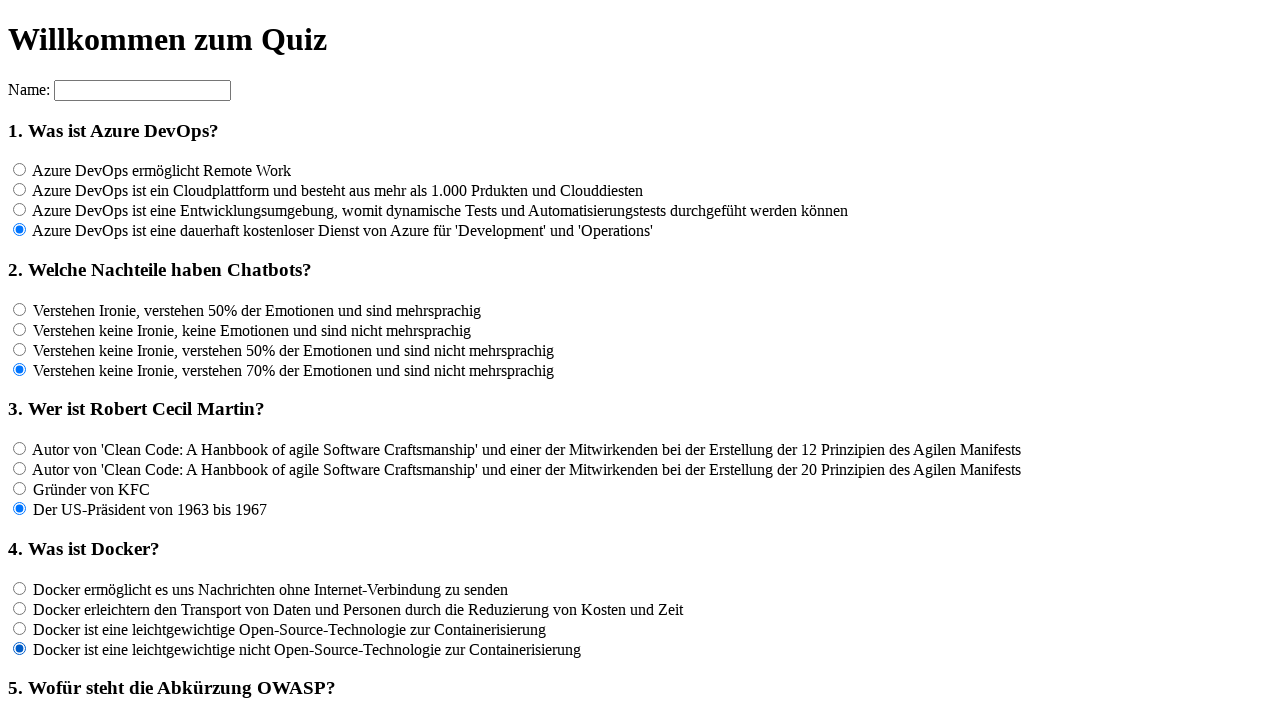

Clicked an answer option for question 5 at (20, 361) on input[name='rf5'] >> nth=0
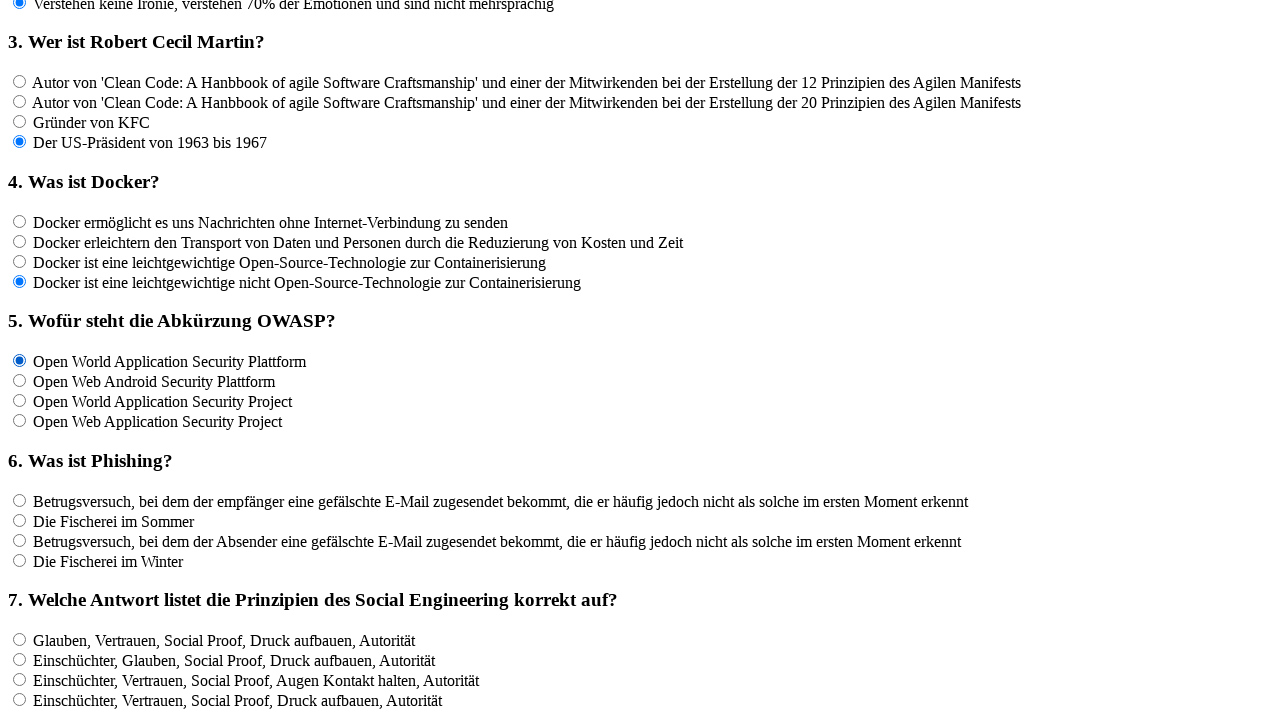

Waited 100ms for UI update
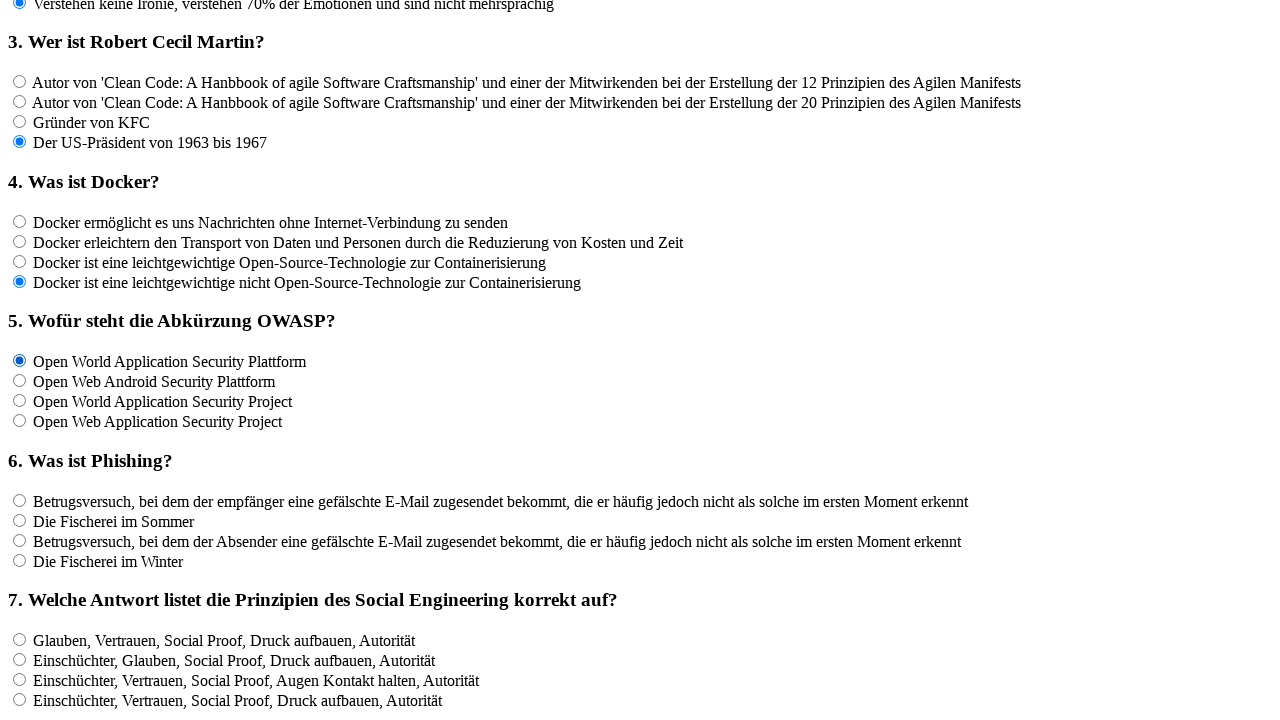

Clicked an answer option for question 5 at (20, 381) on input[name='rf5'] >> nth=1
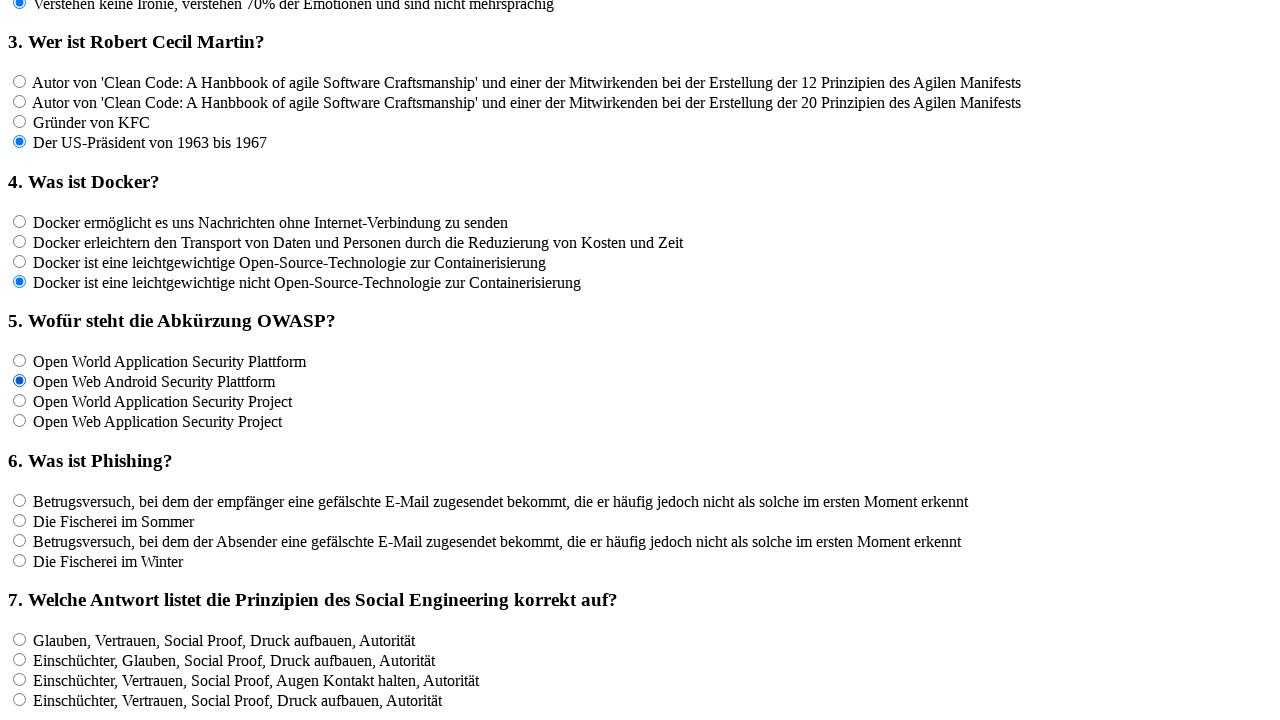

Waited 100ms for UI update
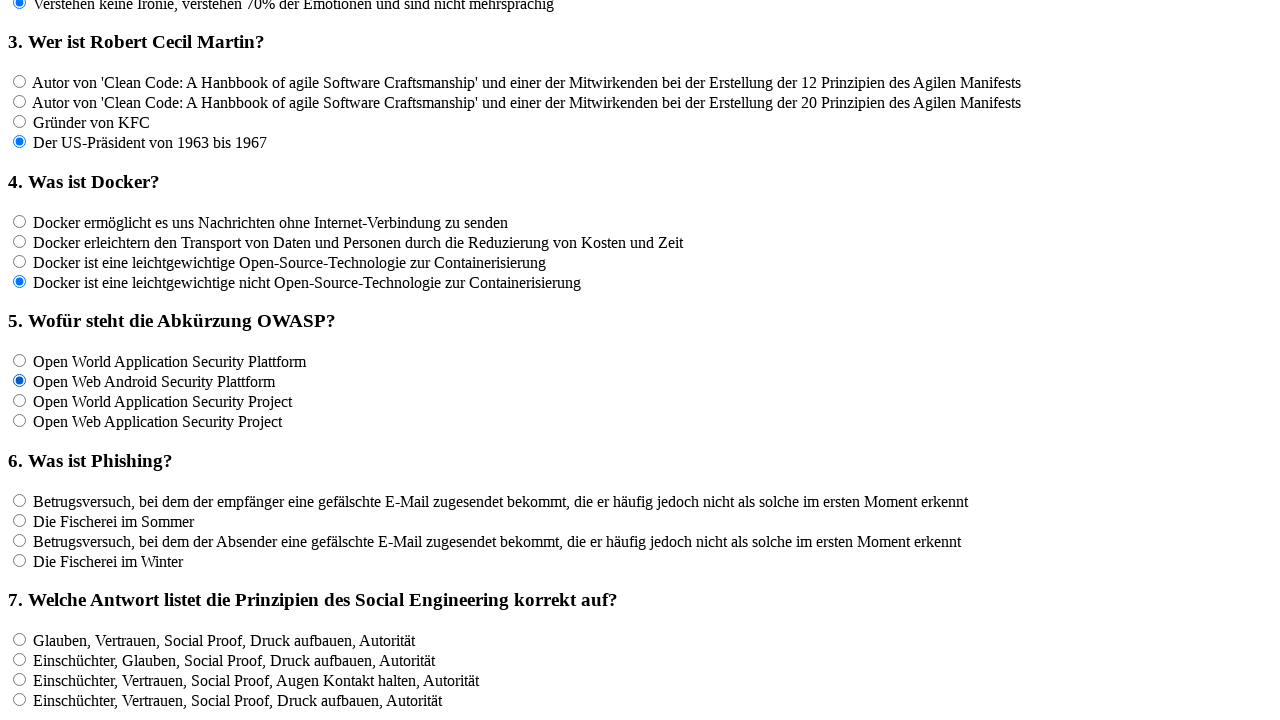

Clicked an answer option for question 5 at (20, 401) on input[name='rf5'] >> nth=2
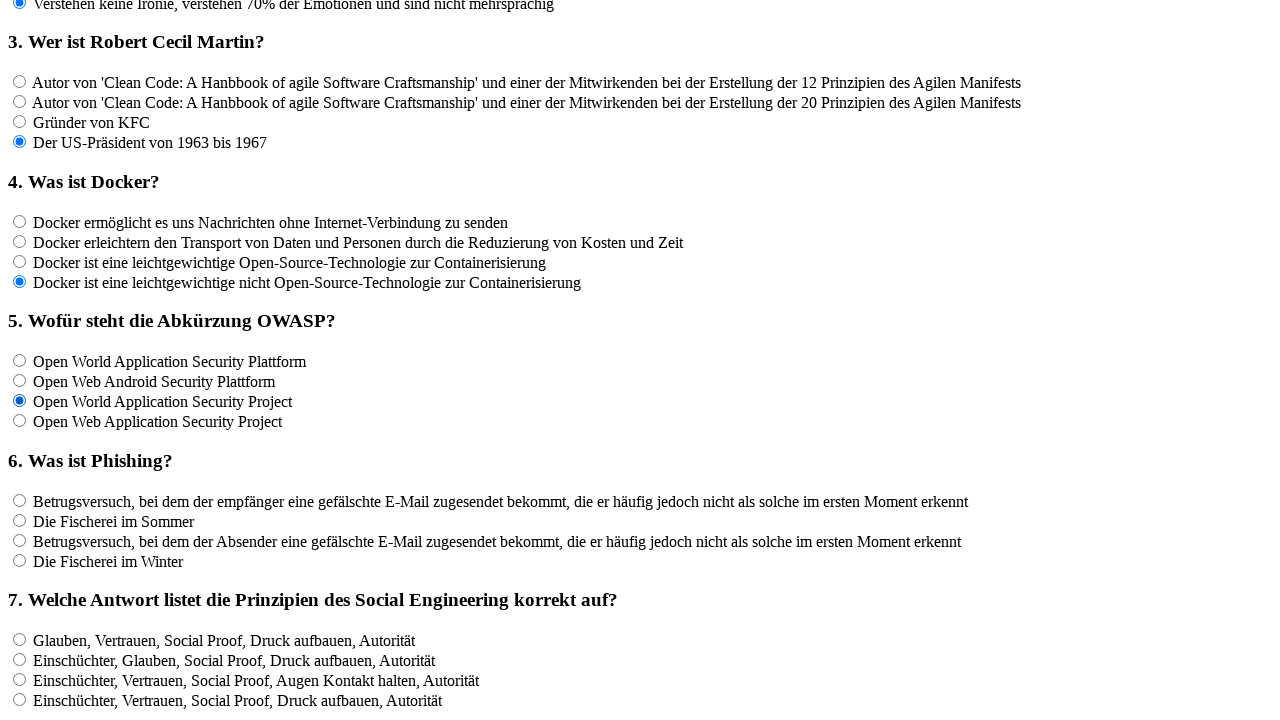

Waited 100ms for UI update
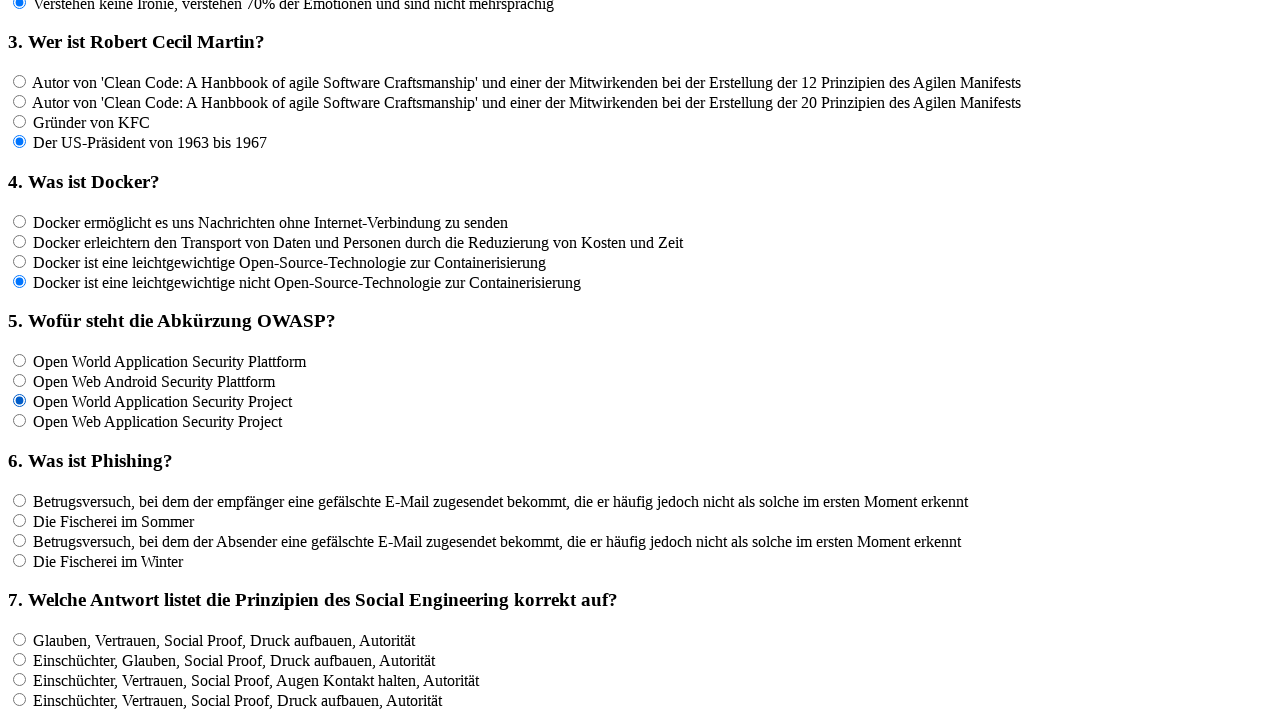

Clicked an answer option for question 5 at (20, 421) on input[name='rf5'] >> nth=3
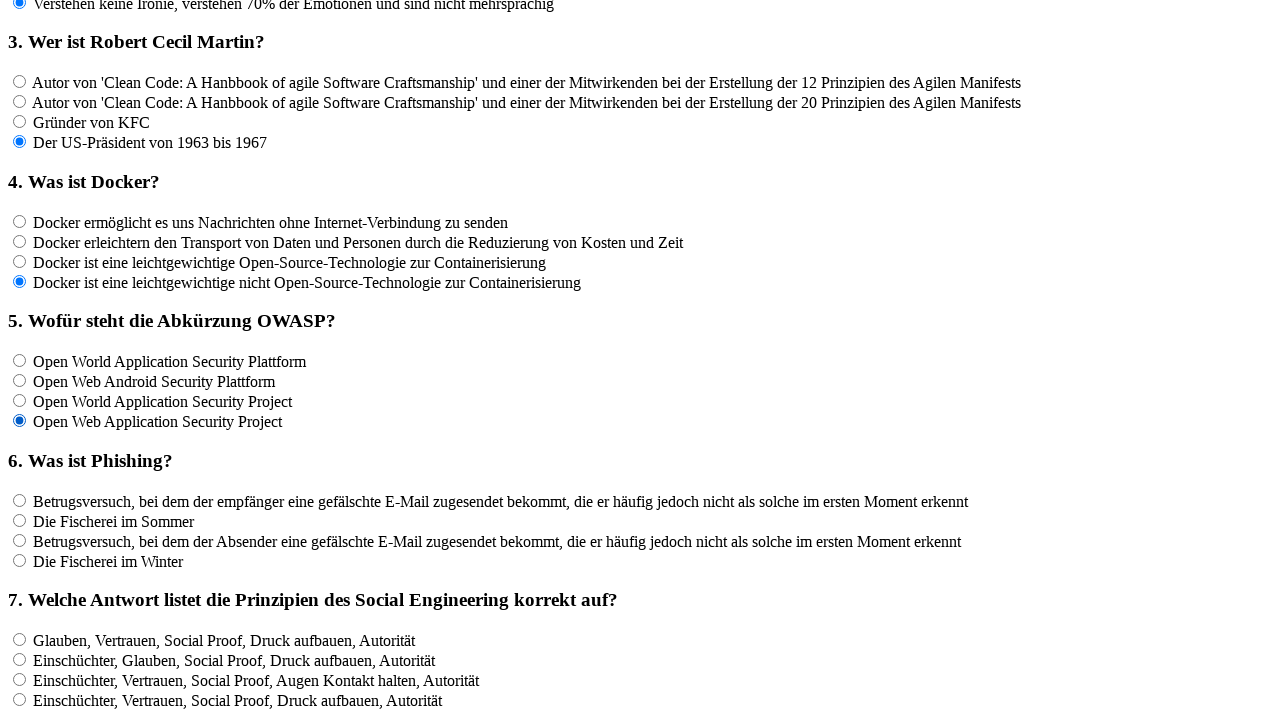

Waited 100ms for UI update
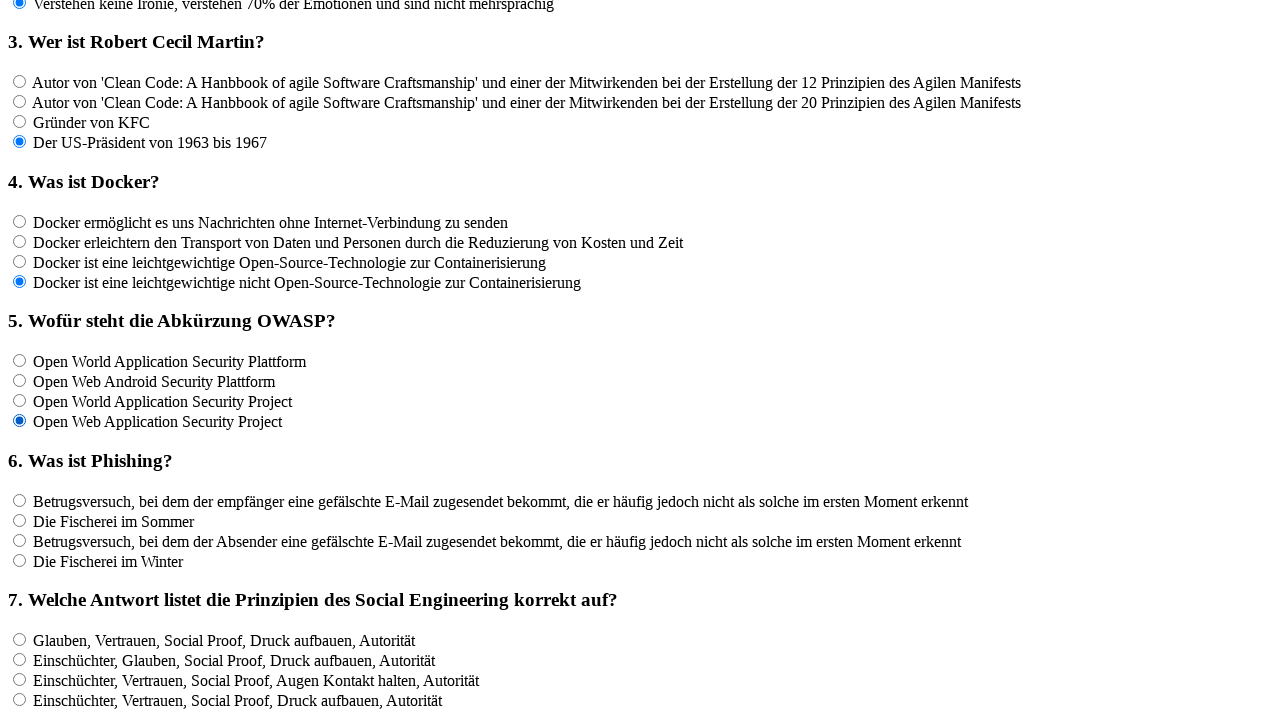

Located all answer options for question 6 - found 4 answers
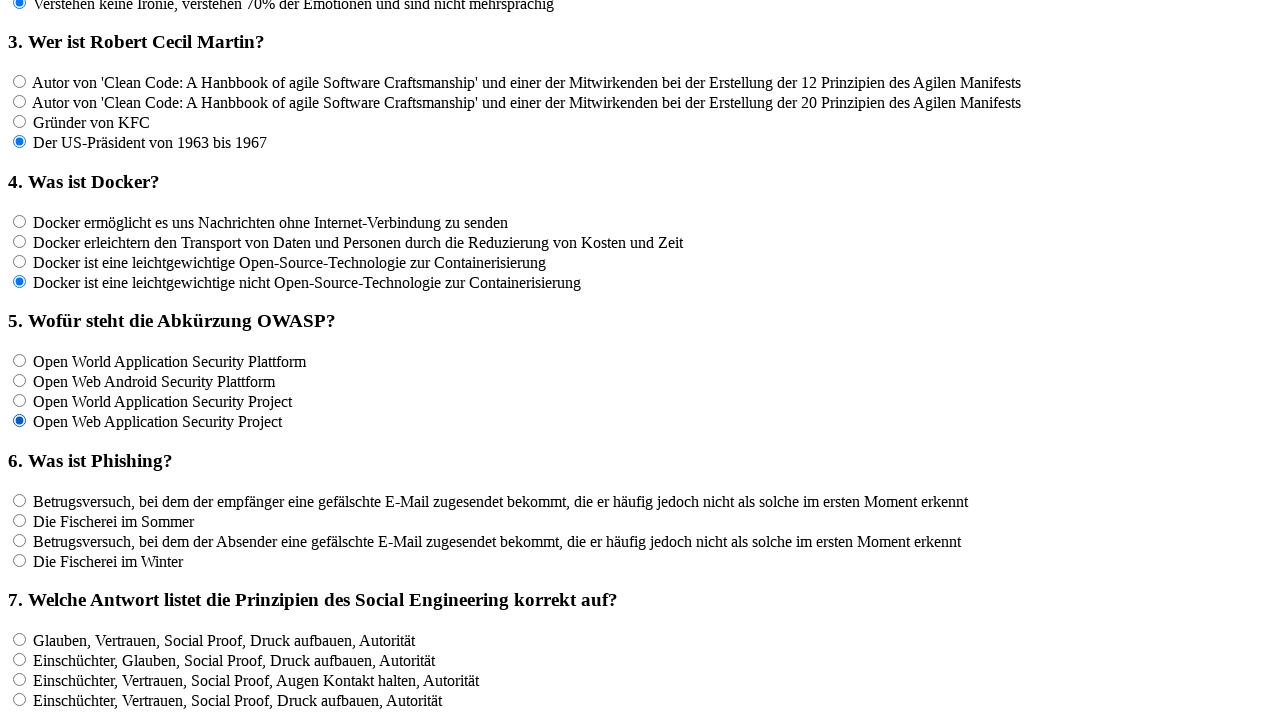

Clicked an answer option for question 6 at (20, 500) on input[name='rf6'] >> nth=0
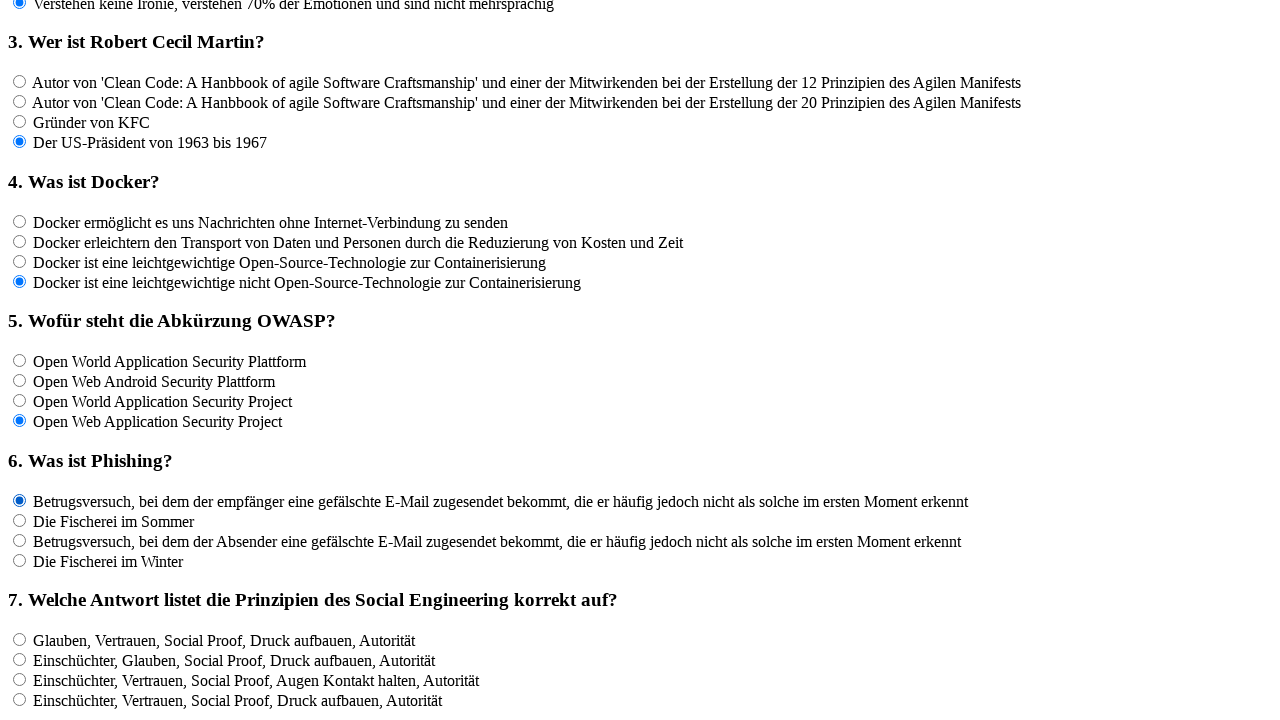

Waited 100ms for UI update
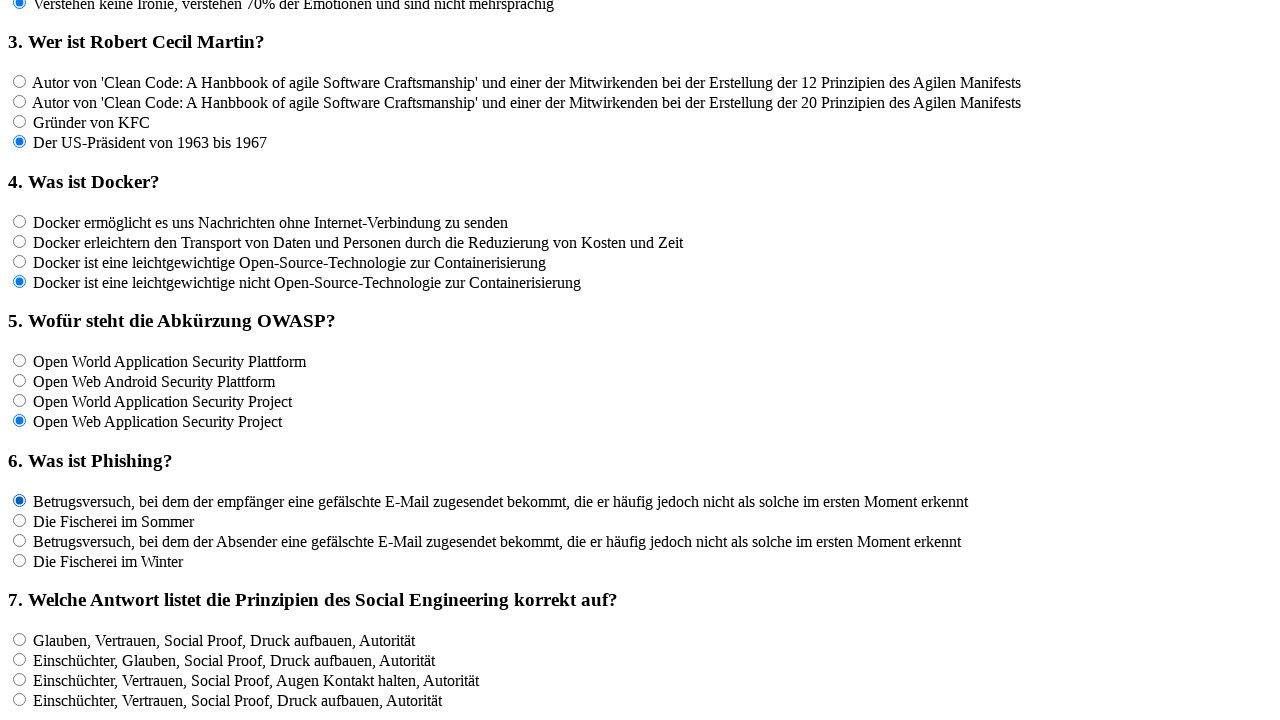

Clicked an answer option for question 6 at (20, 520) on input[name='rf6'] >> nth=1
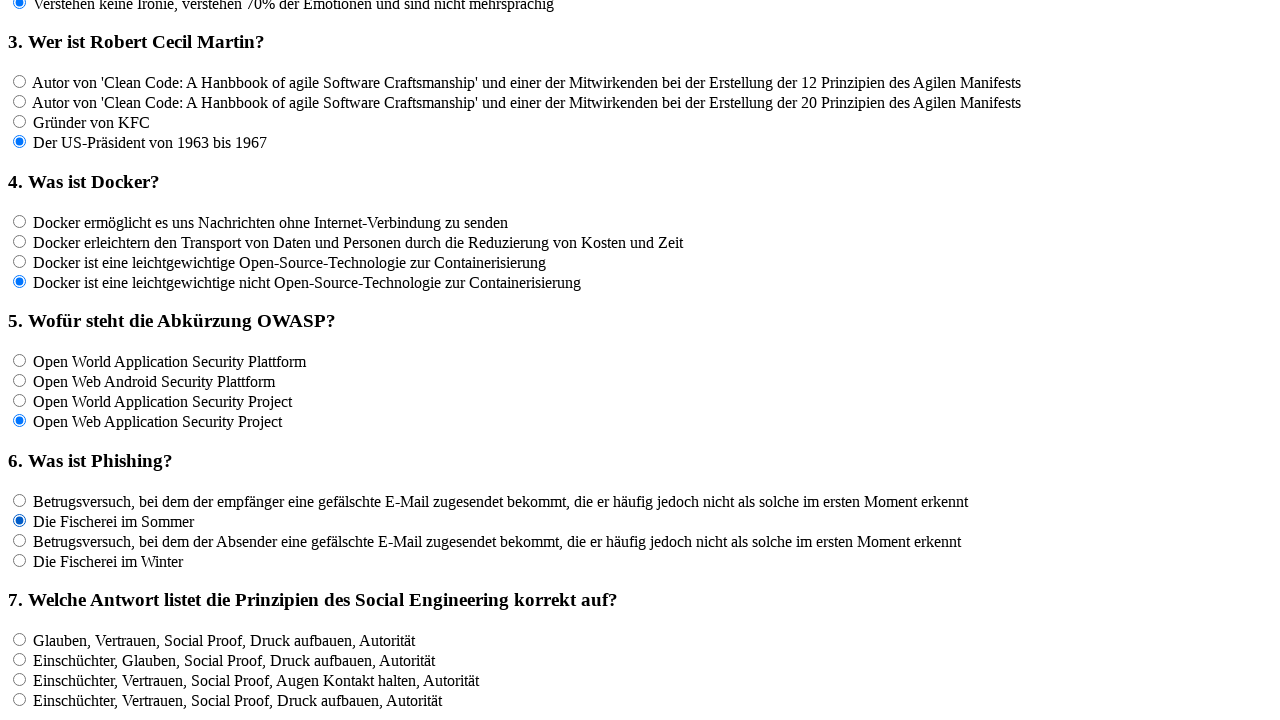

Waited 100ms for UI update
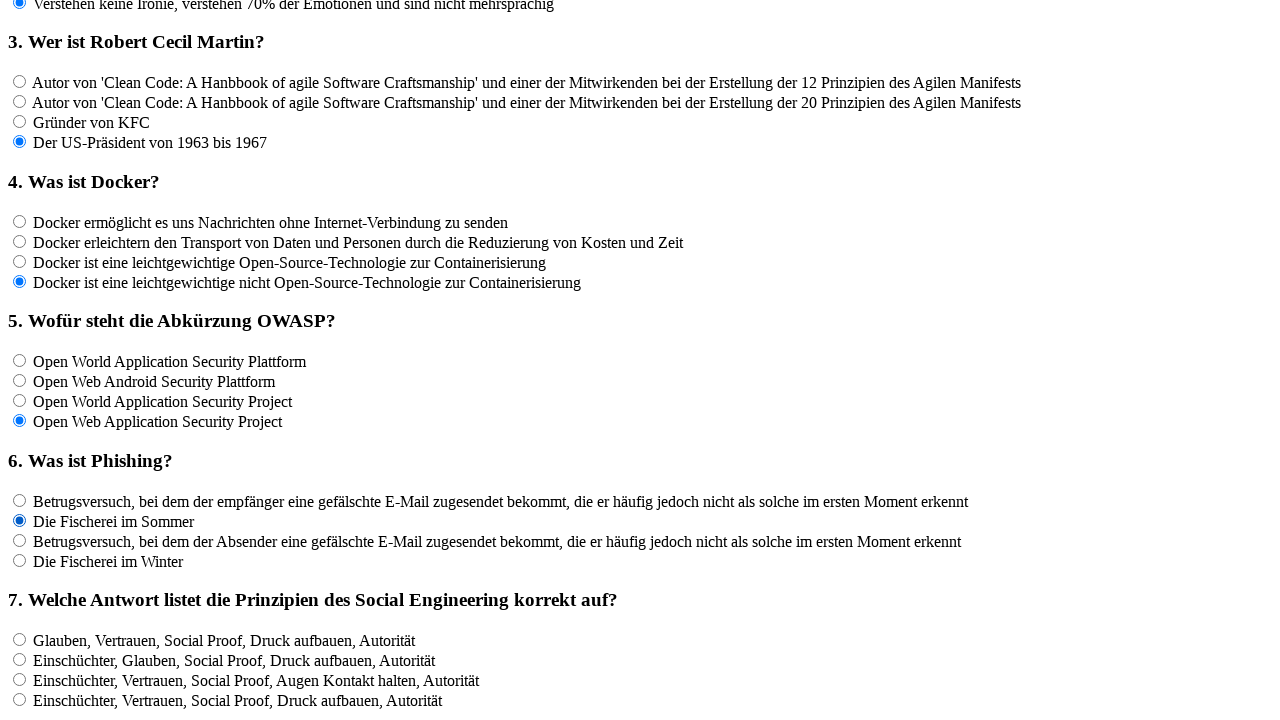

Clicked an answer option for question 6 at (20, 540) on input[name='rf6'] >> nth=2
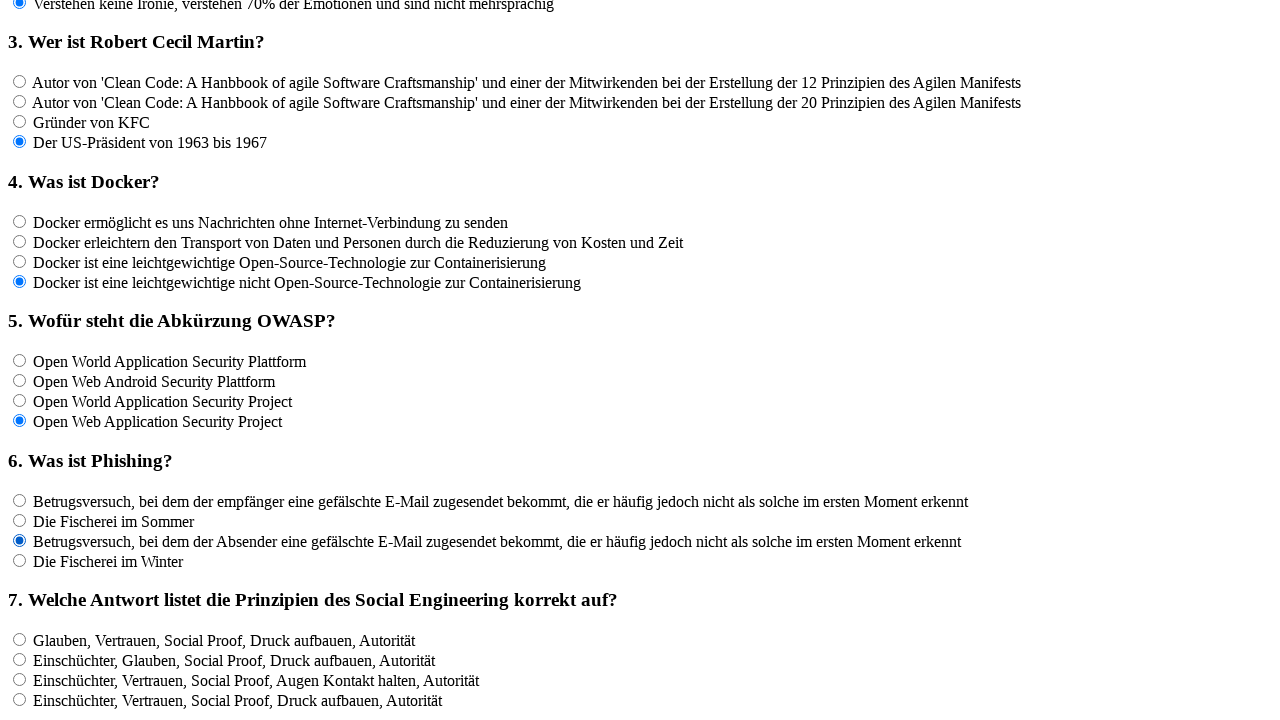

Waited 100ms for UI update
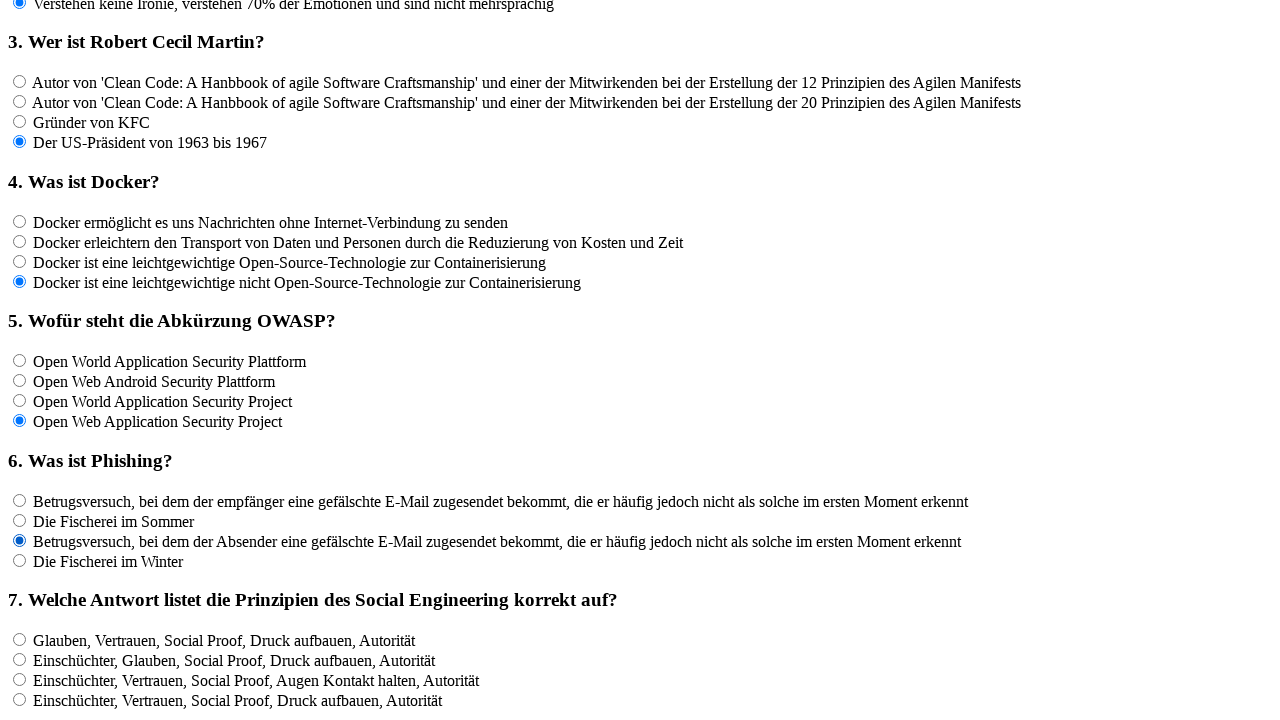

Clicked an answer option for question 6 at (20, 560) on input[name='rf6'] >> nth=3
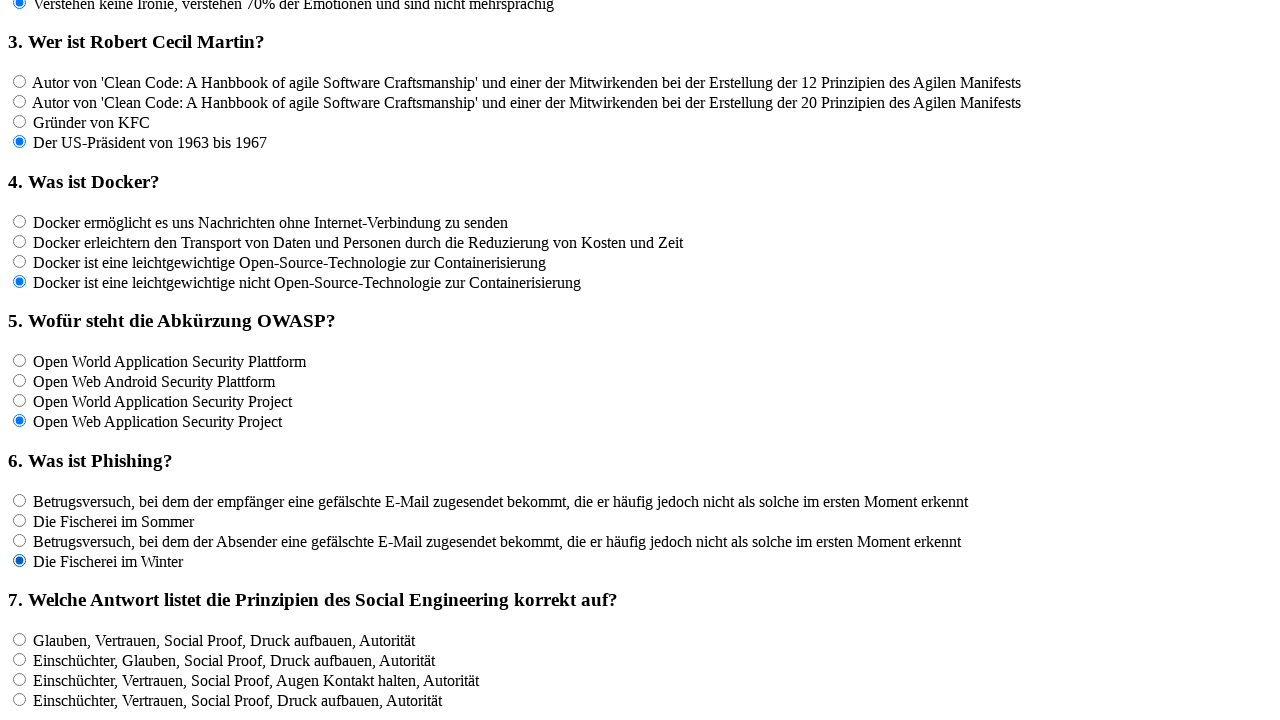

Waited 100ms for UI update
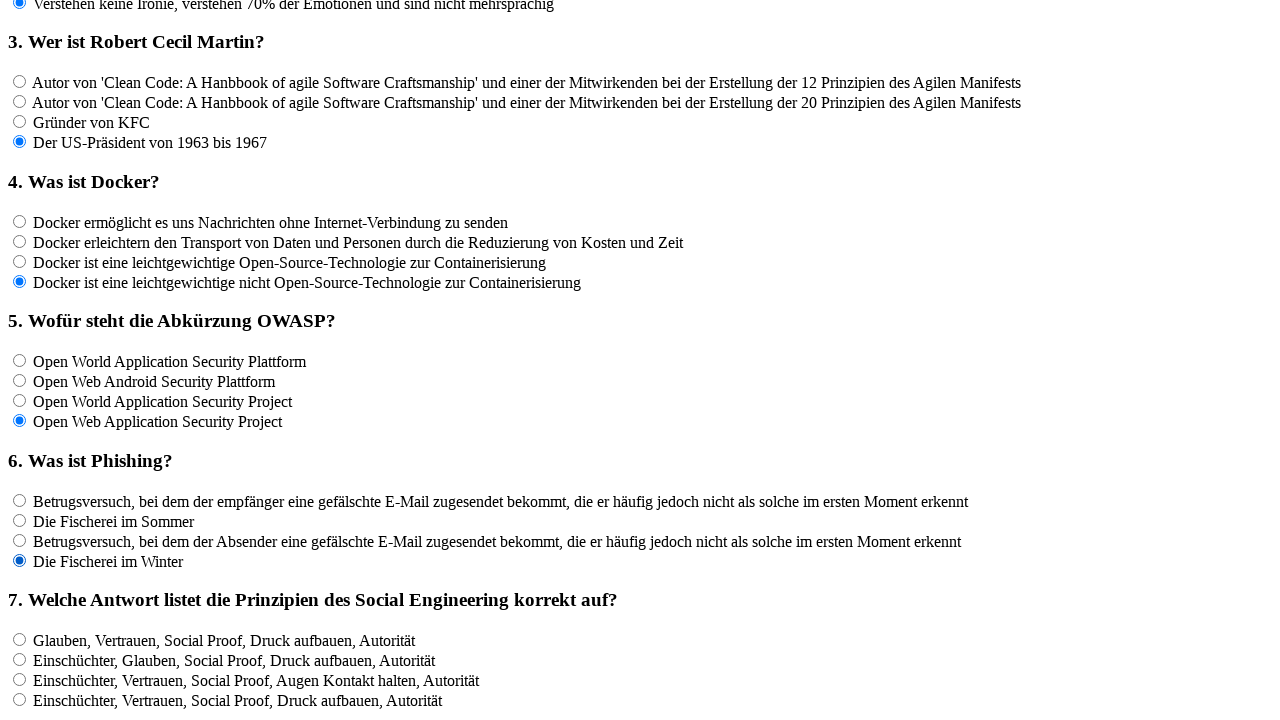

Located all answer options for question 7 - found 4 answers
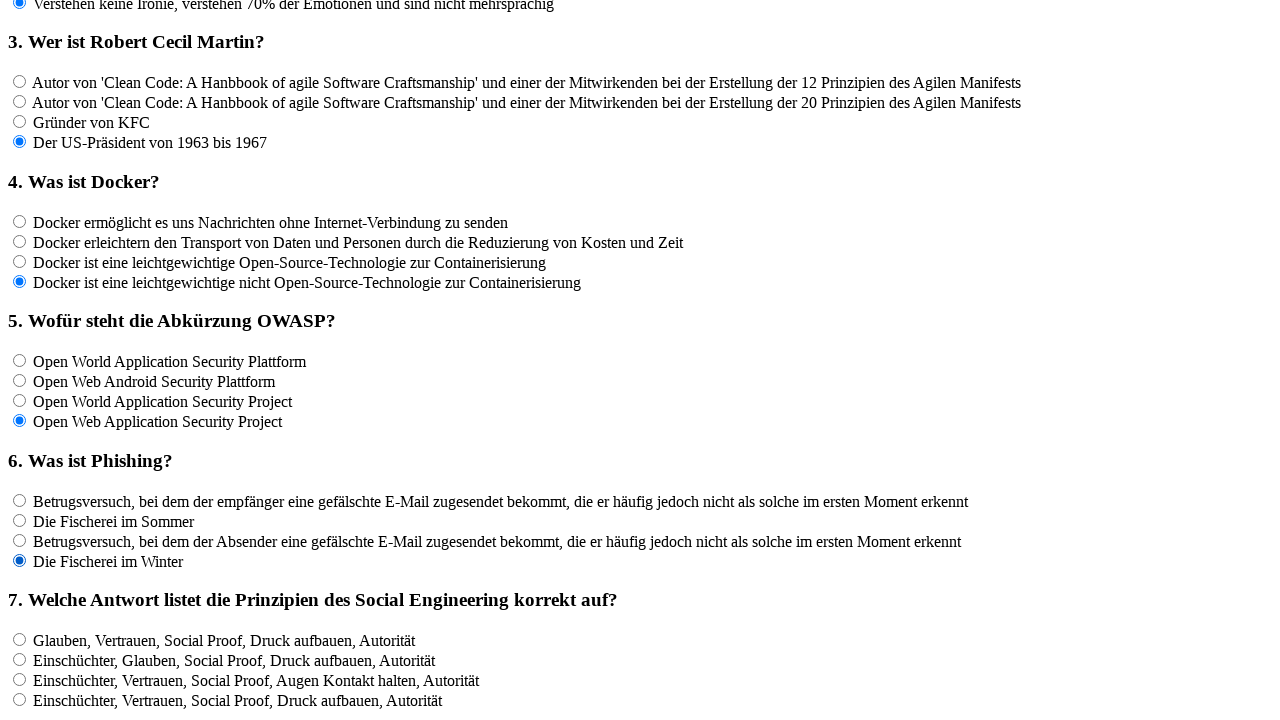

Clicked an answer option for question 7 at (20, 639) on input[name='rf7'] >> nth=0
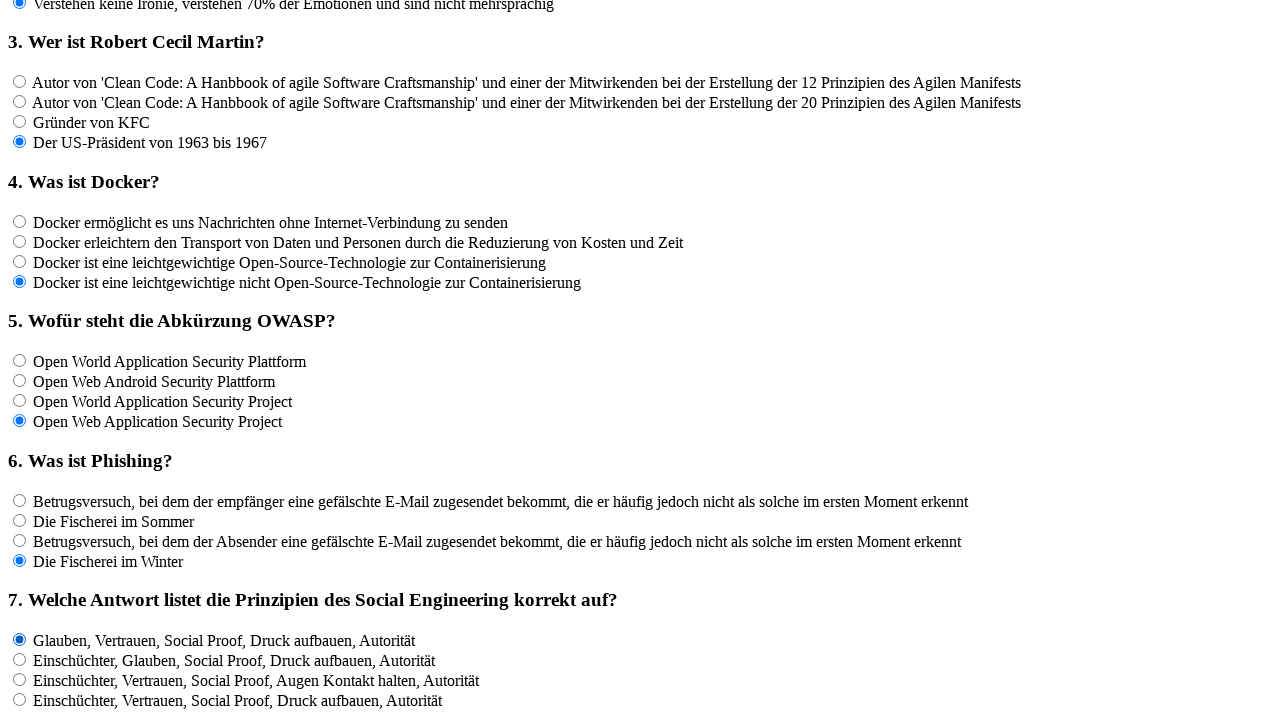

Waited 100ms for UI update
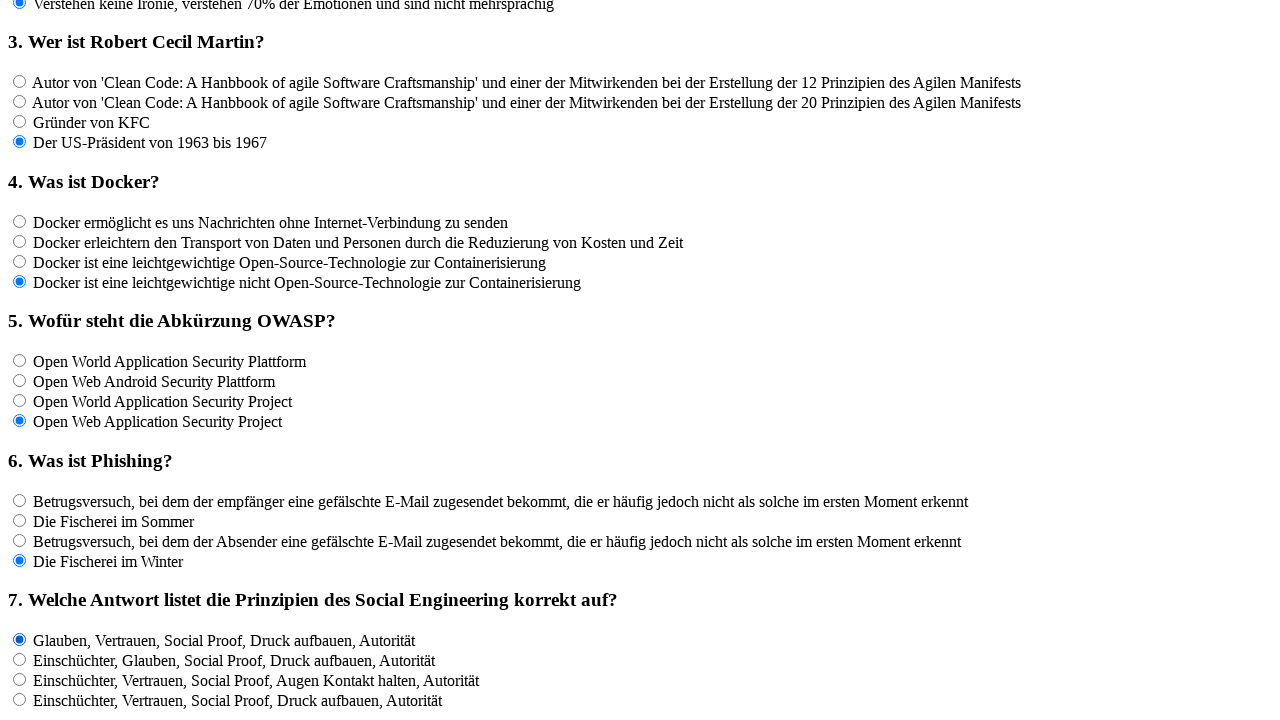

Clicked an answer option for question 7 at (20, 659) on input[name='rf7'] >> nth=1
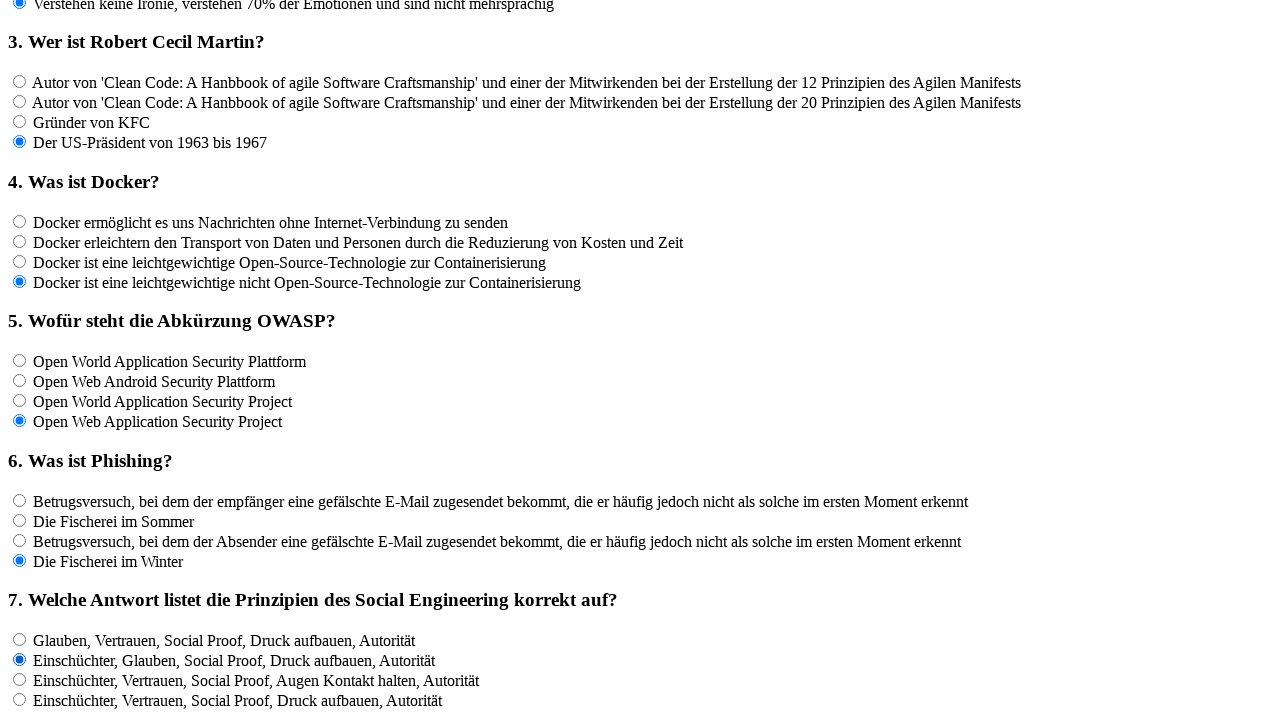

Waited 100ms for UI update
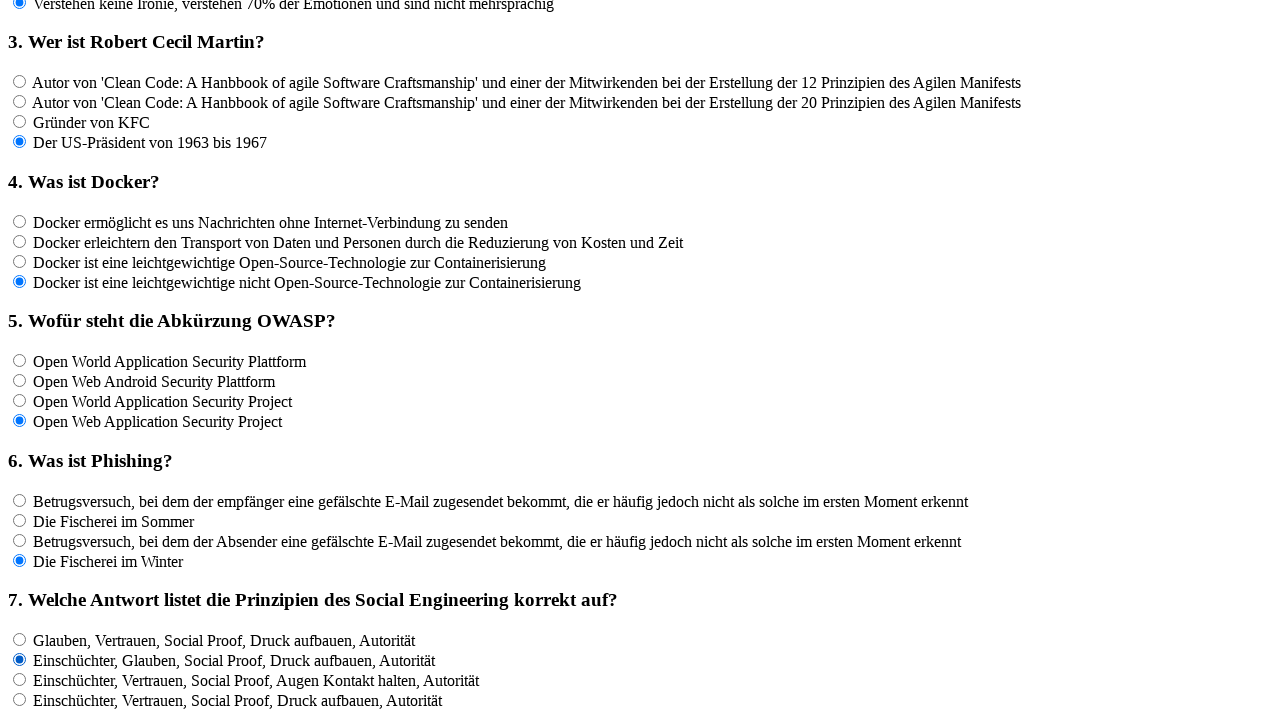

Clicked an answer option for question 7 at (20, 679) on input[name='rf7'] >> nth=2
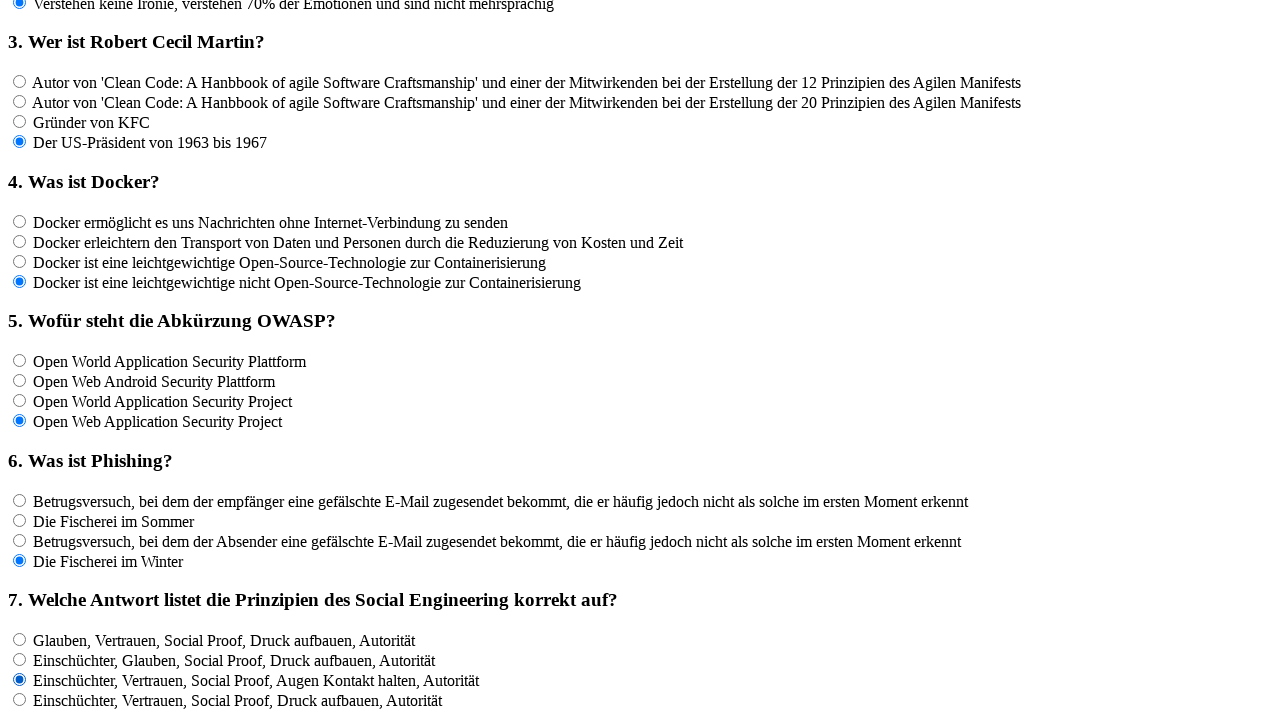

Waited 100ms for UI update
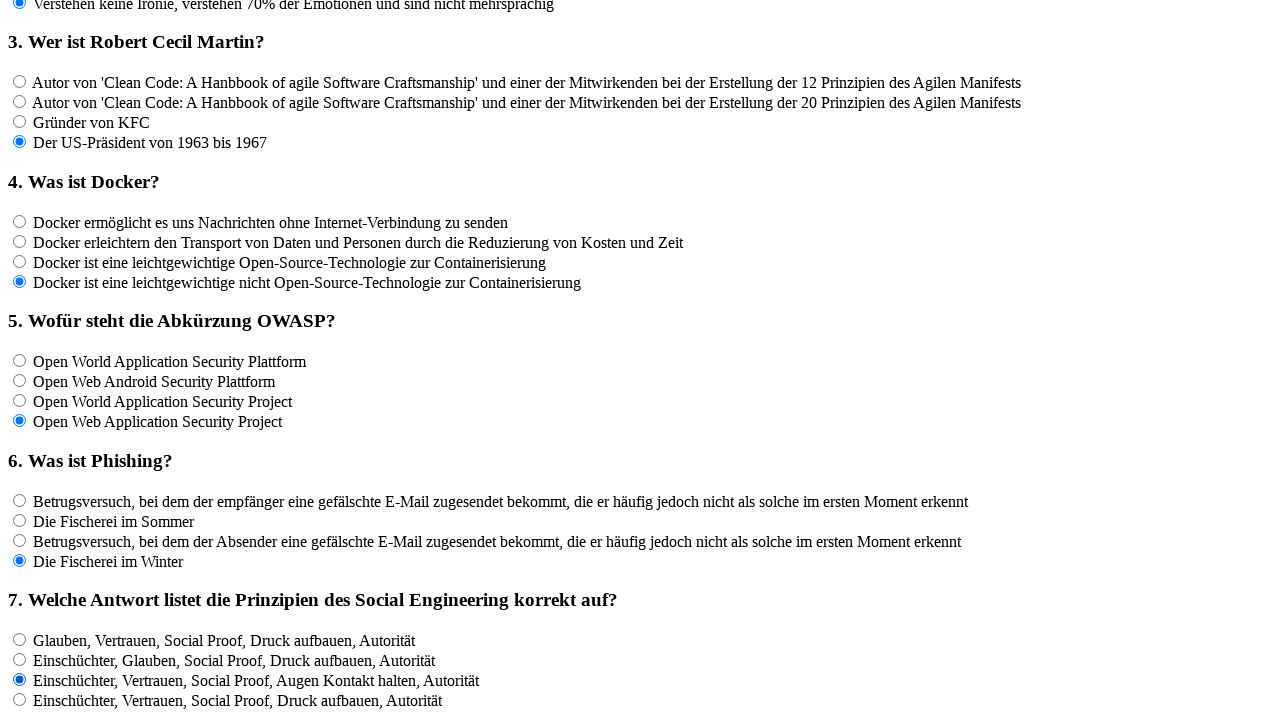

Clicked an answer option for question 7 at (20, 699) on input[name='rf7'] >> nth=3
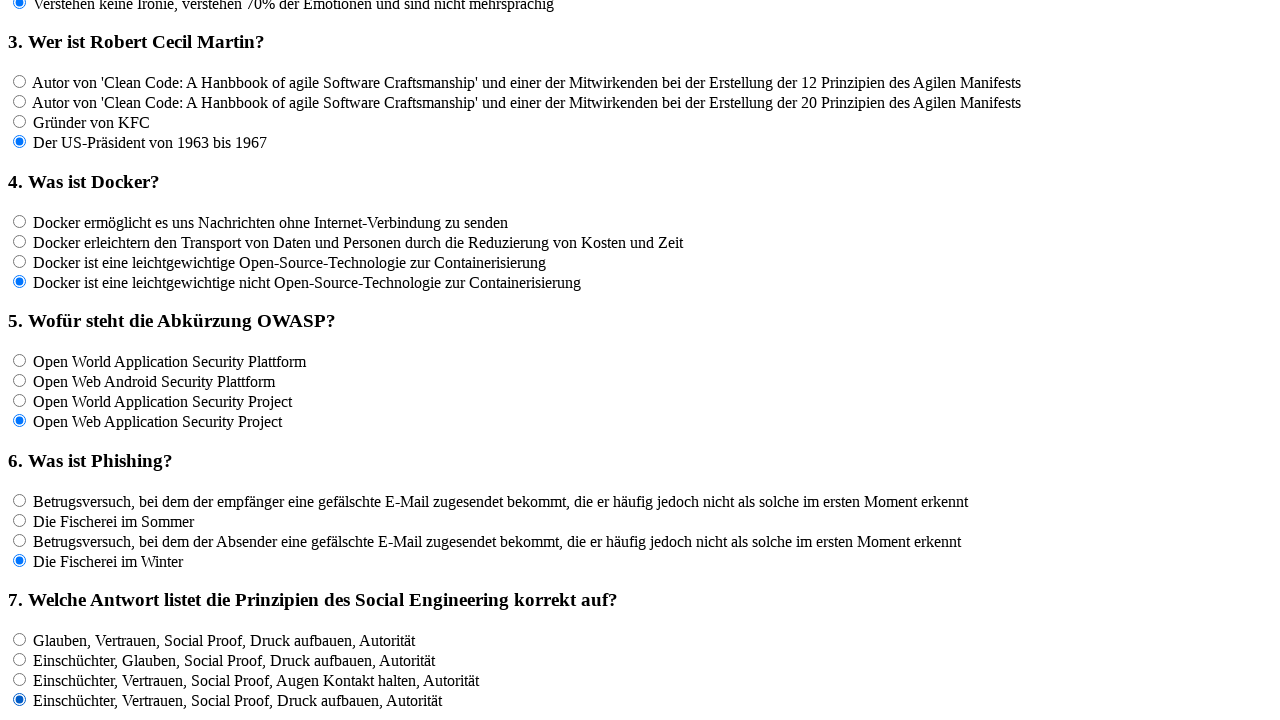

Waited 100ms for UI update
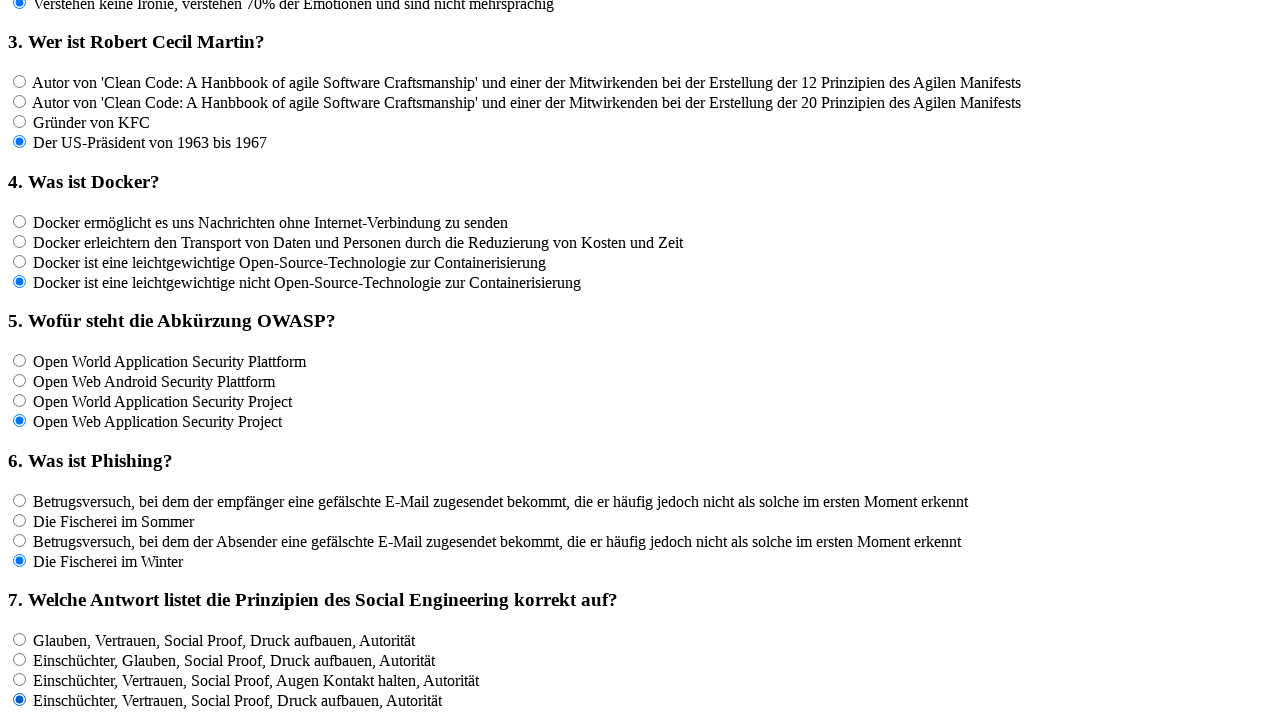

Located all answer options for question 8 - found 4 answers
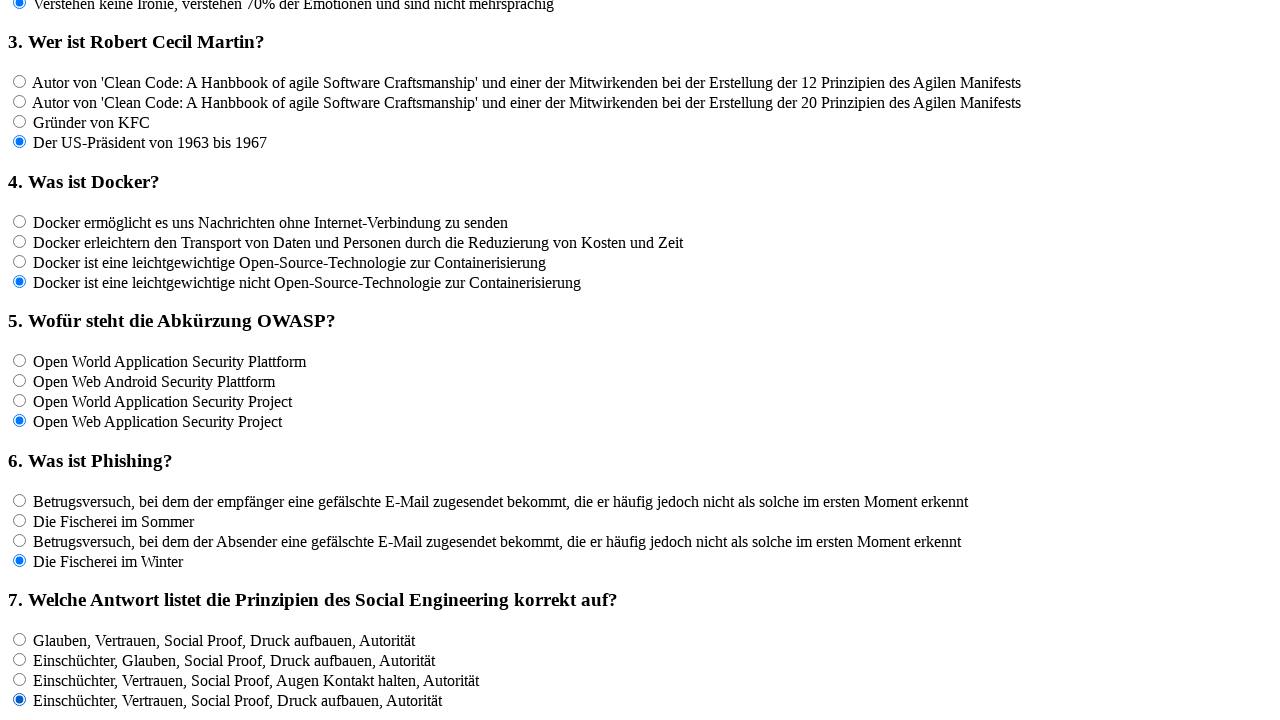

Clicked an answer option for question 8 at (20, 361) on input[name='rf8'] >> nth=0
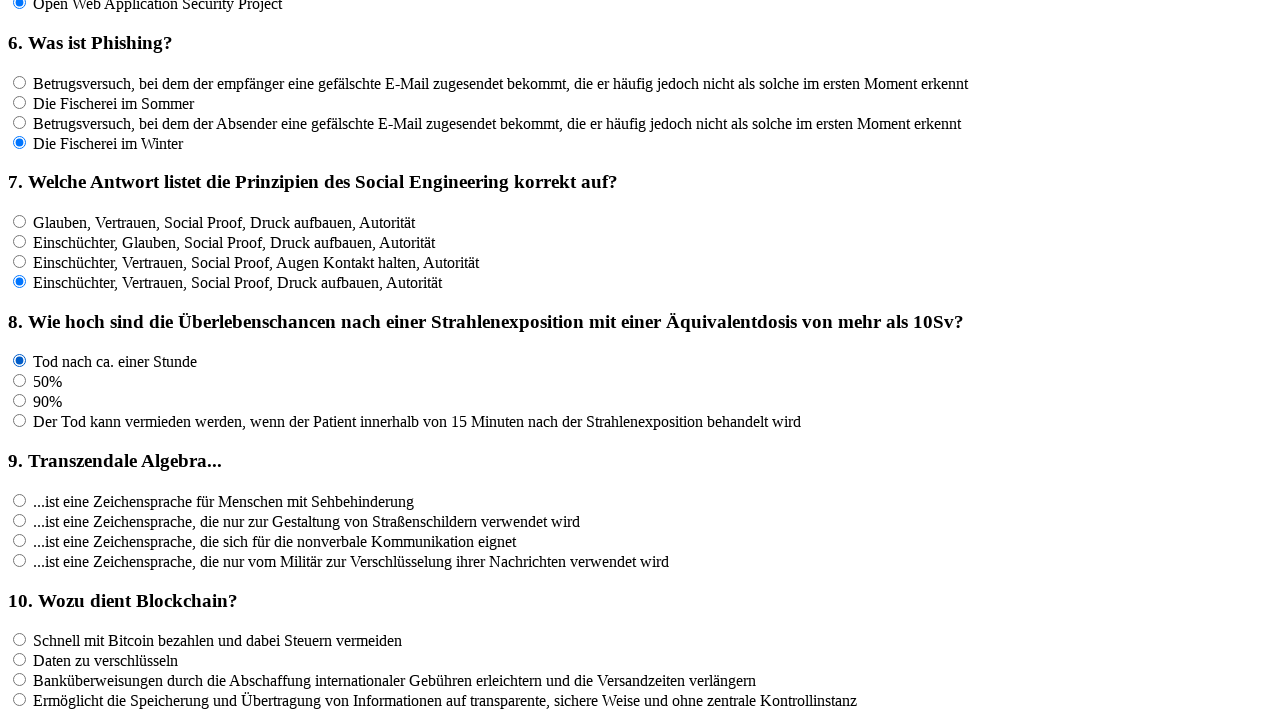

Waited 100ms for UI update
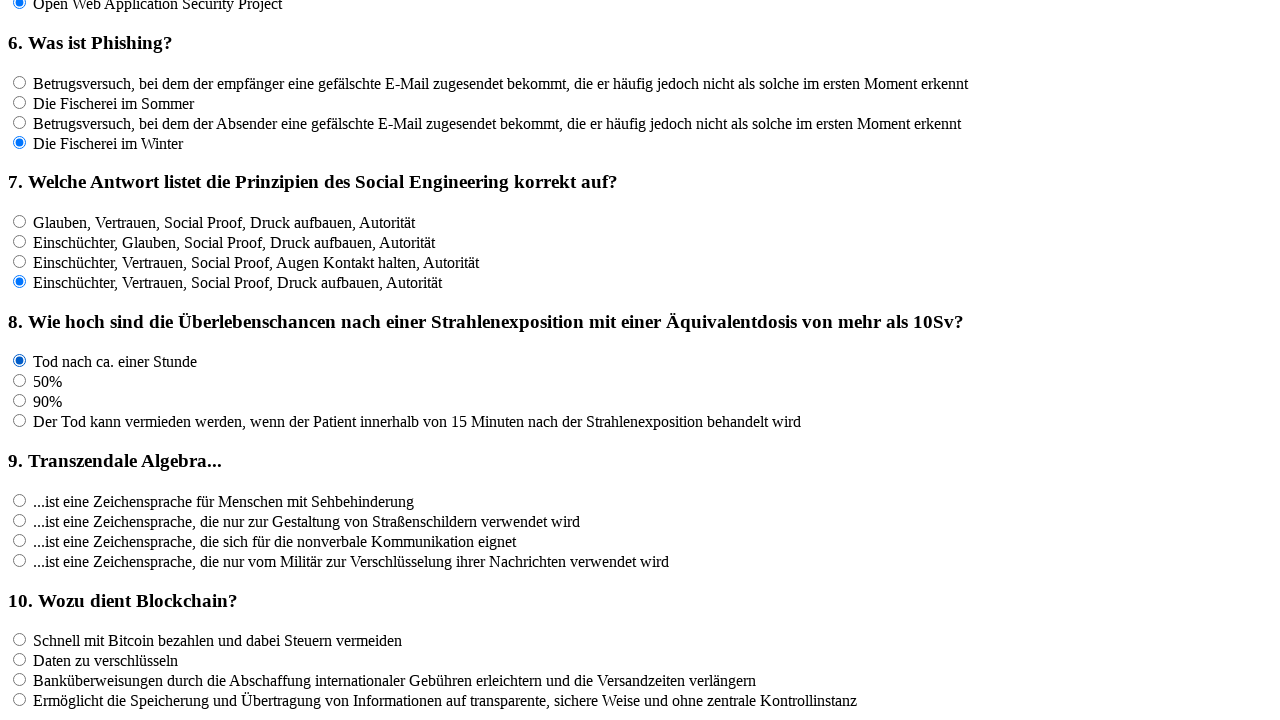

Clicked an answer option for question 8 at (20, 381) on input[name='rf8'] >> nth=1
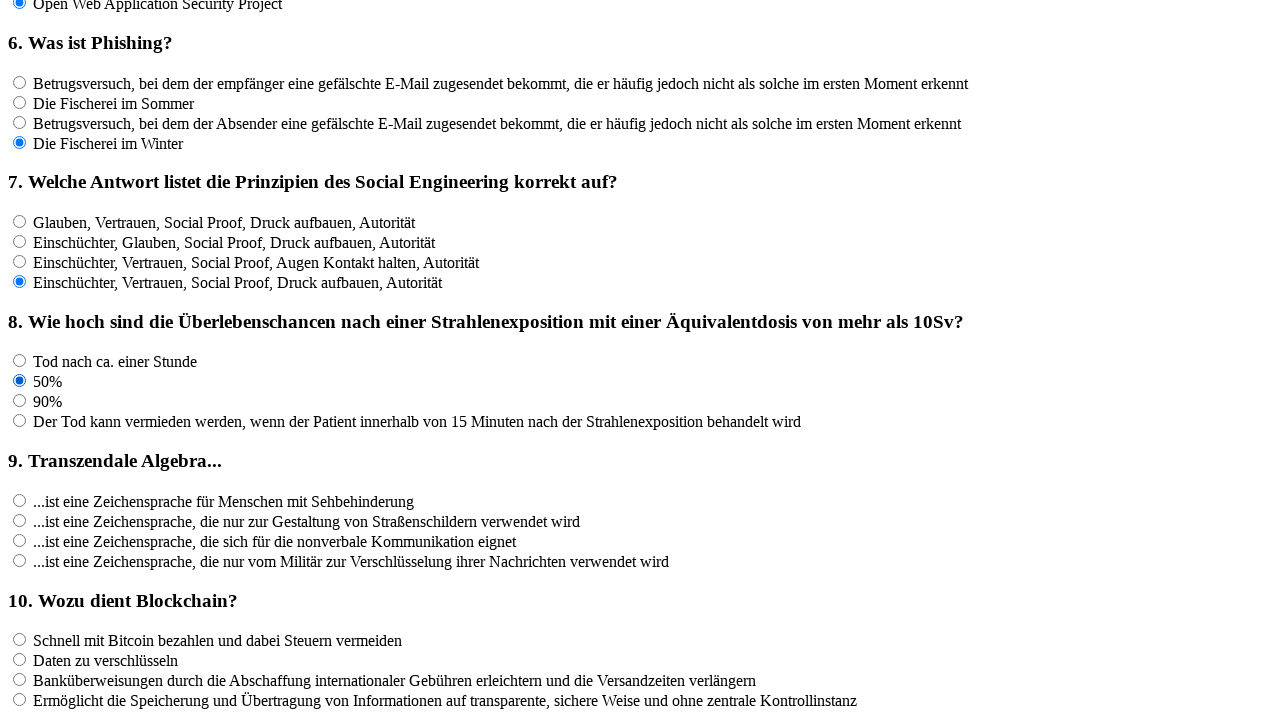

Waited 100ms for UI update
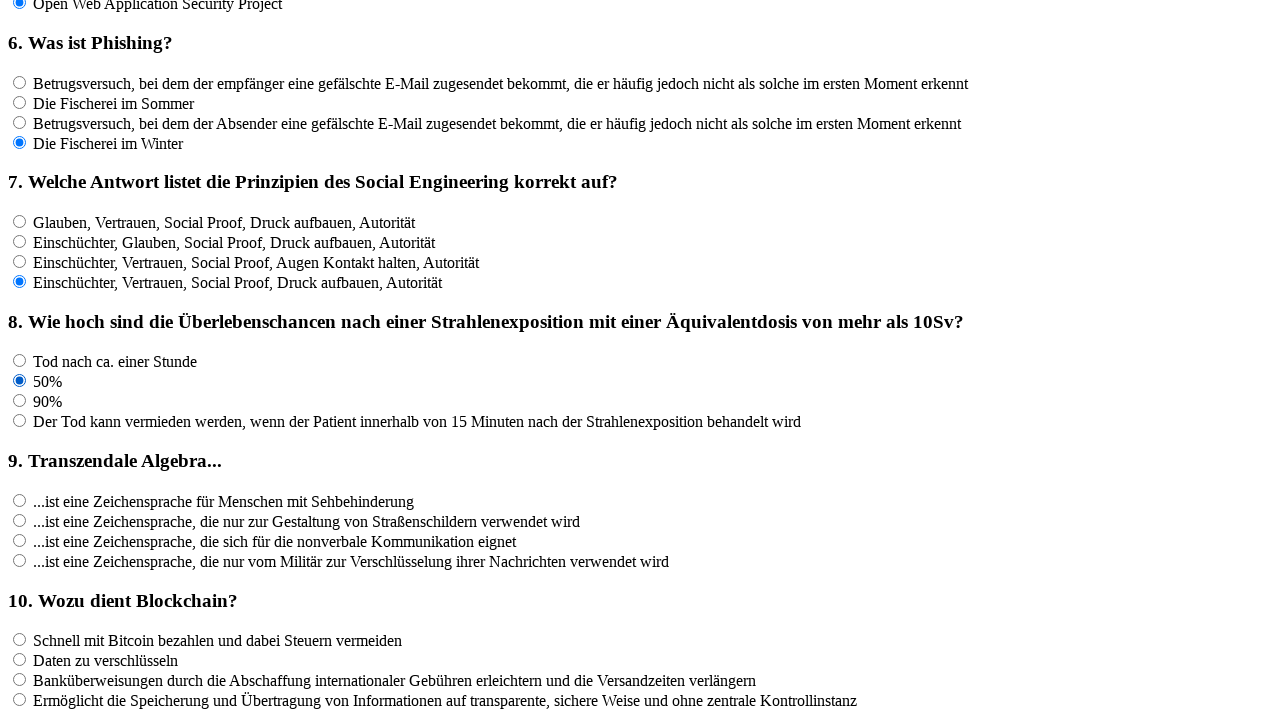

Clicked an answer option for question 8 at (20, 401) on input[name='rf8'] >> nth=2
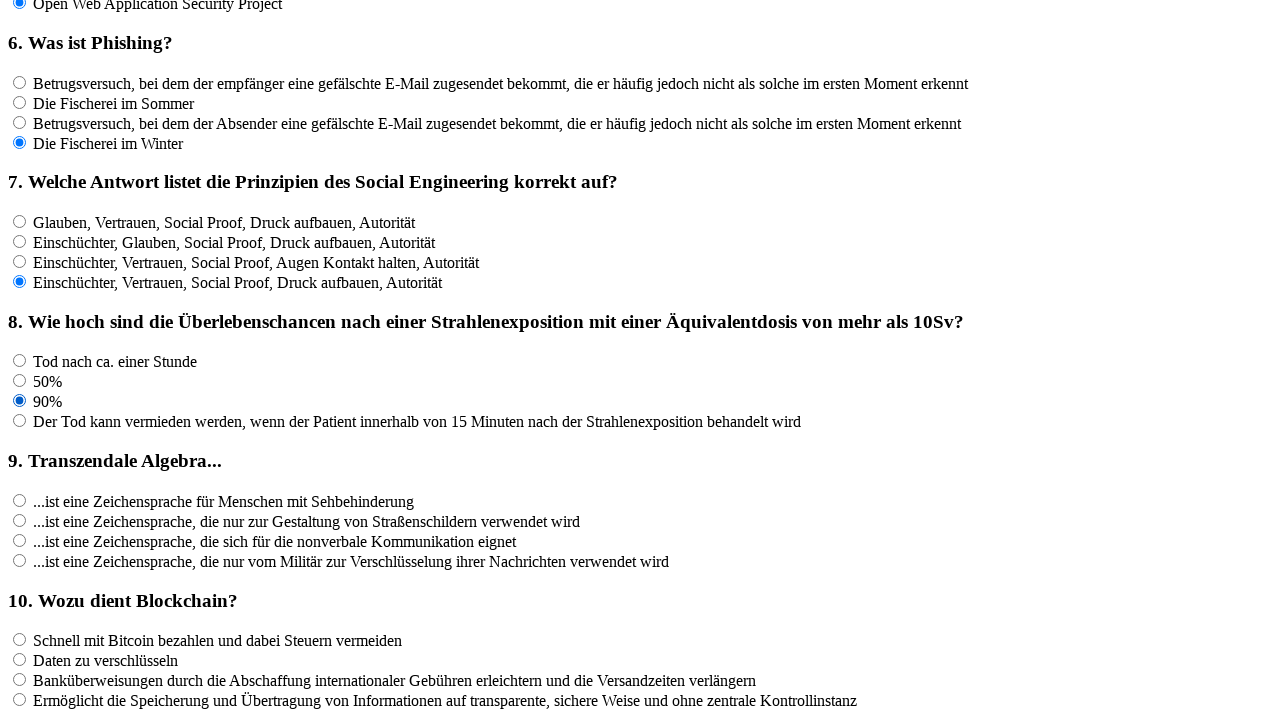

Waited 100ms for UI update
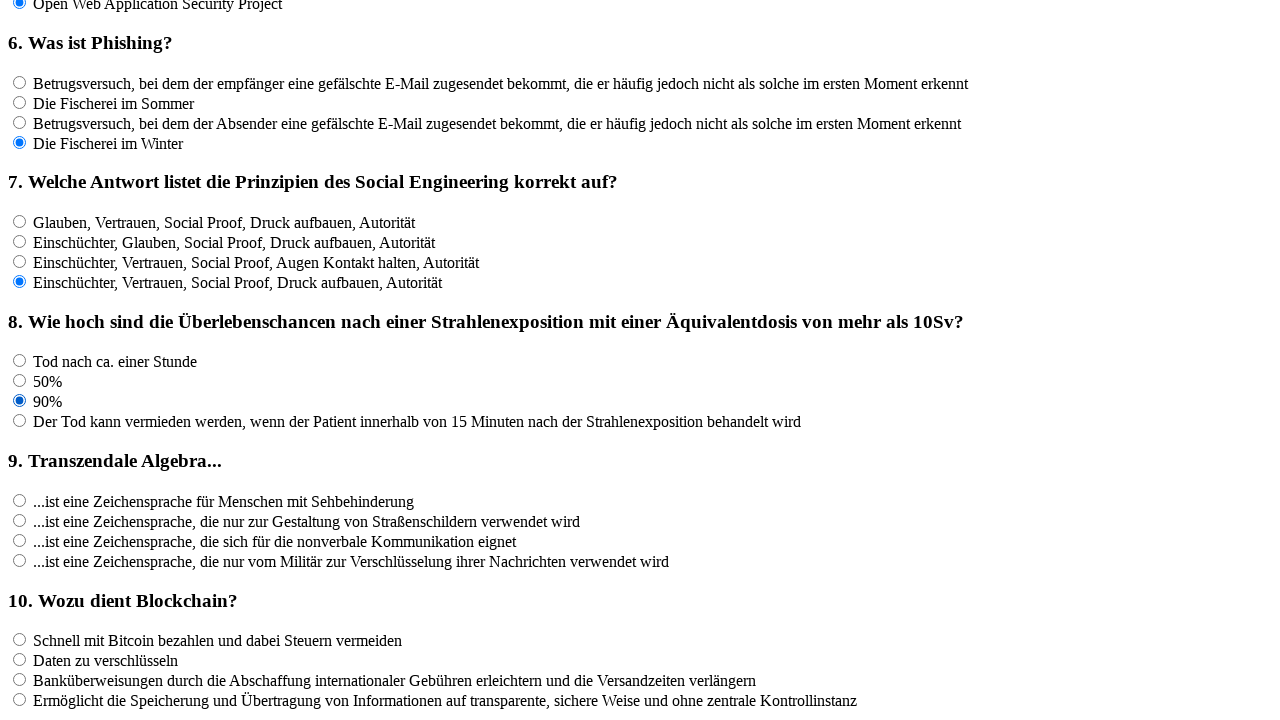

Clicked an answer option for question 8 at (20, 421) on input[name='rf8'] >> nth=3
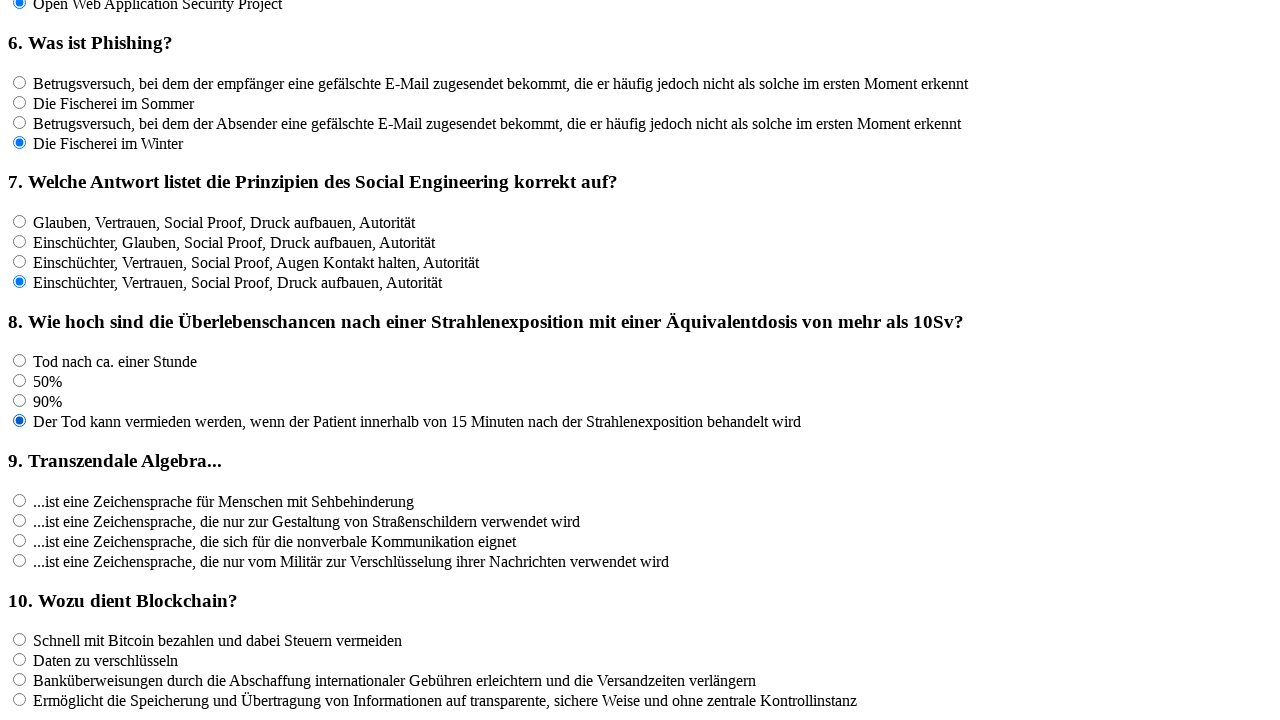

Waited 100ms for UI update
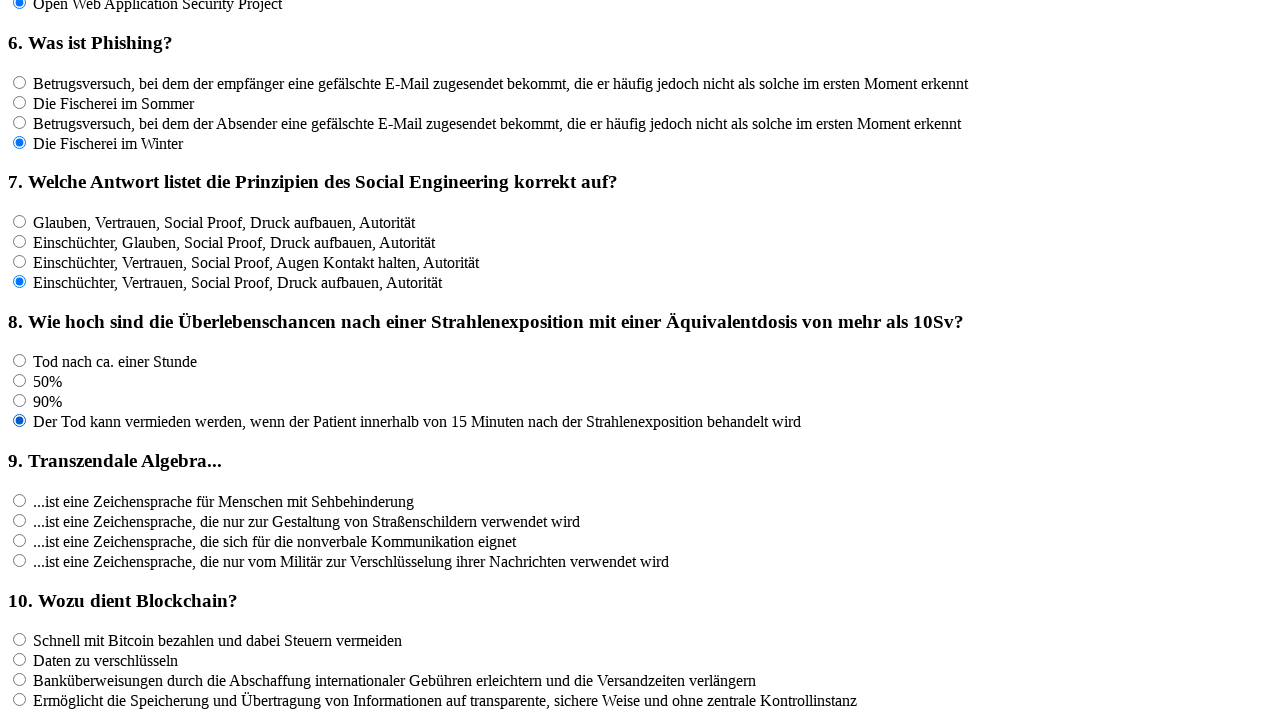

Located all answer options for question 9 - found 4 answers
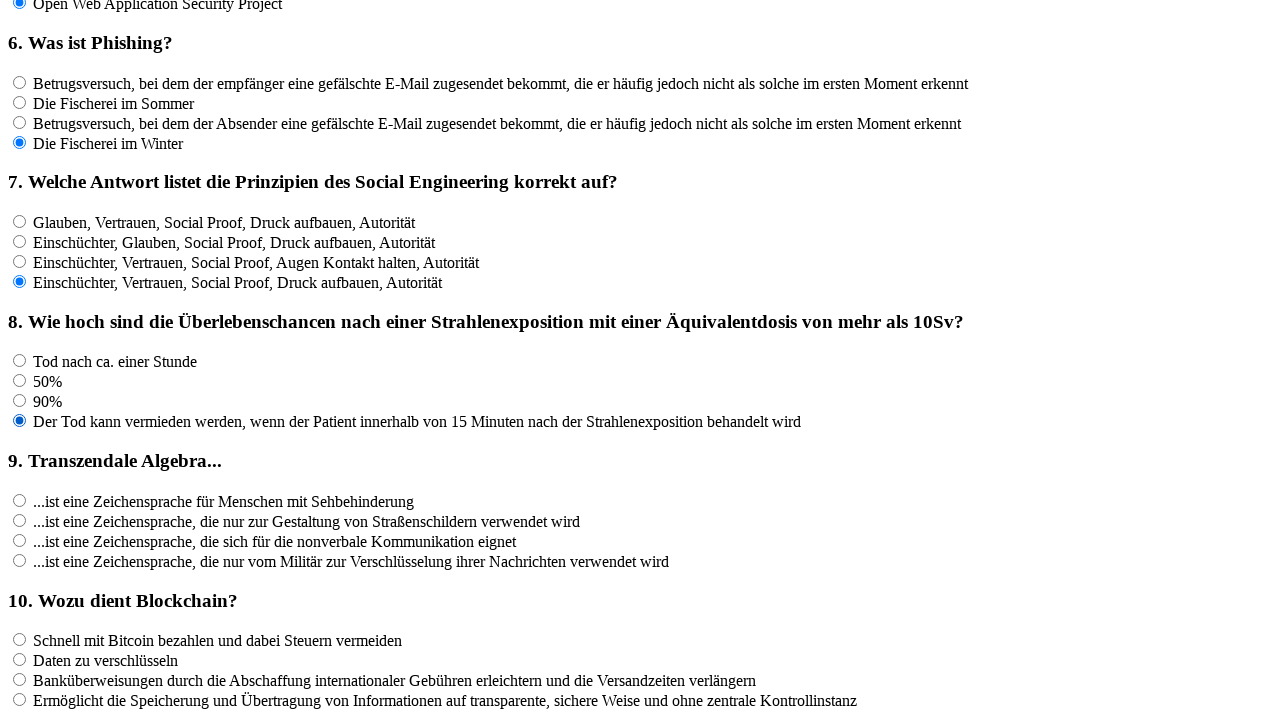

Clicked an answer option for question 9 at (20, 500) on input[name='rf9'] >> nth=0
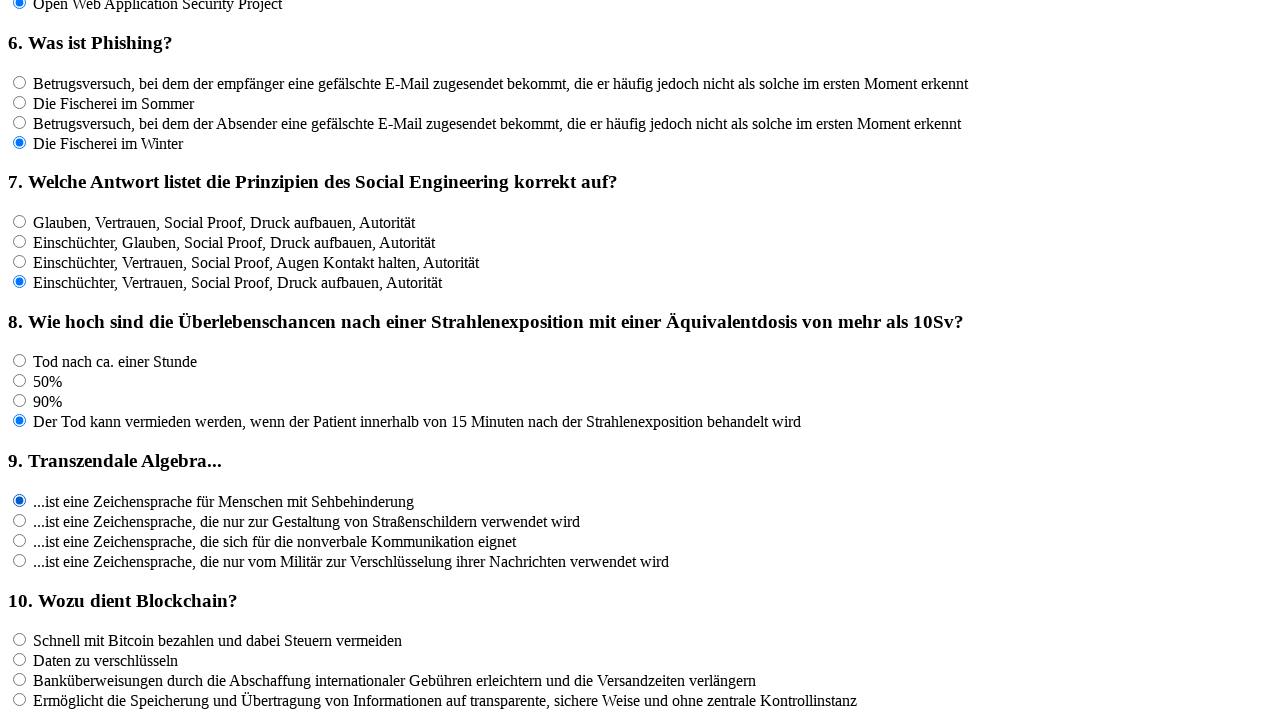

Waited 100ms for UI update
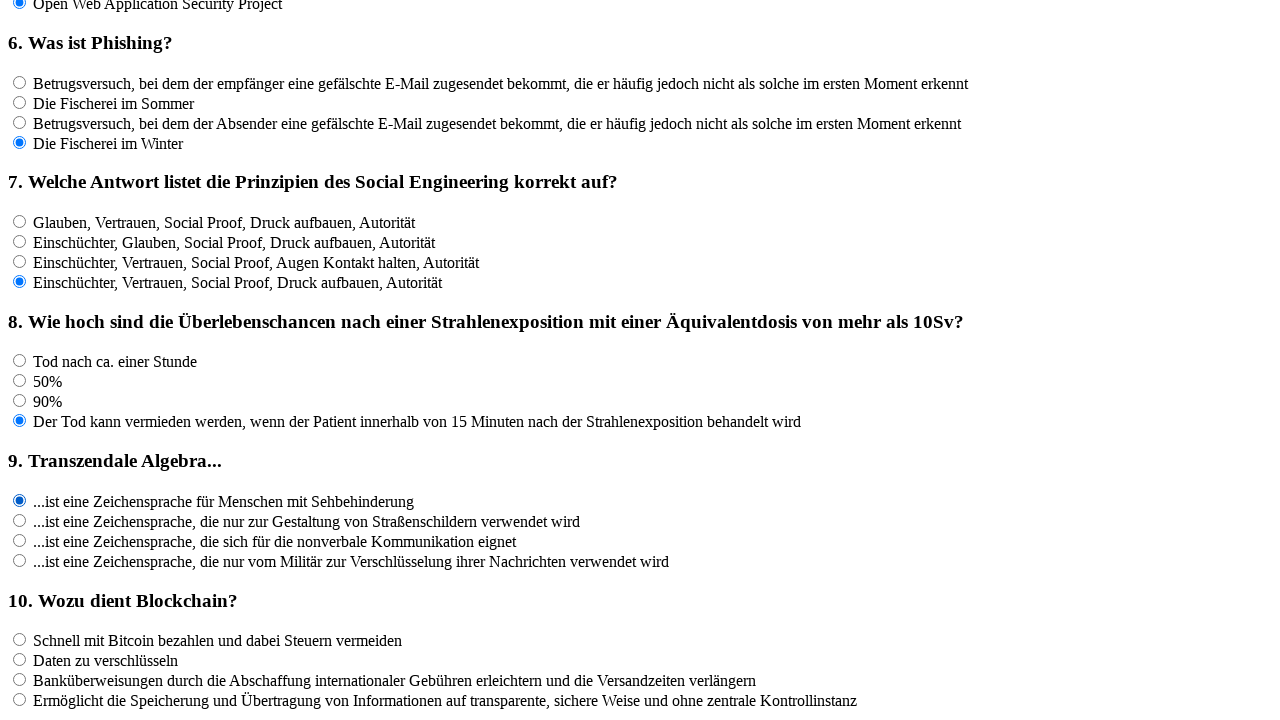

Clicked an answer option for question 9 at (20, 520) on input[name='rf9'] >> nth=1
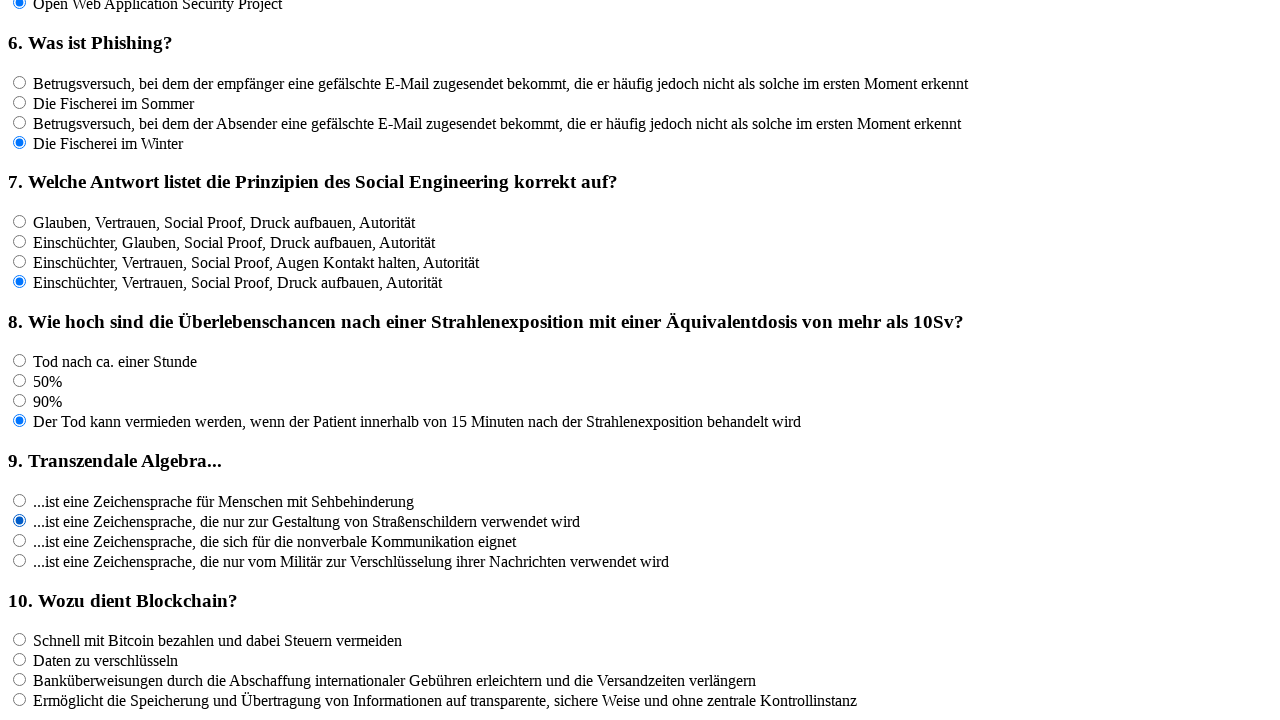

Waited 100ms for UI update
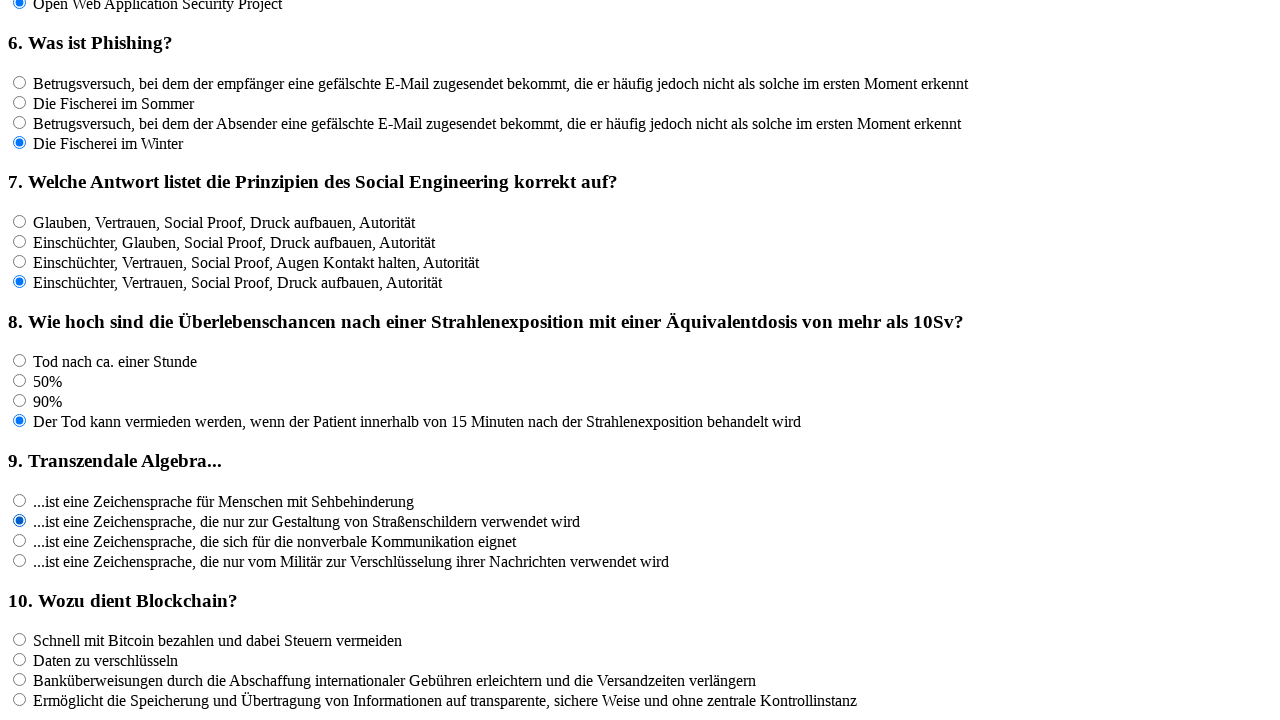

Clicked an answer option for question 9 at (20, 540) on input[name='rf9'] >> nth=2
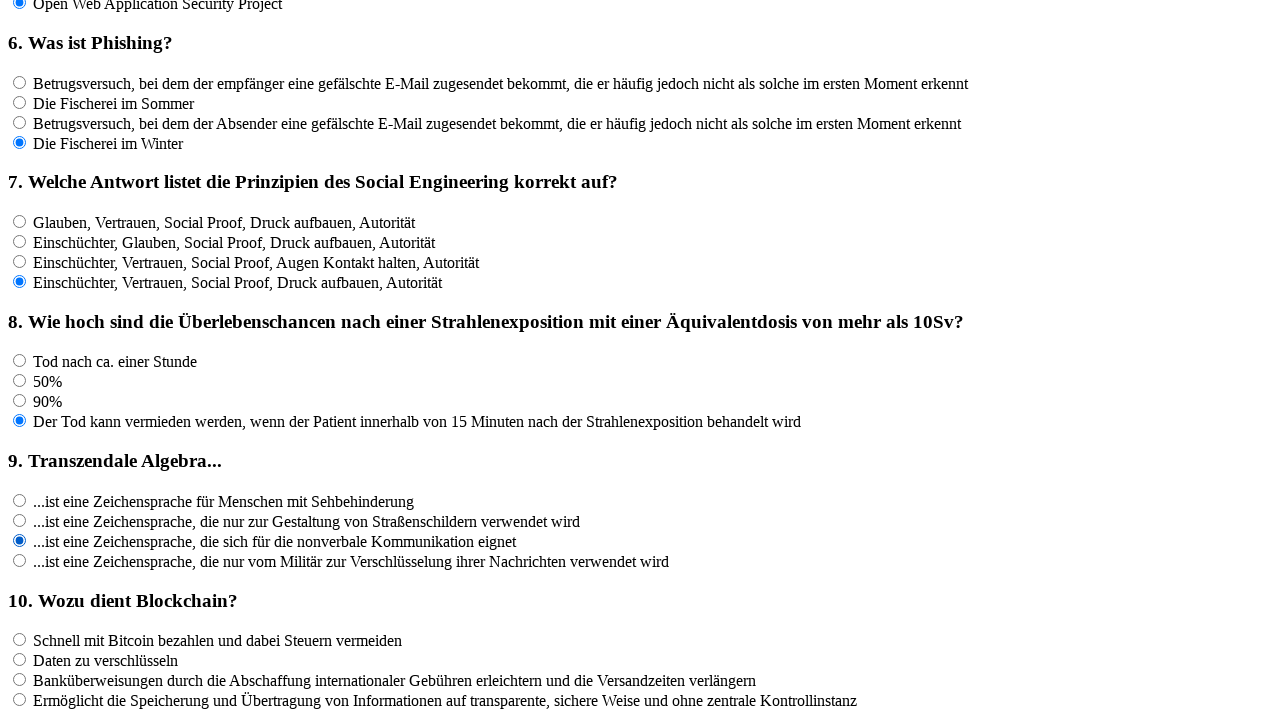

Waited 100ms for UI update
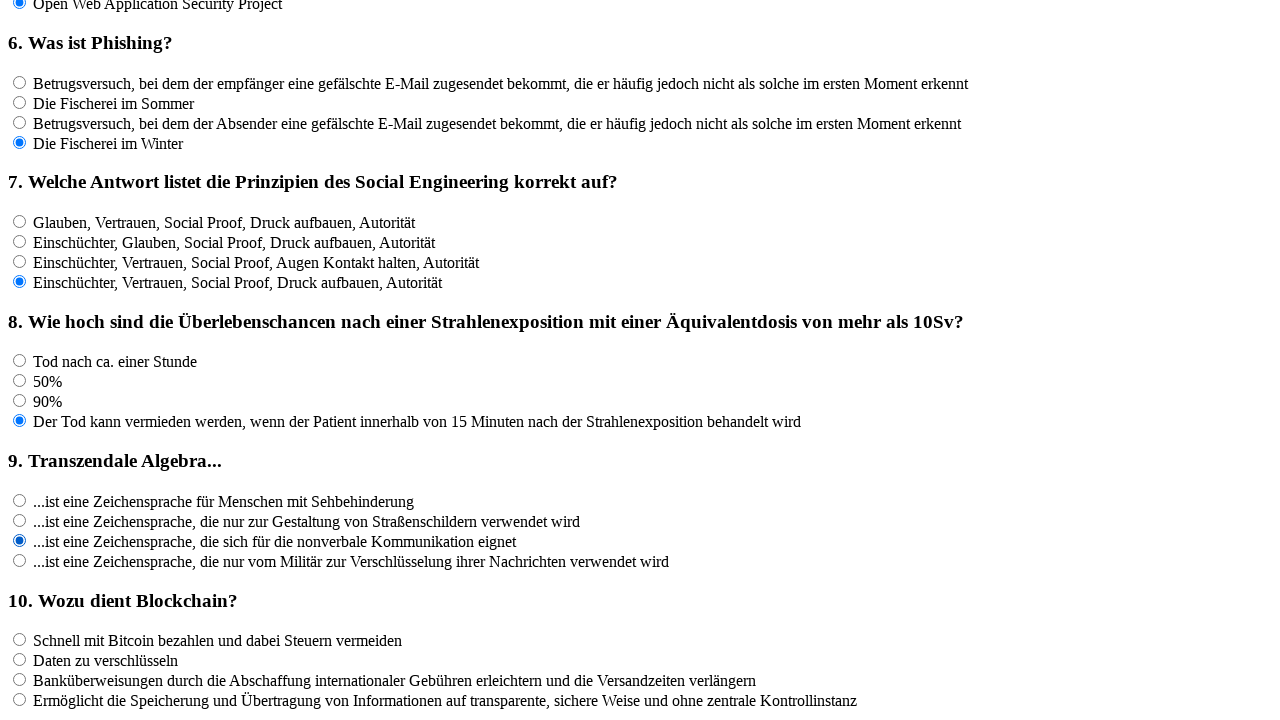

Clicked an answer option for question 9 at (20, 560) on input[name='rf9'] >> nth=3
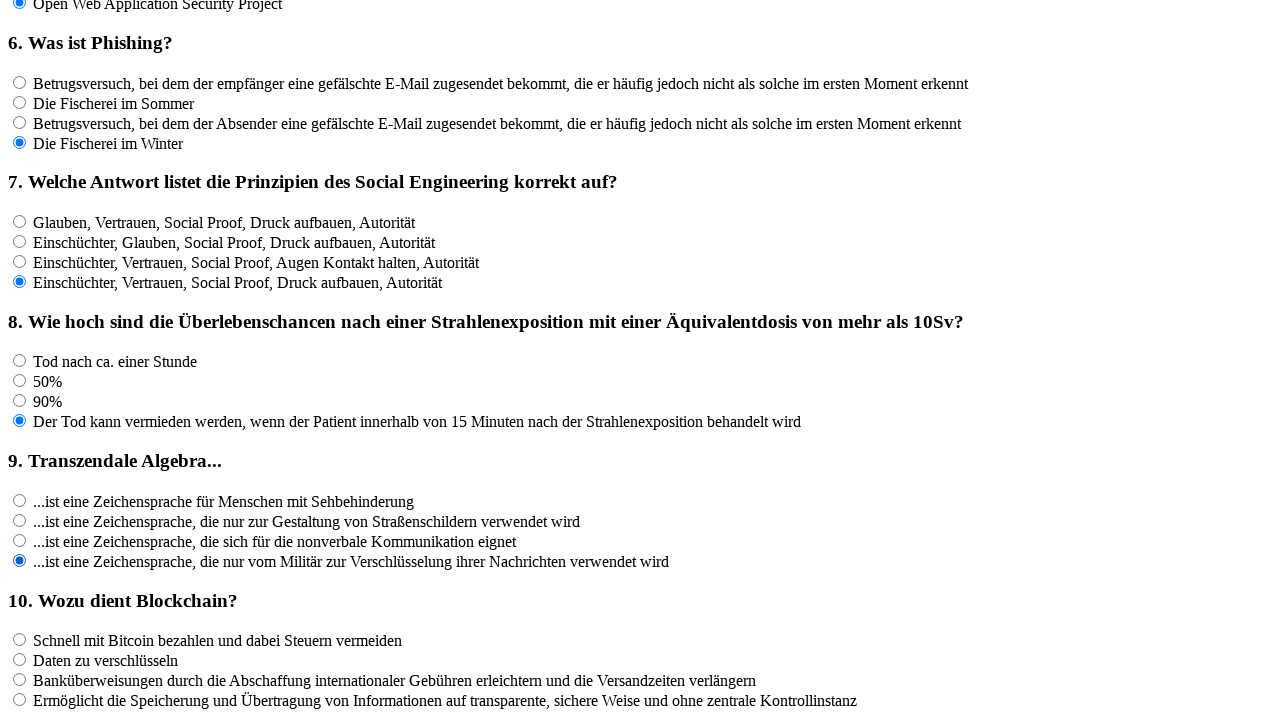

Waited 100ms for UI update
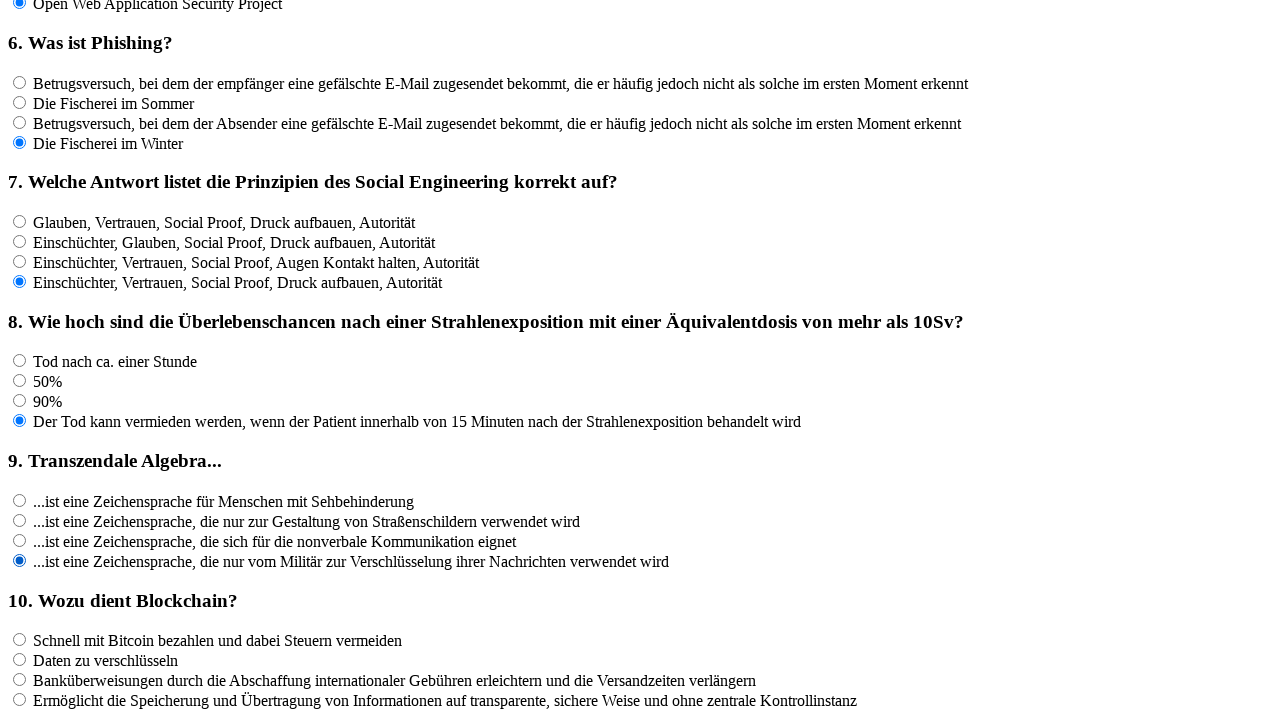

Located all answer options for question 10 - found 4 answers
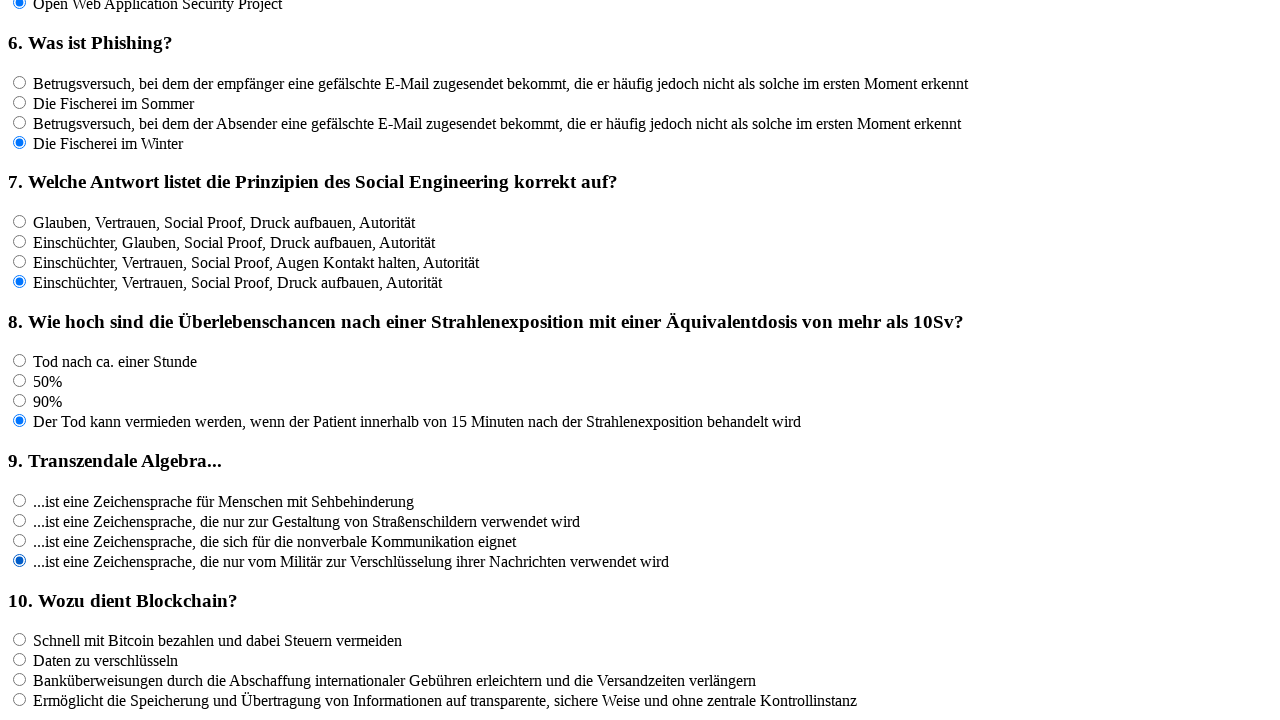

Clicked an answer option for question 10 at (20, 640) on input[name='rf10'] >> nth=0
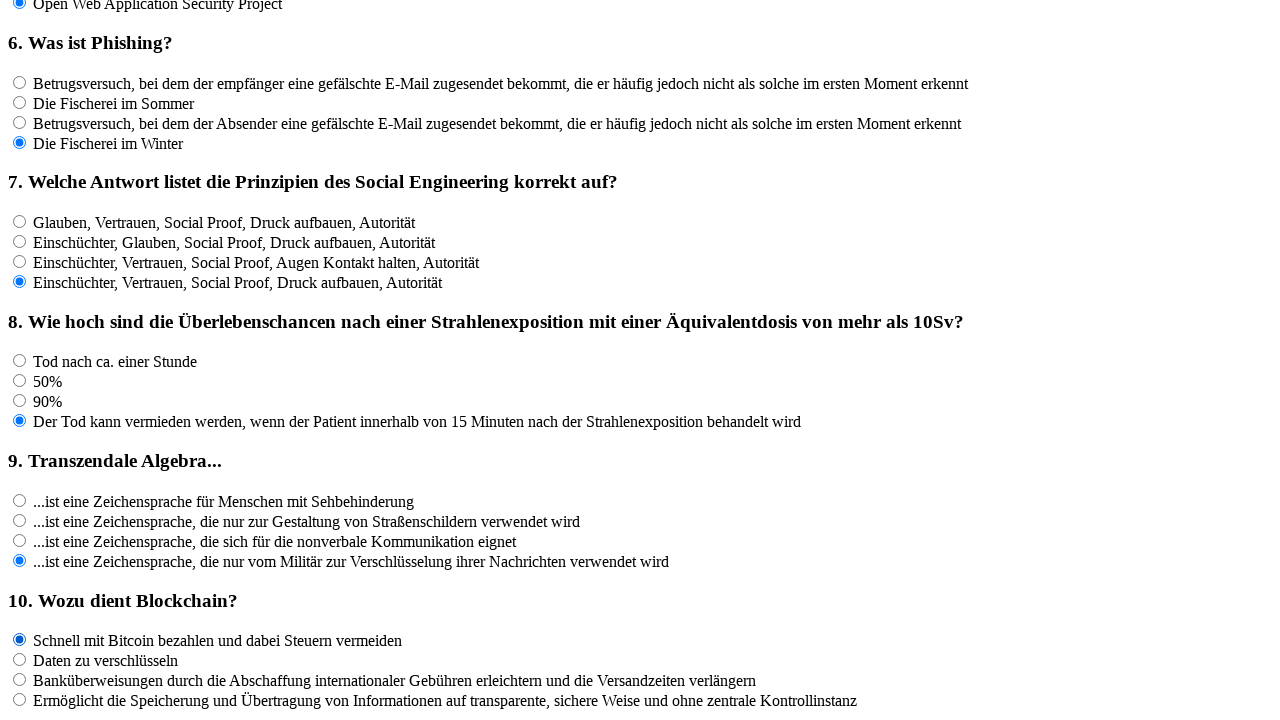

Waited 100ms for UI update
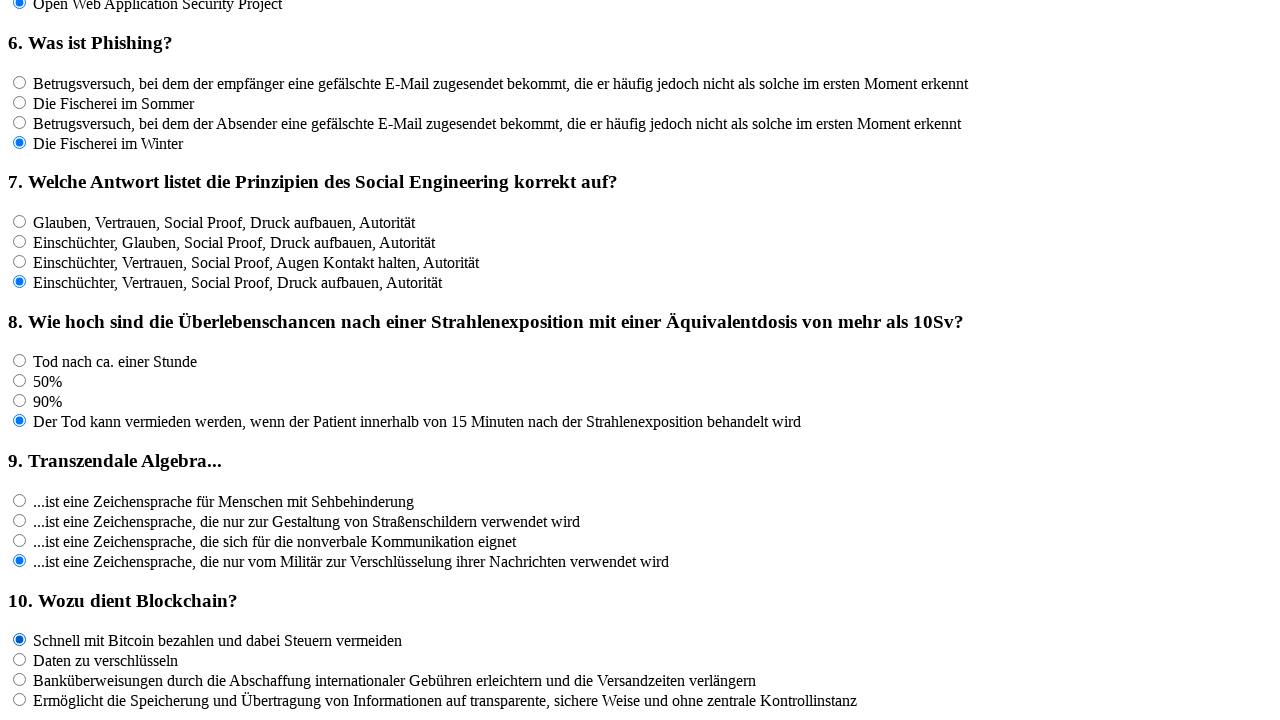

Clicked an answer option for question 10 at (20, 660) on input[name='rf10'] >> nth=1
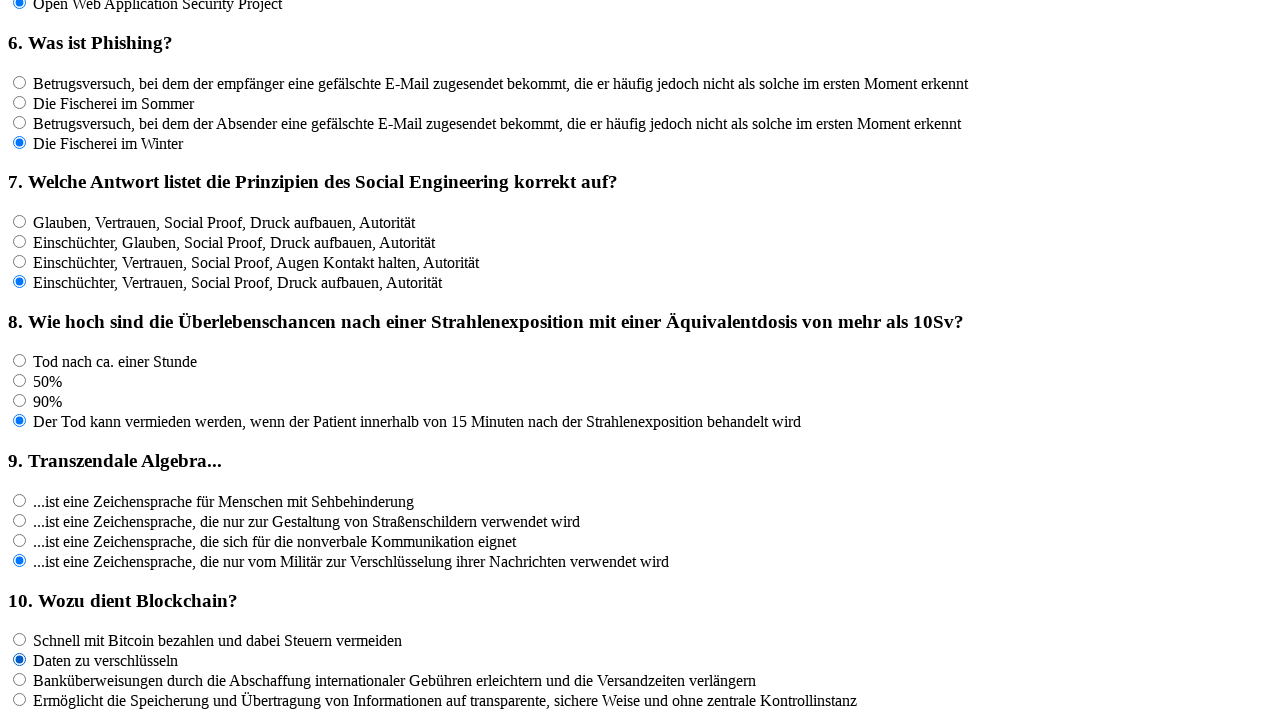

Waited 100ms for UI update
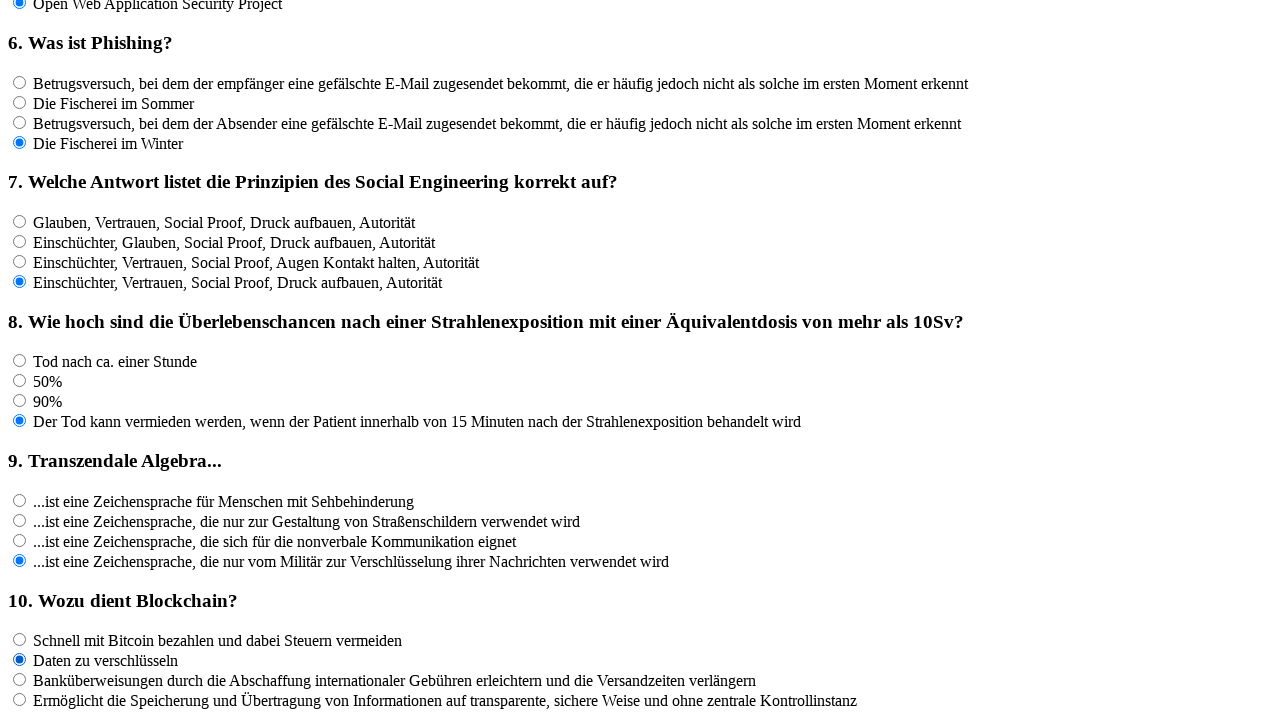

Clicked an answer option for question 10 at (20, 680) on input[name='rf10'] >> nth=2
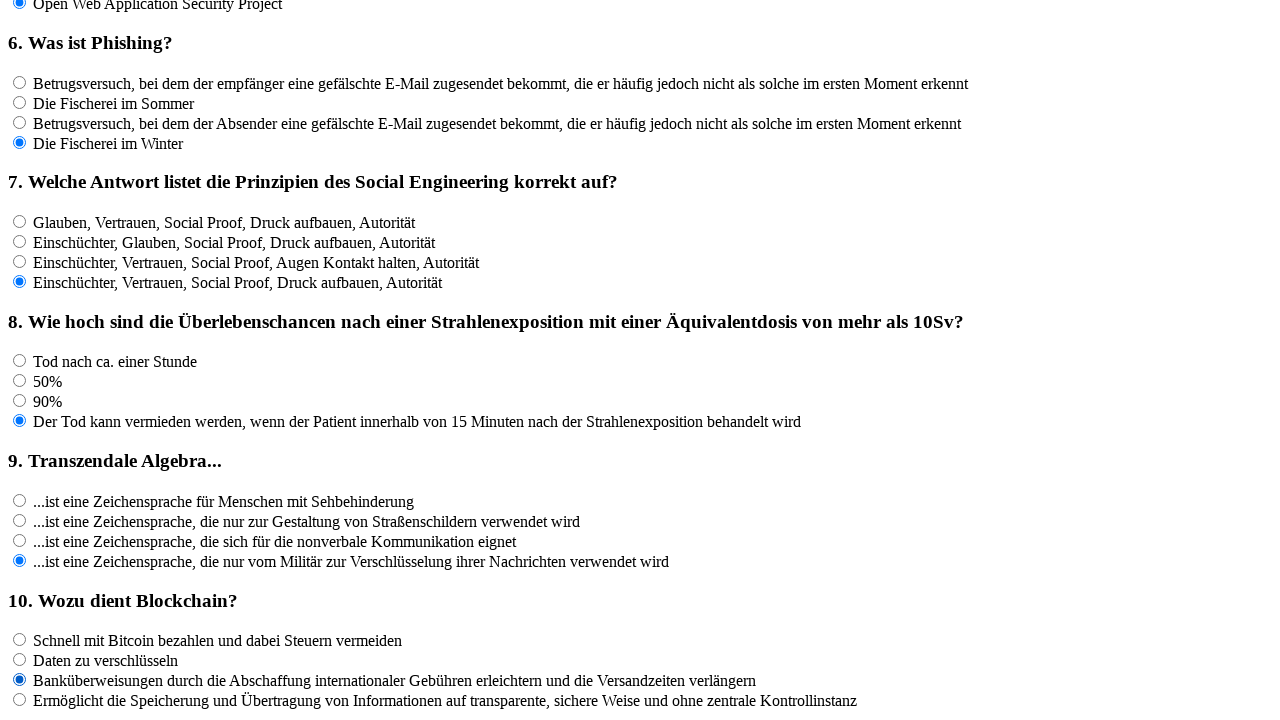

Waited 100ms for UI update
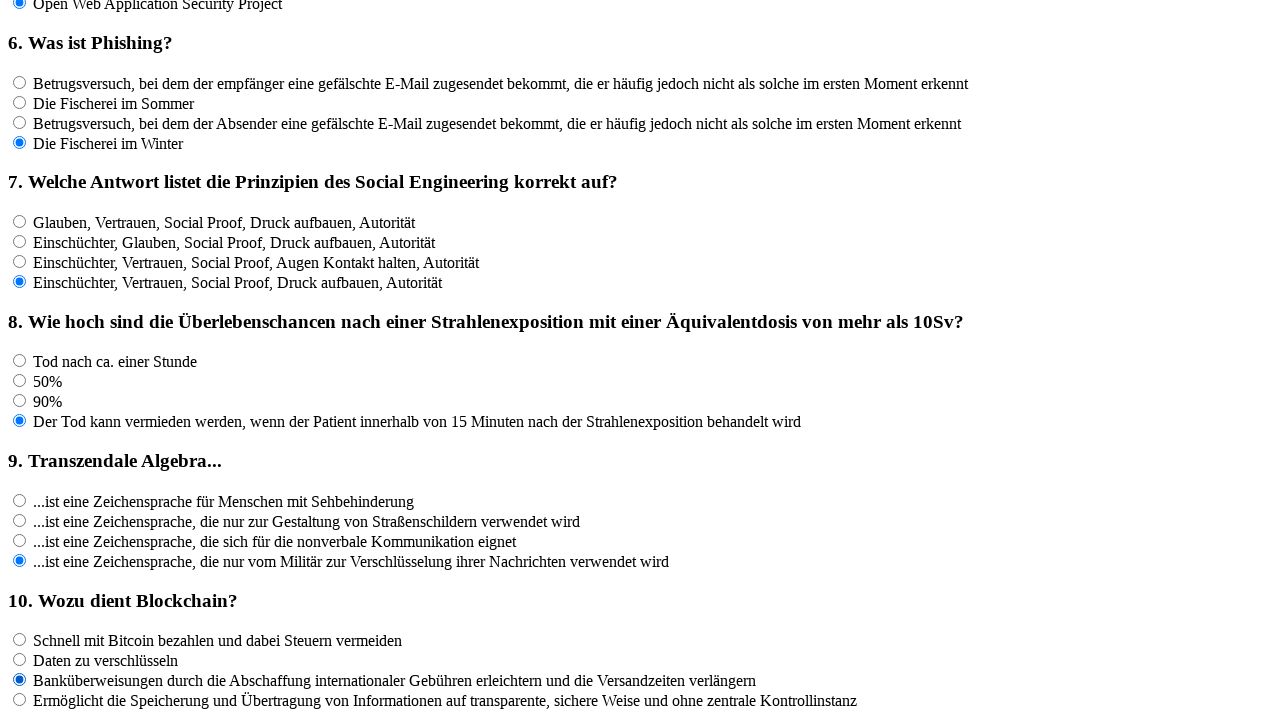

Clicked an answer option for question 10 at (20, 700) on input[name='rf10'] >> nth=3
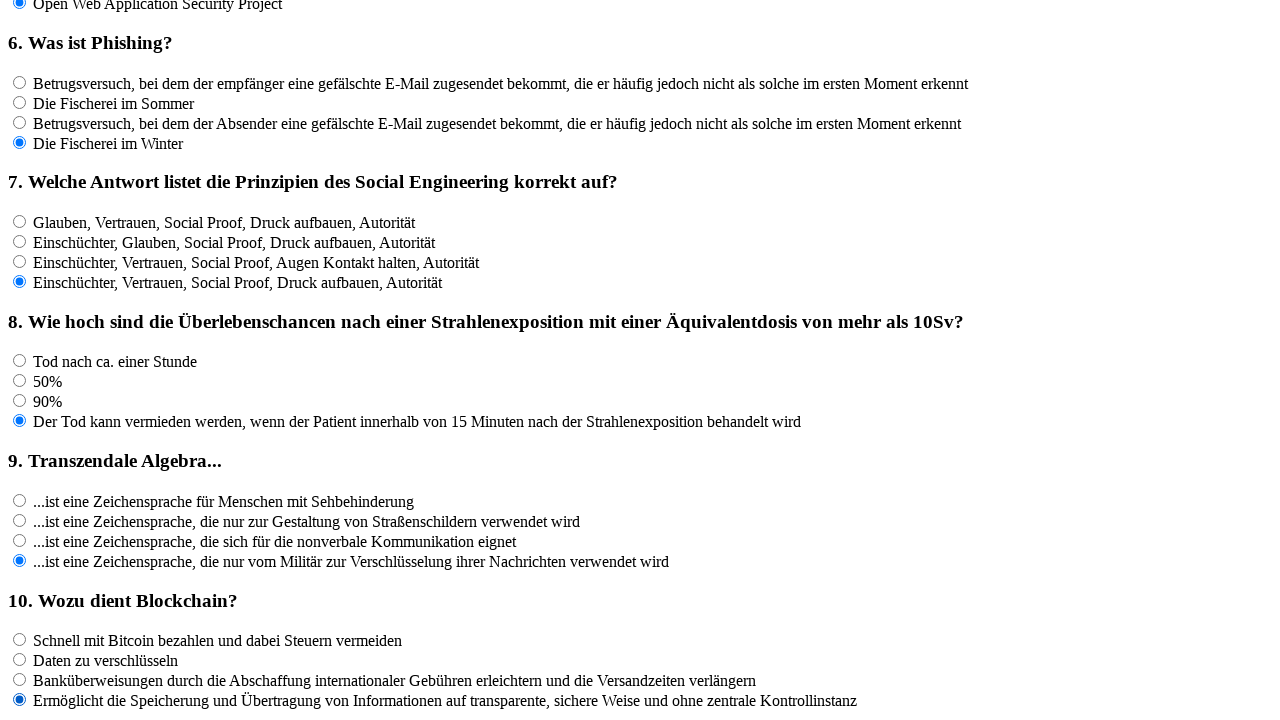

Waited 100ms for UI update
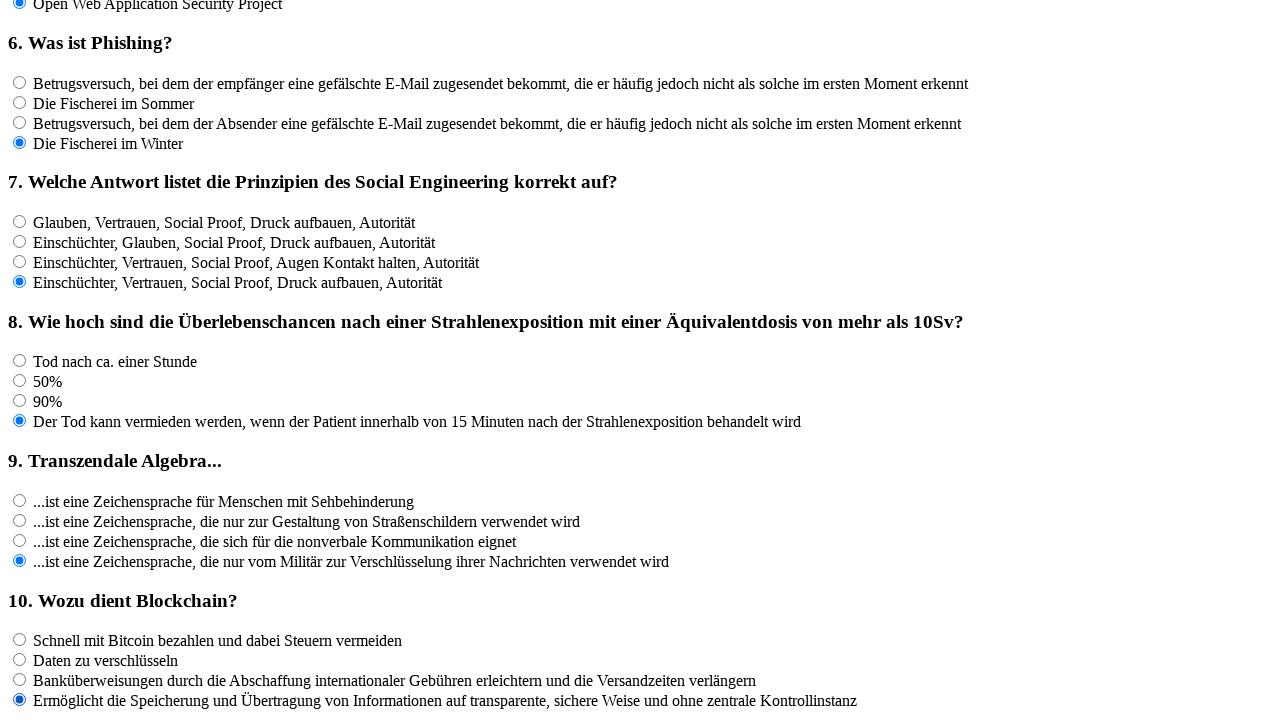

Located all answer options for question 11 - found 4 answers
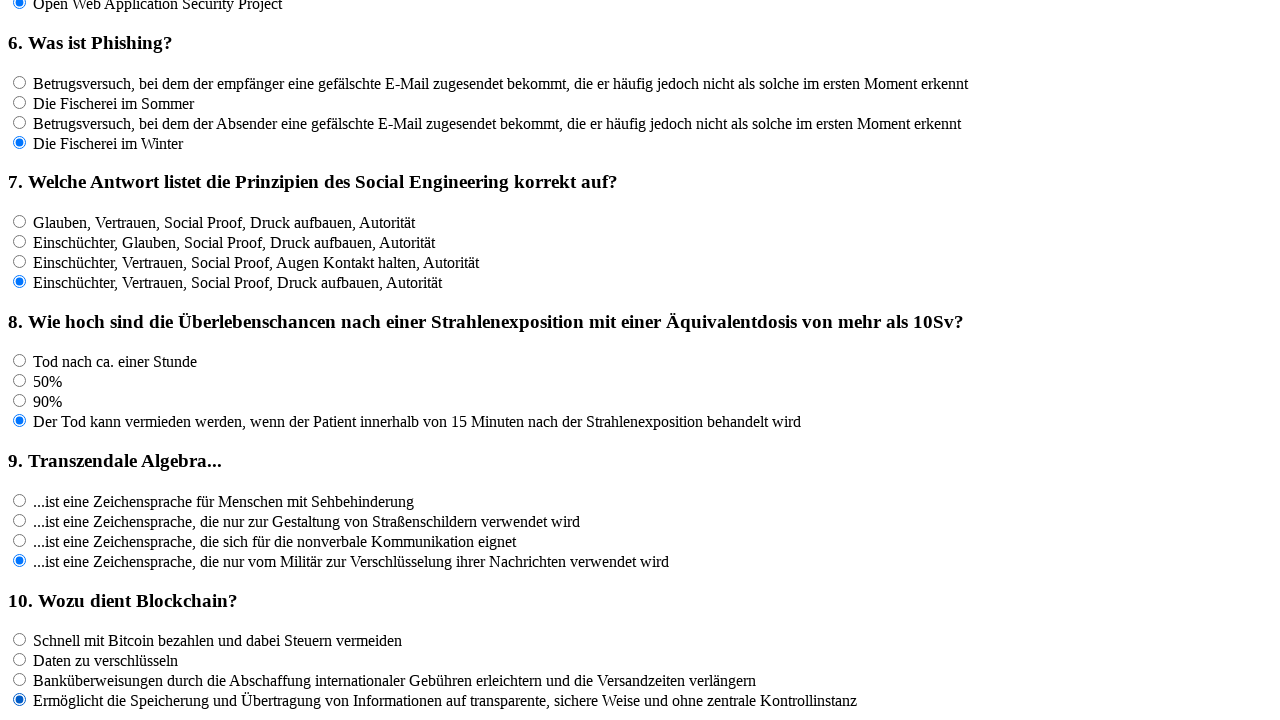

Clicked an answer option for question 11 at (20, 463) on input[name='rf11'] >> nth=0
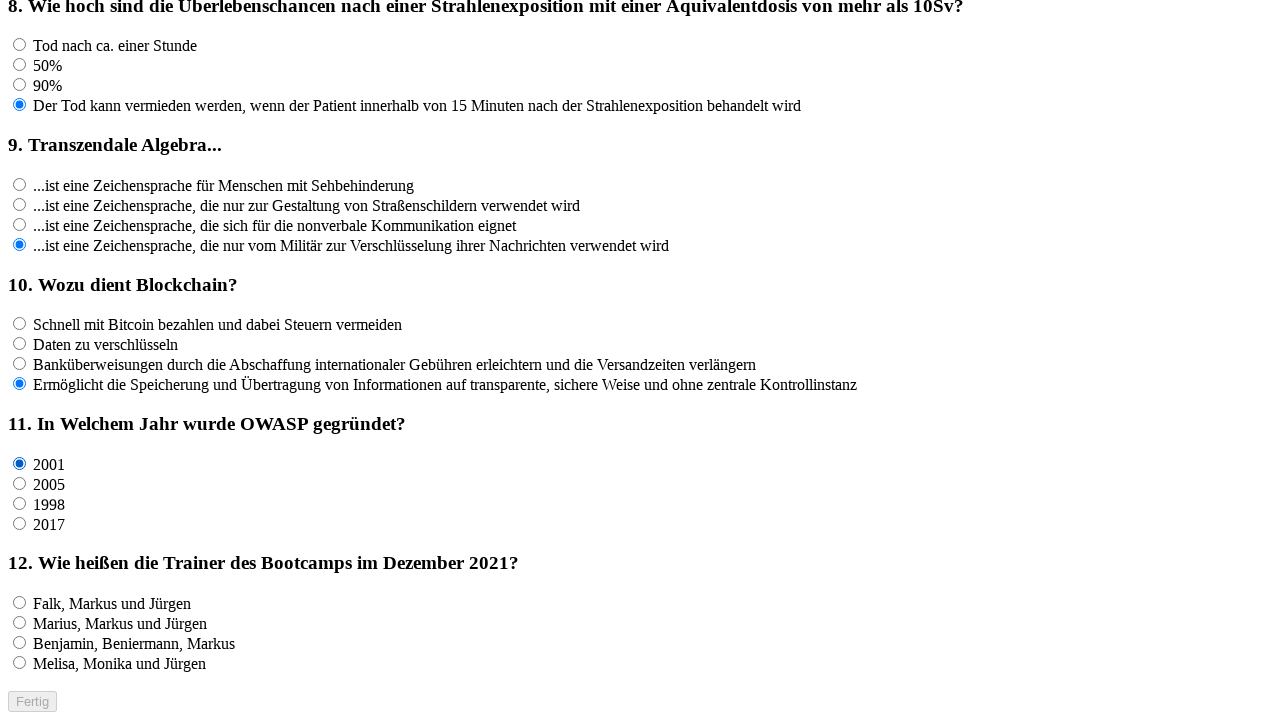

Waited 100ms for UI update
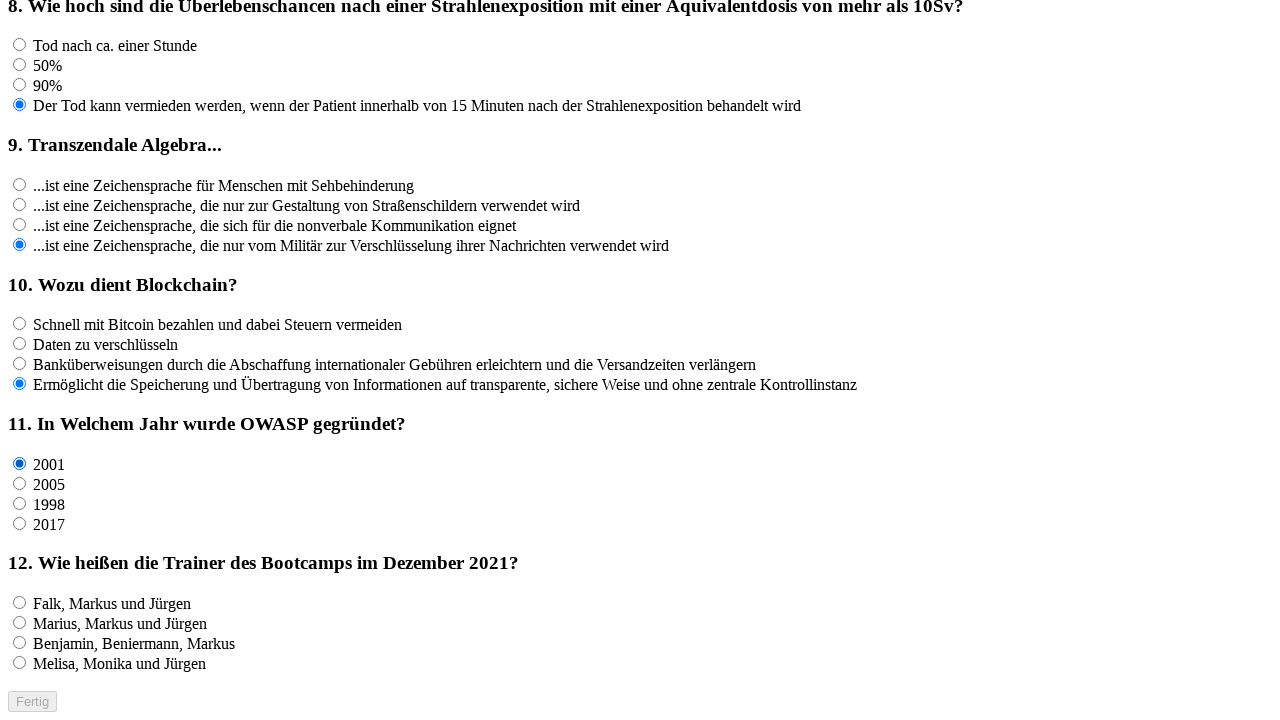

Clicked an answer option for question 11 at (20, 483) on input[name='rf11'] >> nth=1
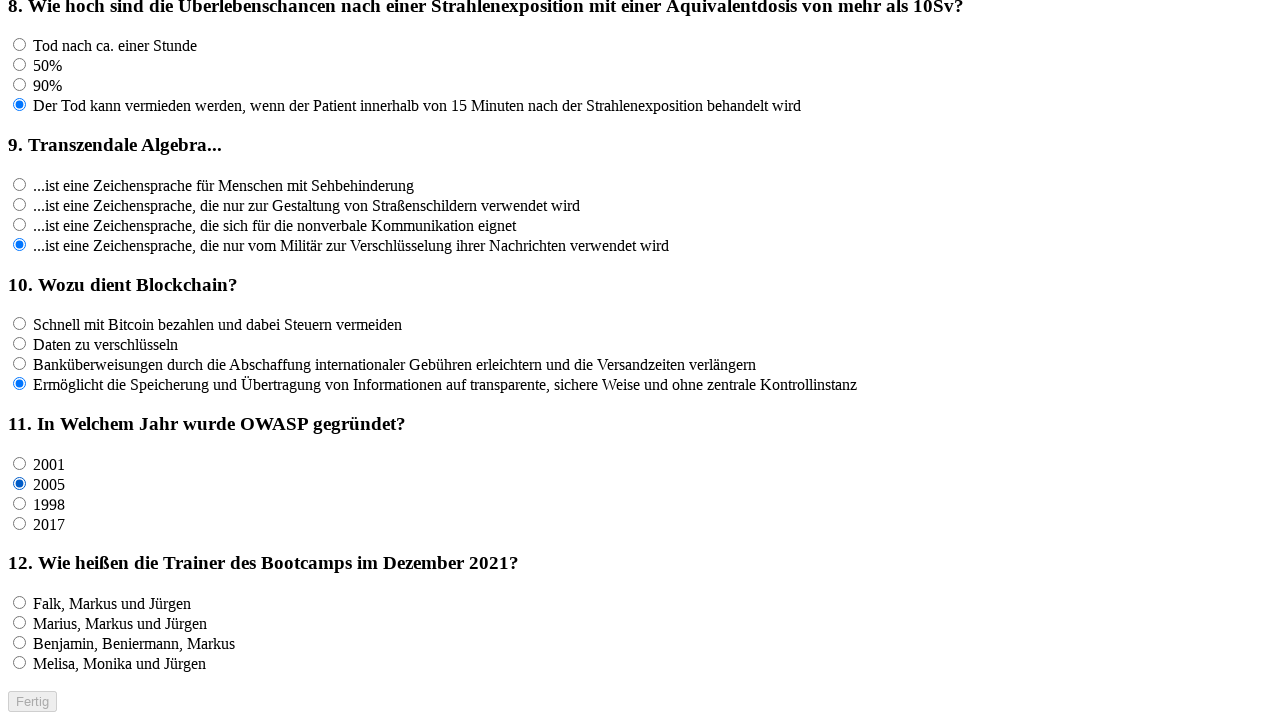

Waited 100ms for UI update
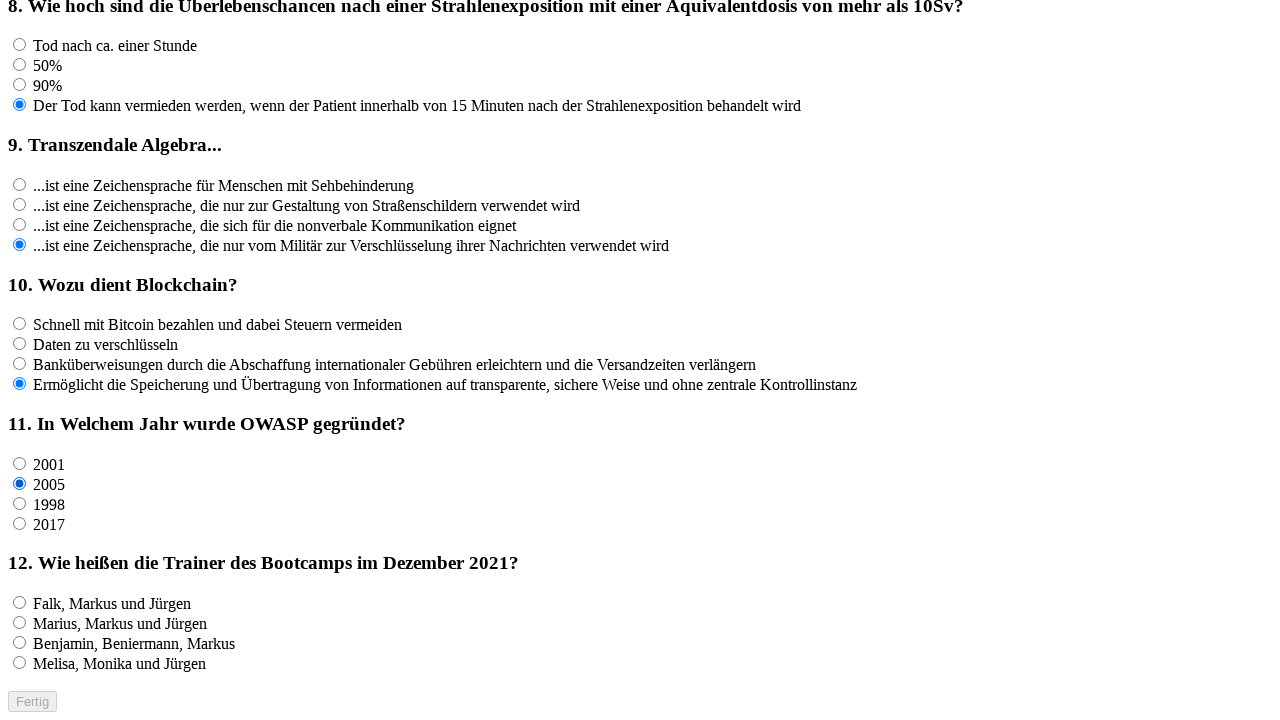

Clicked an answer option for question 11 at (20, 503) on input[name='rf11'] >> nth=2
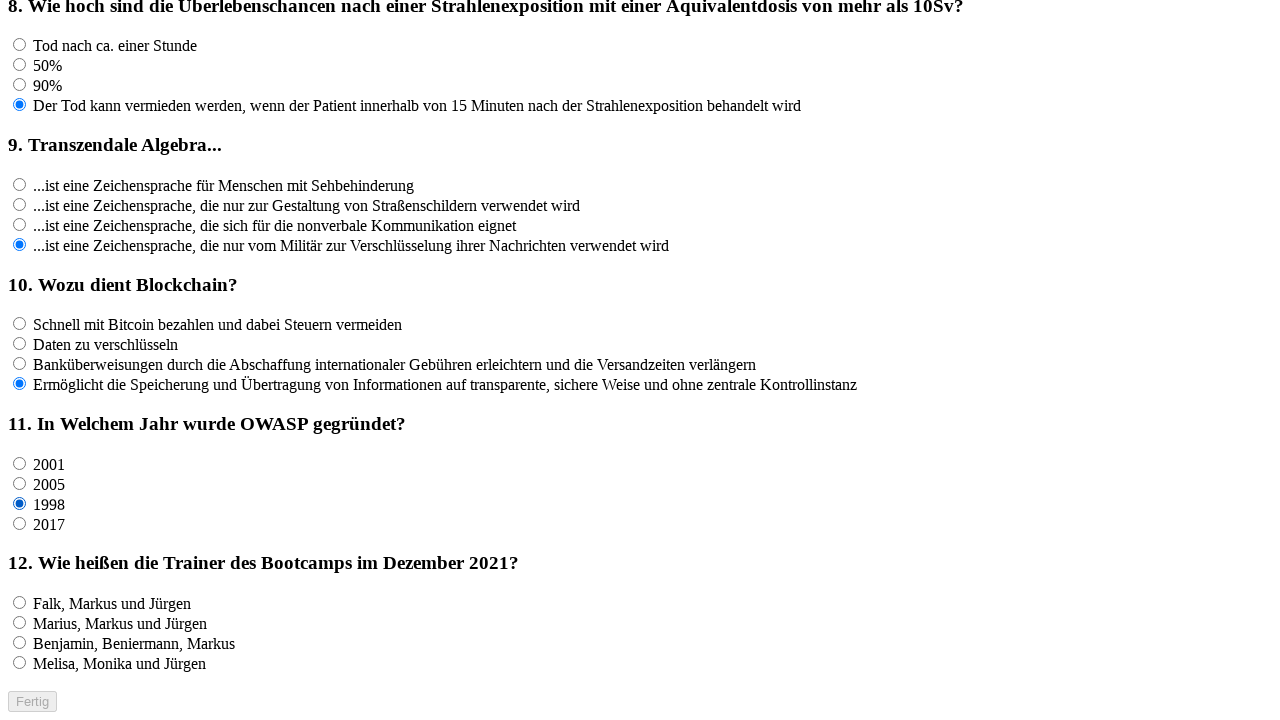

Waited 100ms for UI update
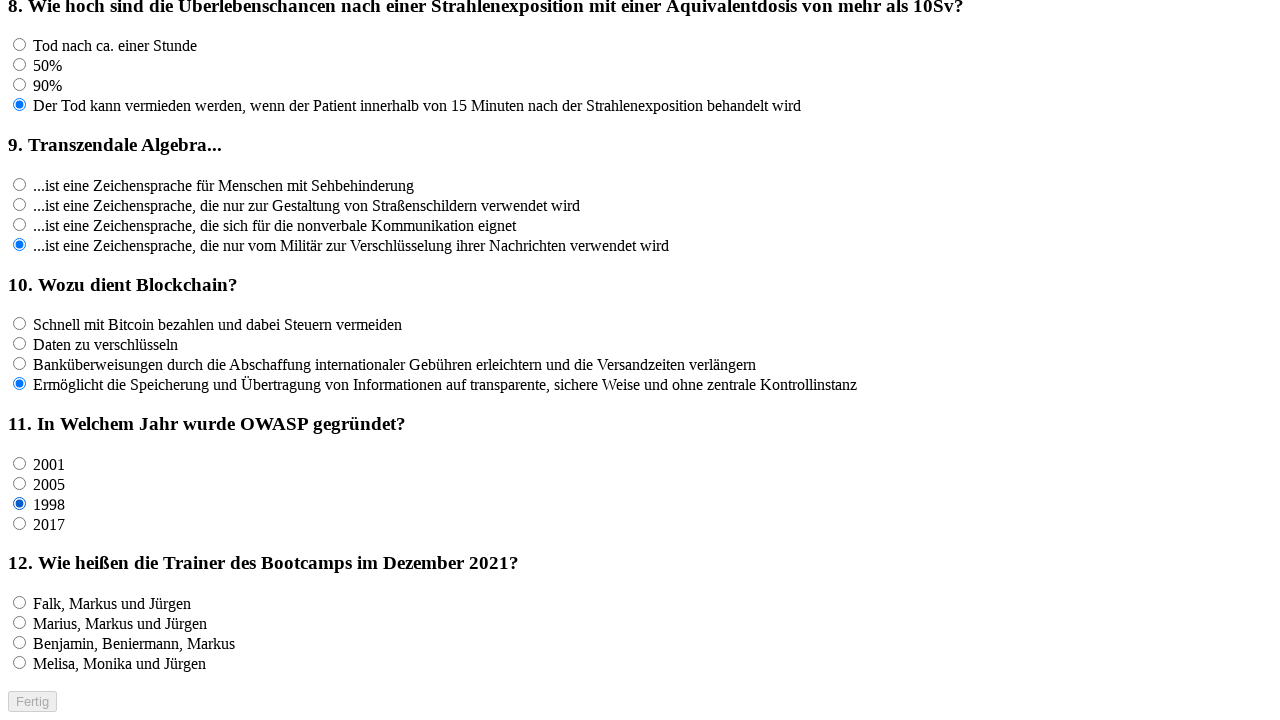

Clicked an answer option for question 11 at (20, 523) on input[name='rf11'] >> nth=3
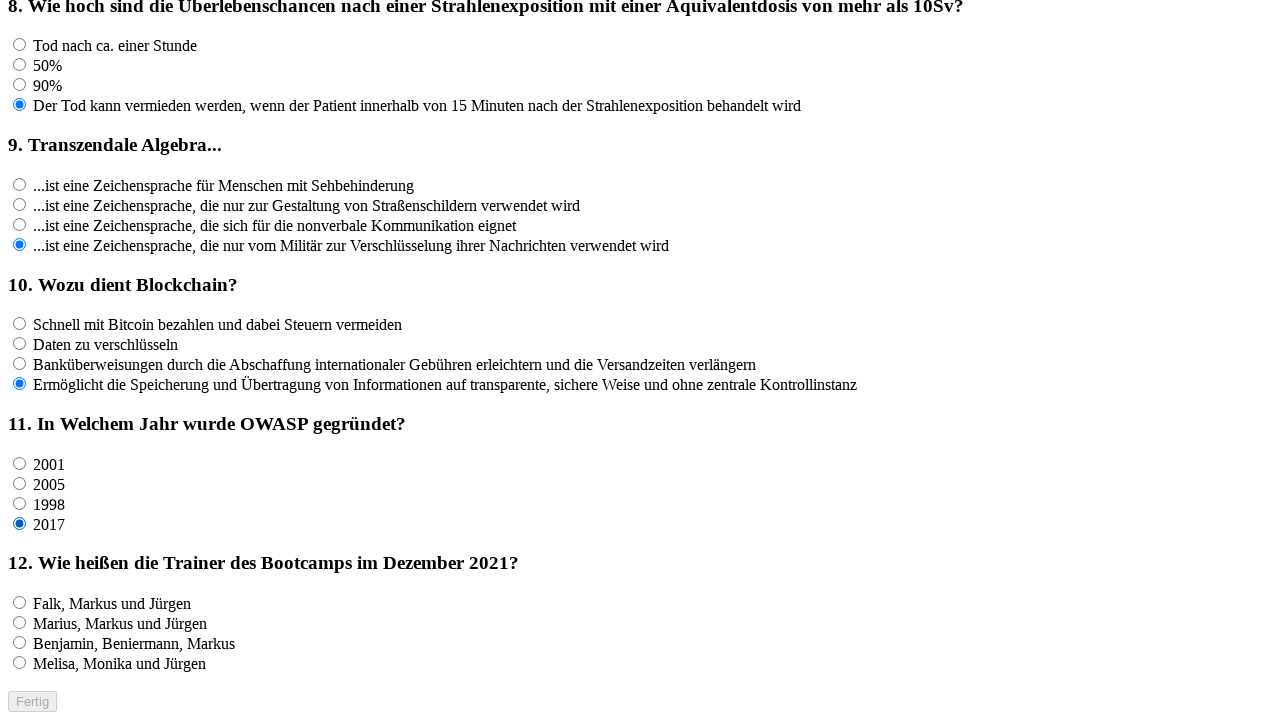

Waited 100ms for UI update
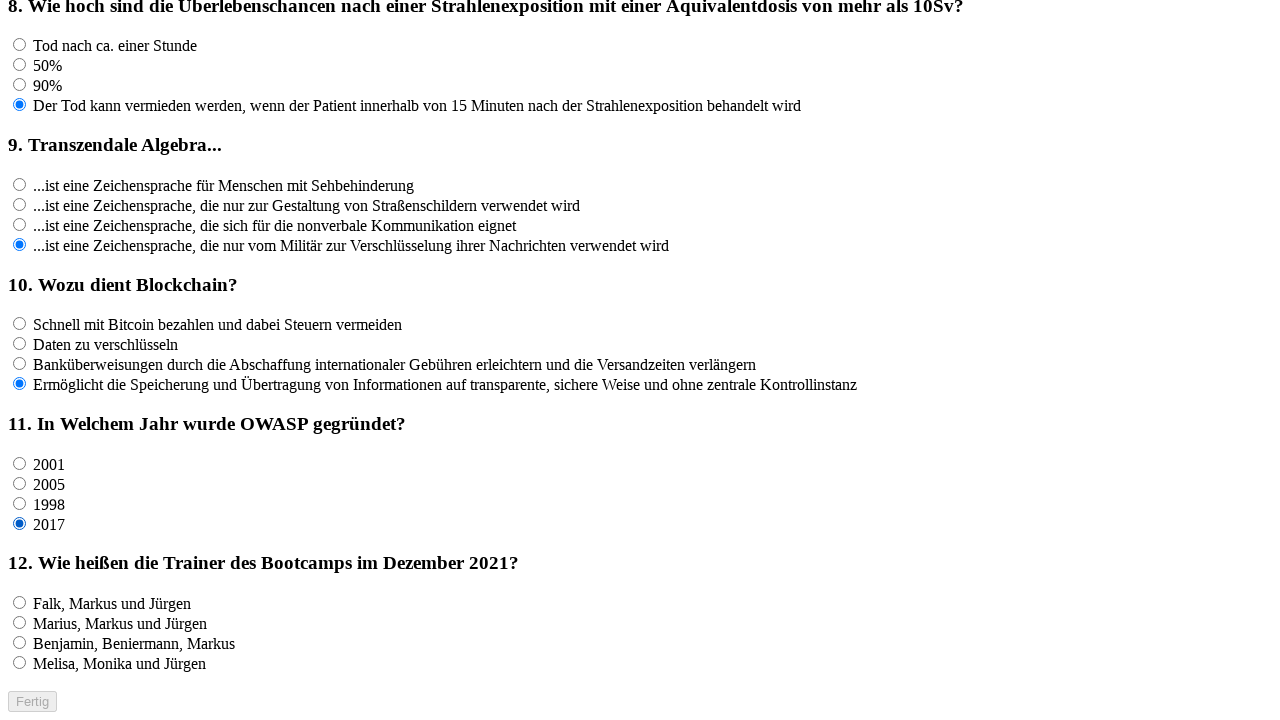

Located all answer options for question 12 - found 4 answers
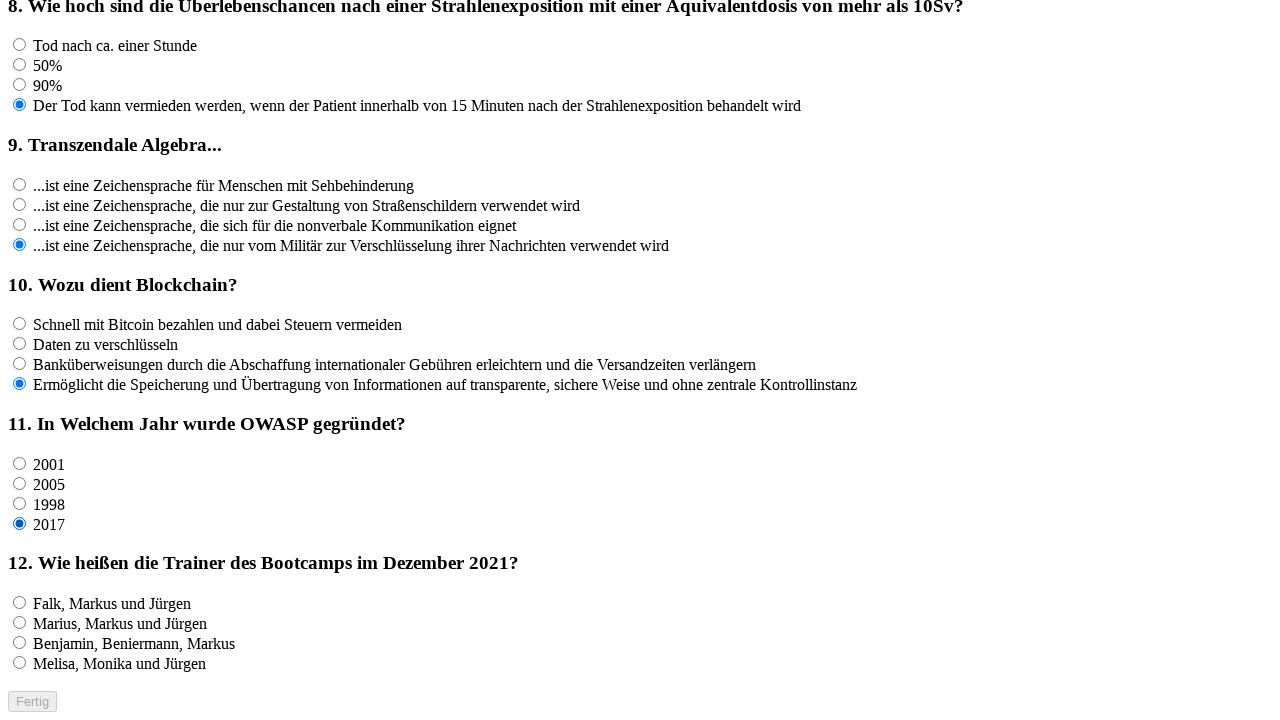

Clicked an answer option for question 12 at (20, 603) on input[name='rf12'] >> nth=0
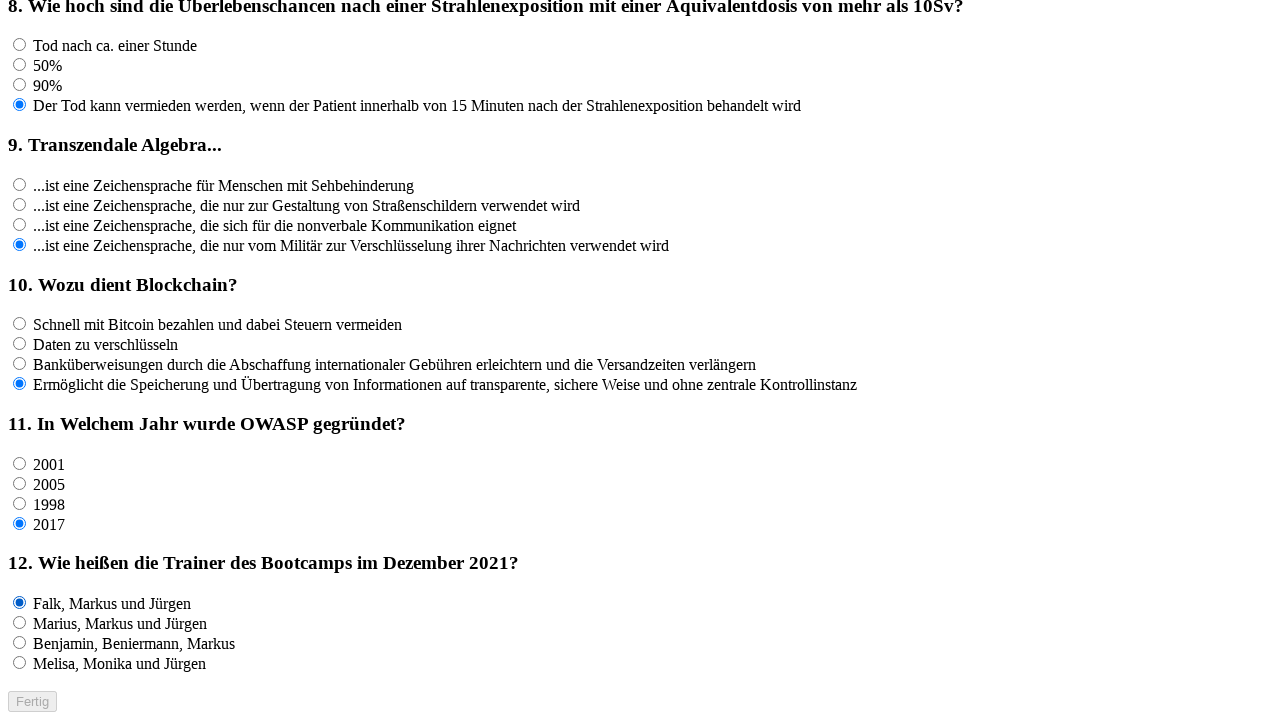

Waited 100ms for UI update
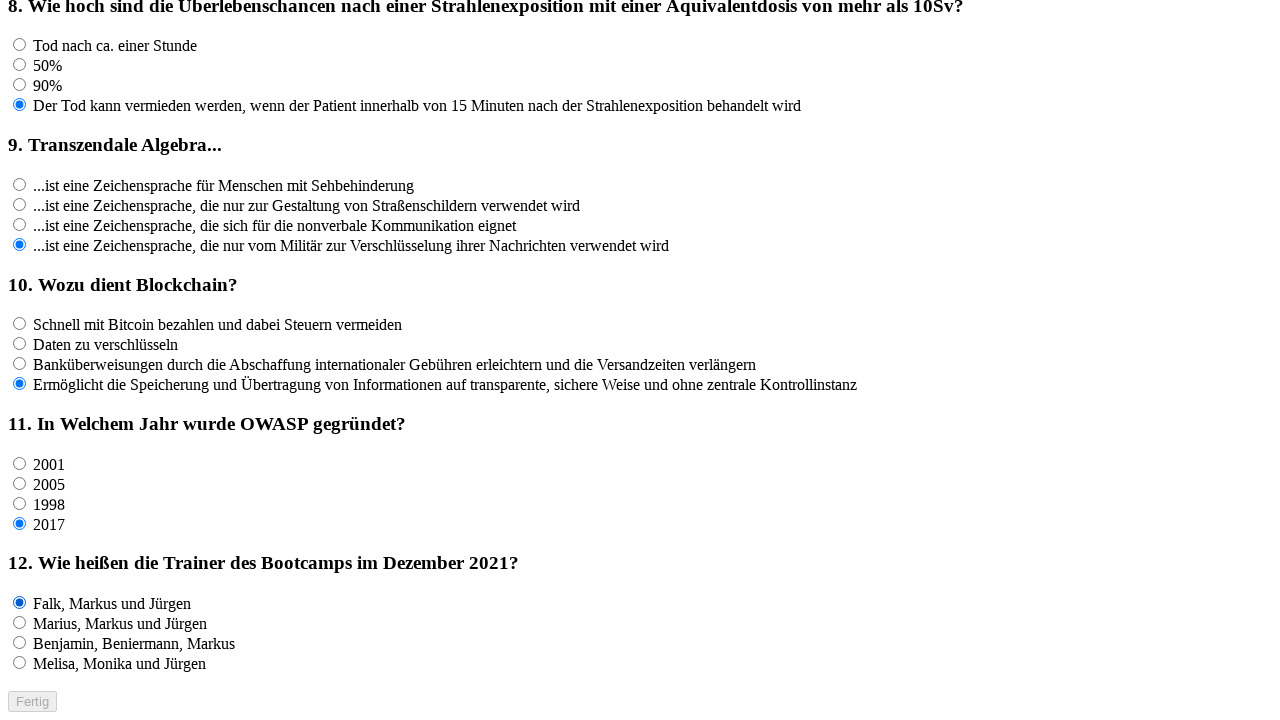

Clicked an answer option for question 12 at (20, 623) on input[name='rf12'] >> nth=1
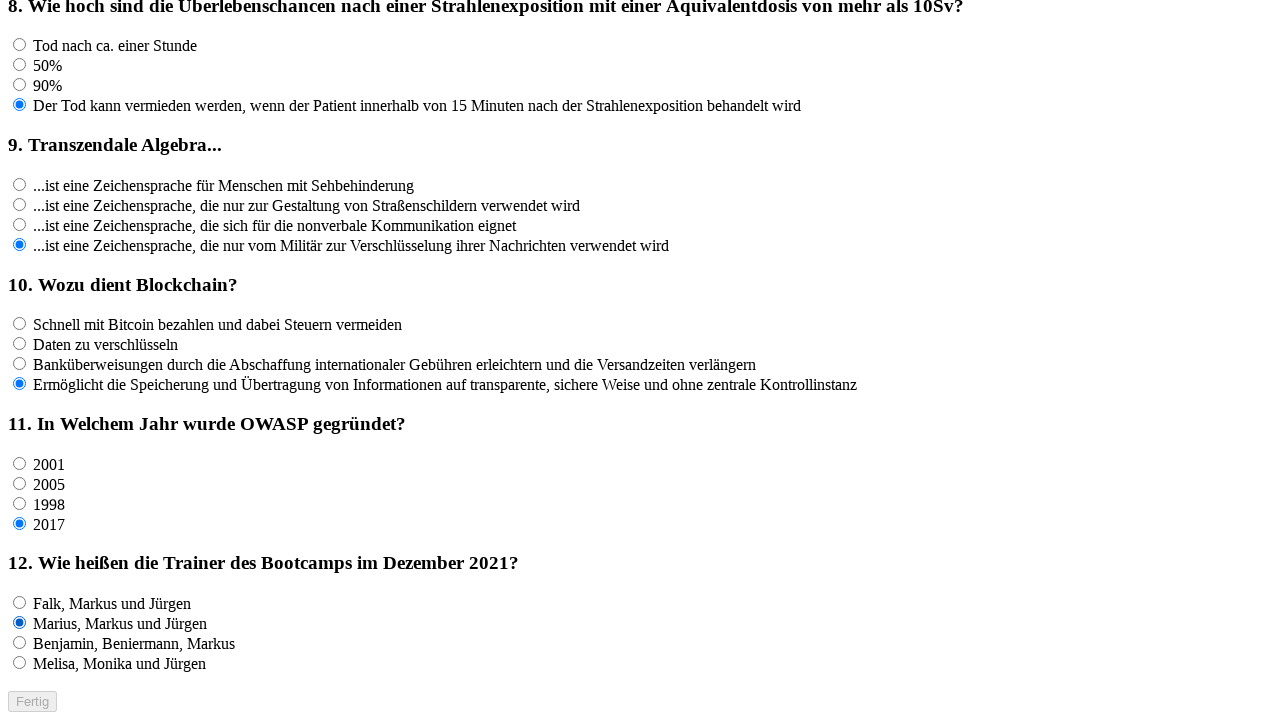

Waited 100ms for UI update
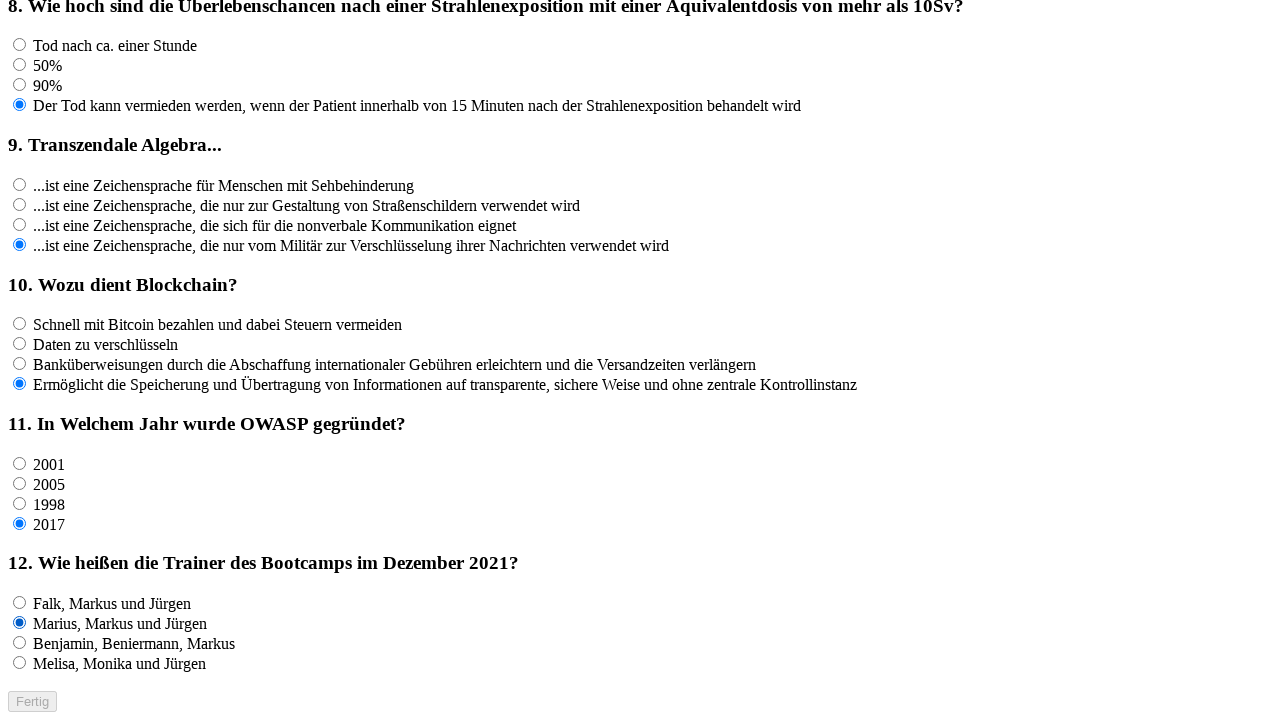

Clicked an answer option for question 12 at (20, 643) on input[name='rf12'] >> nth=2
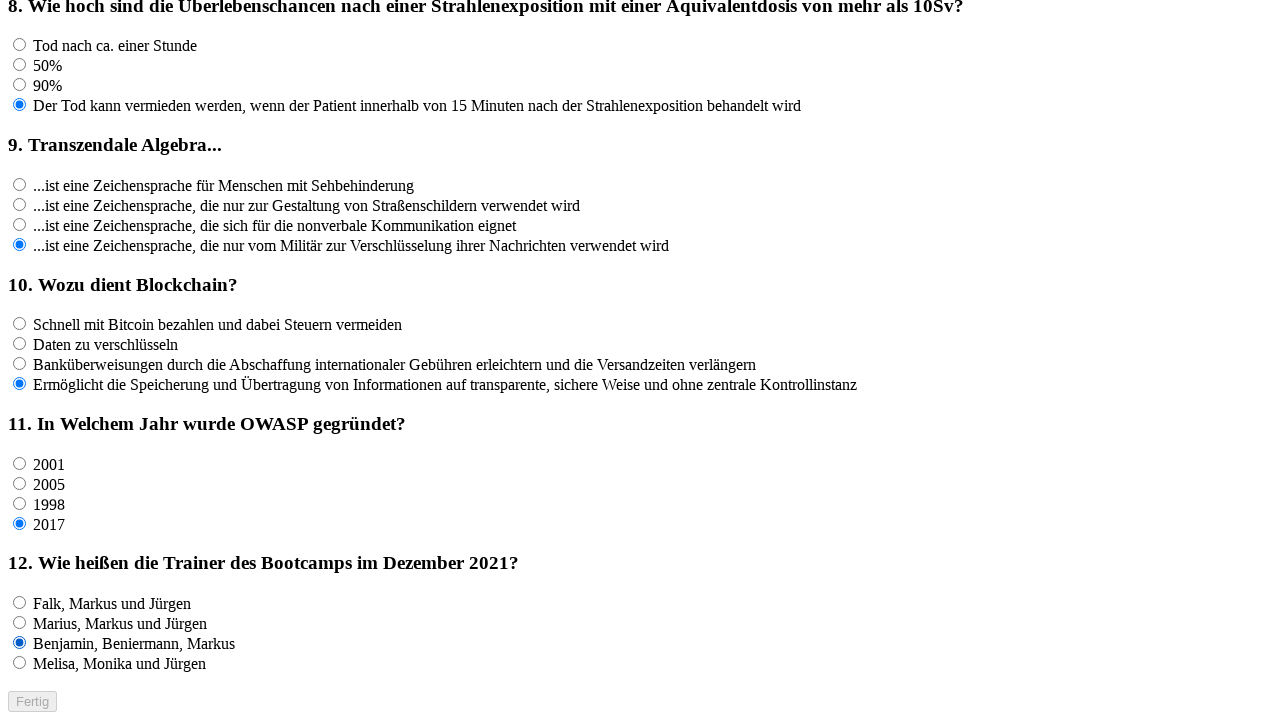

Waited 100ms for UI update
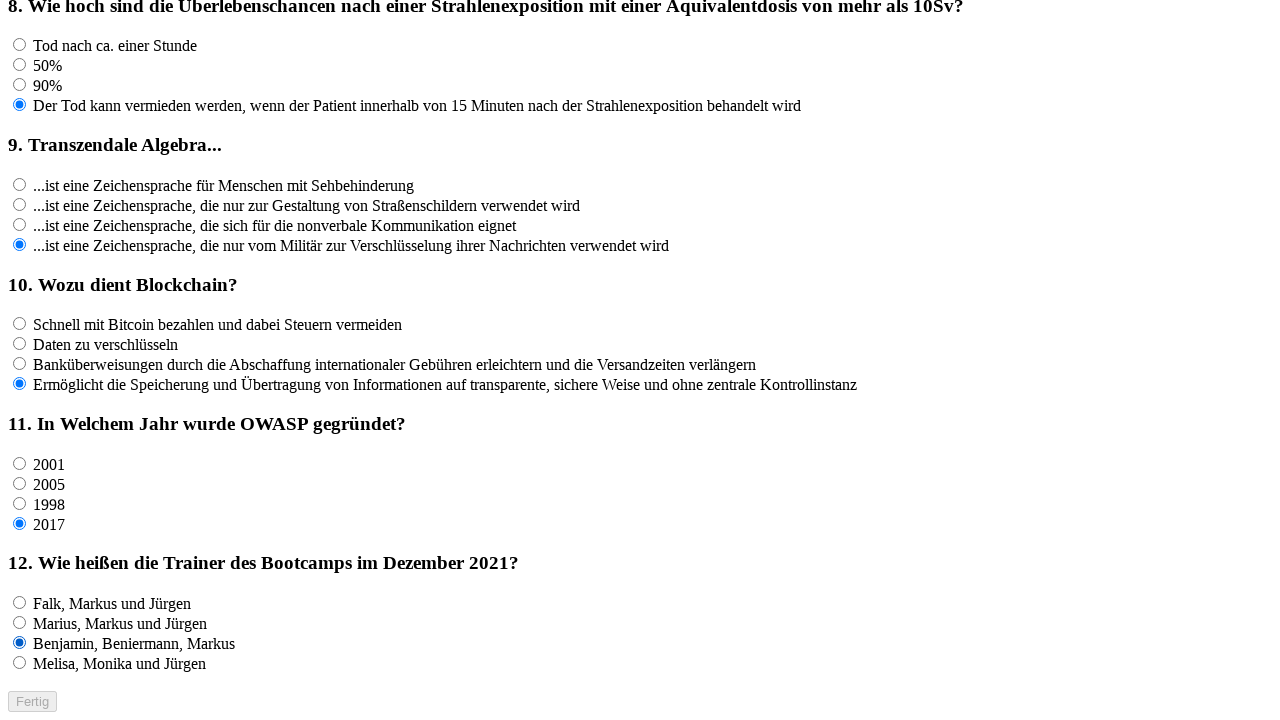

Clicked an answer option for question 12 at (20, 663) on input[name='rf12'] >> nth=3
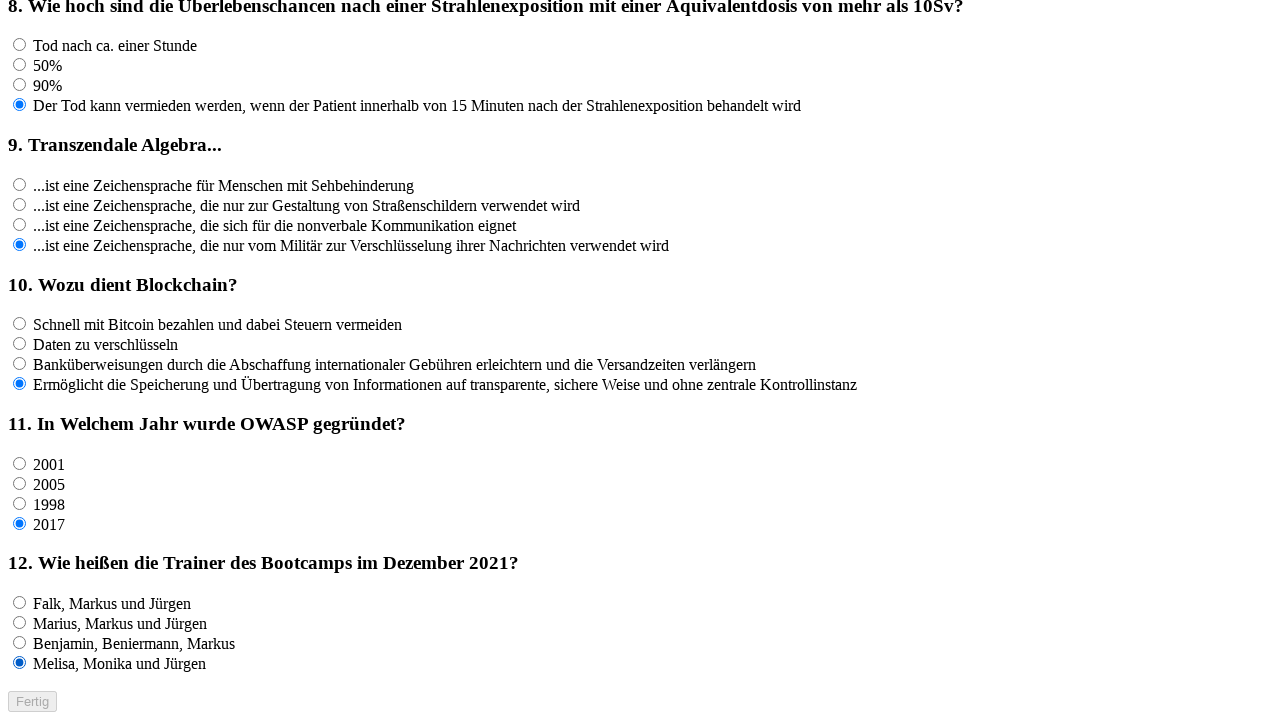

Waited 100ms for UI update
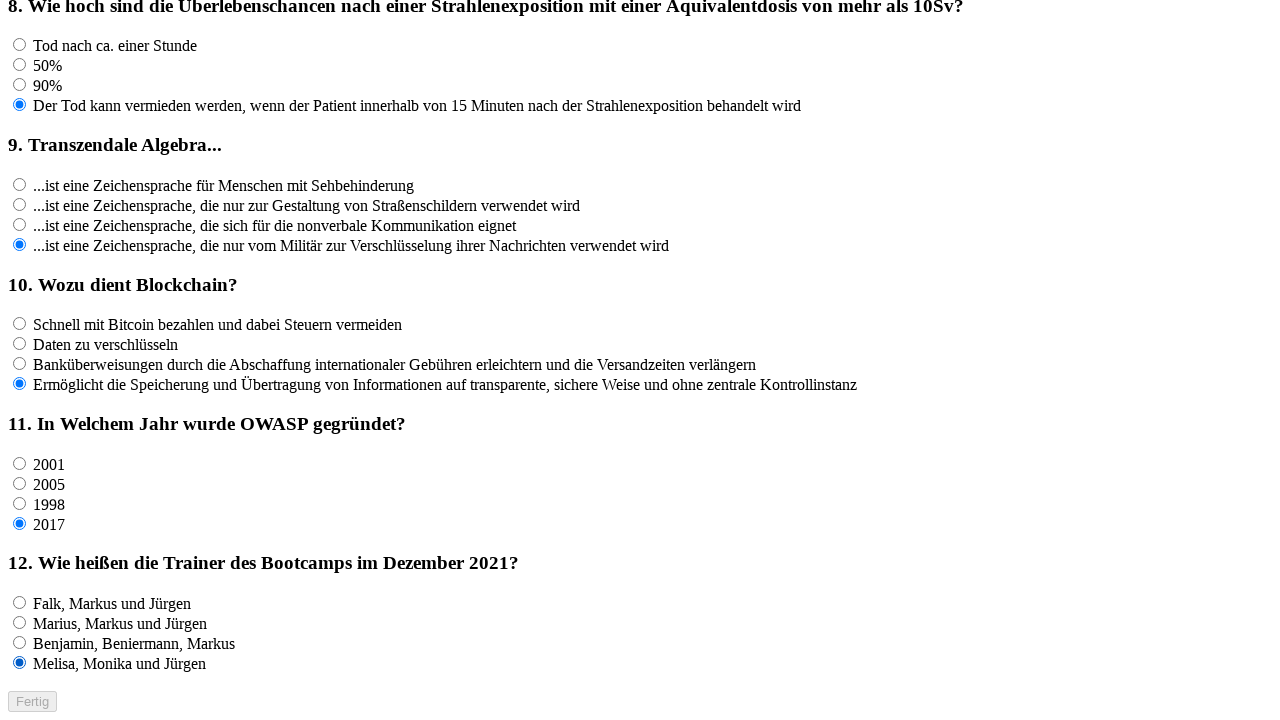

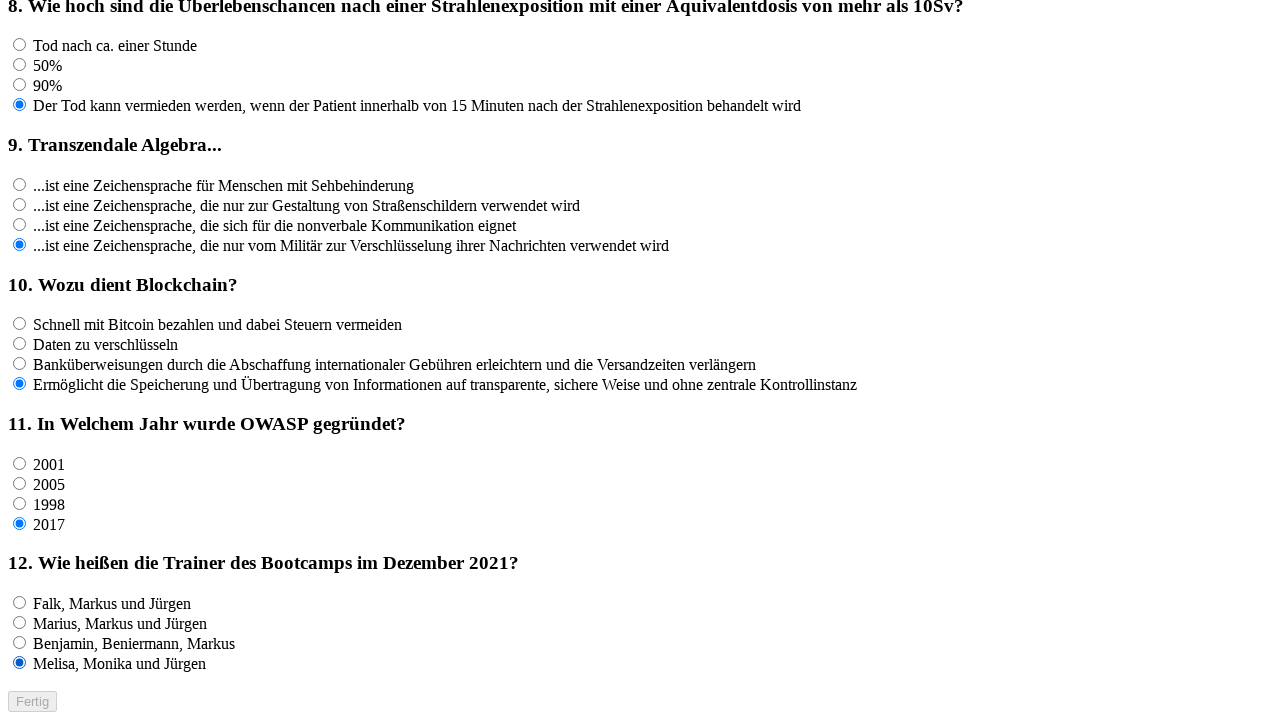